Tests filling a large form by entering "good" into all text input fields and submitting the form by clicking the submit button.

Starting URL: http://suninjuly.github.io/huge_form.html

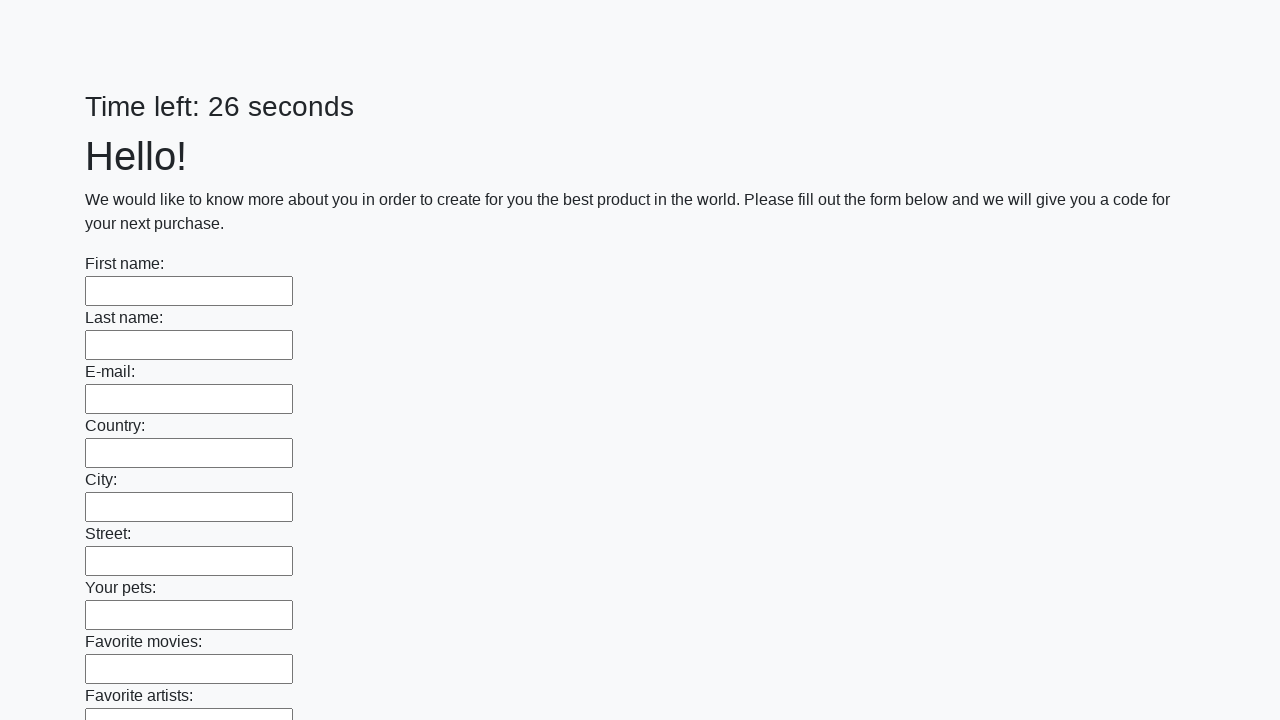

Located all text input fields on the form
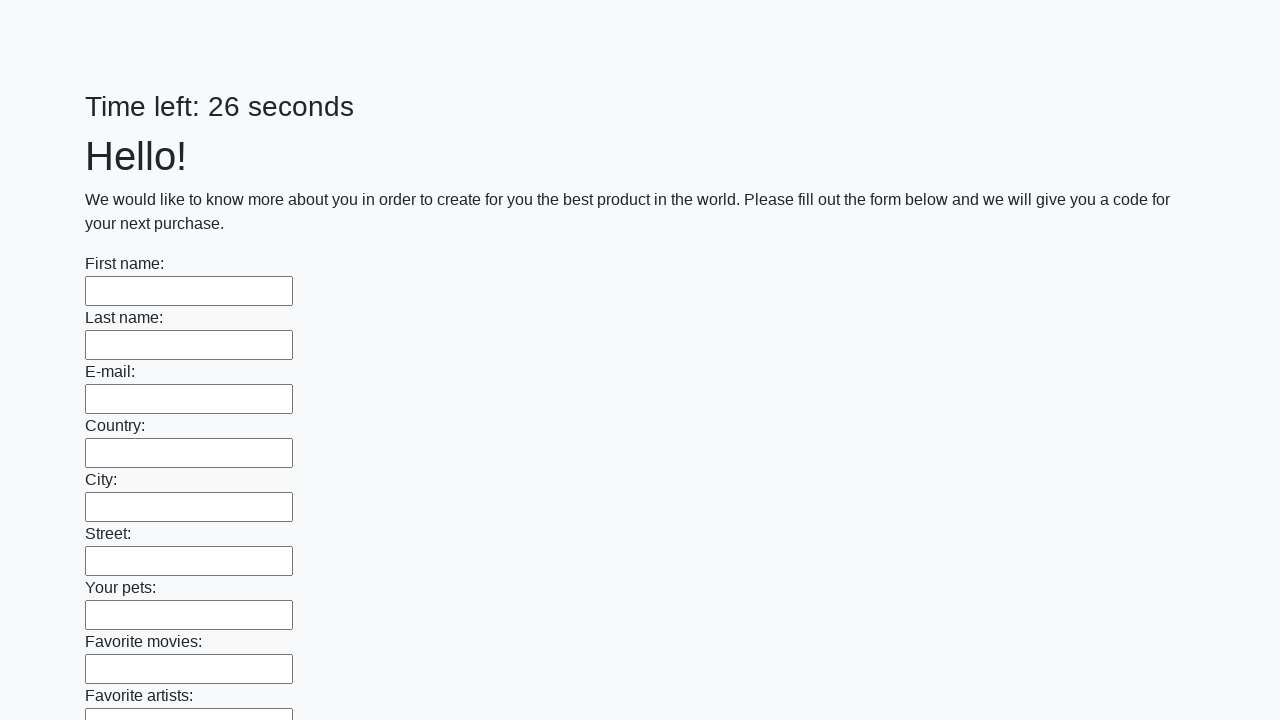

Counted 100 text input fields
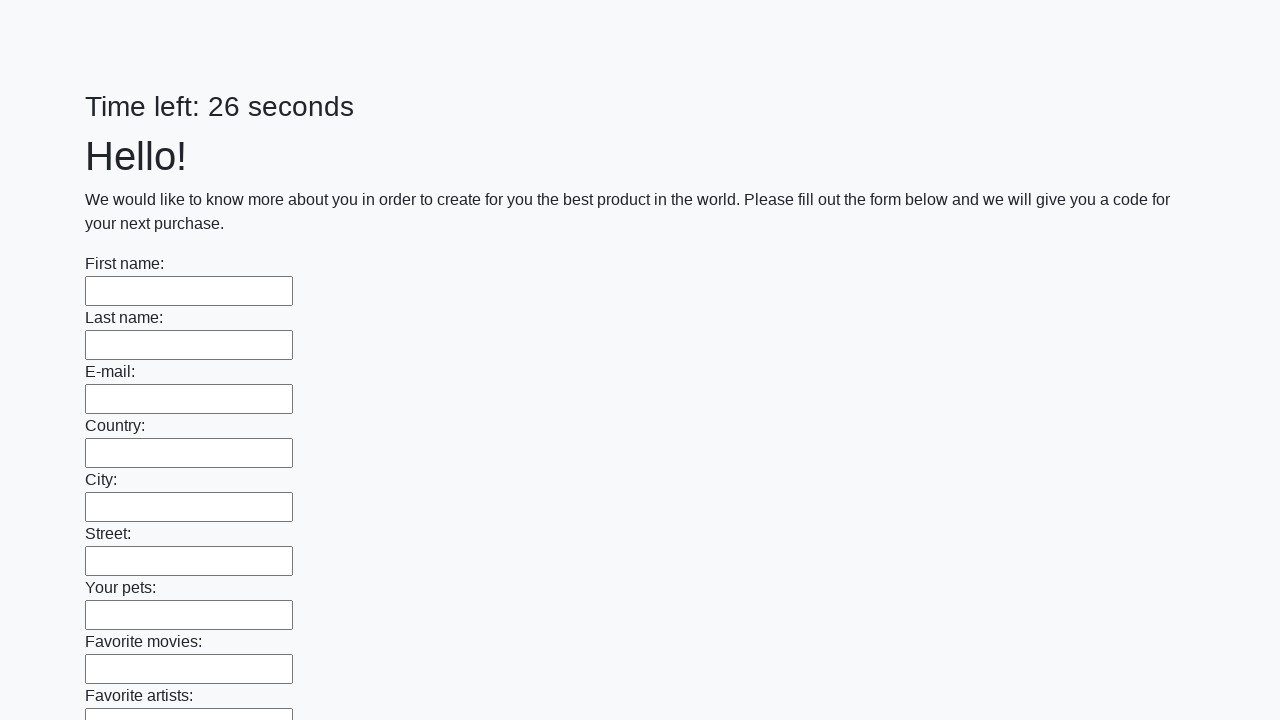

Filled text input field 1 of 100 with 'good' on input[type="text"] >> nth=0
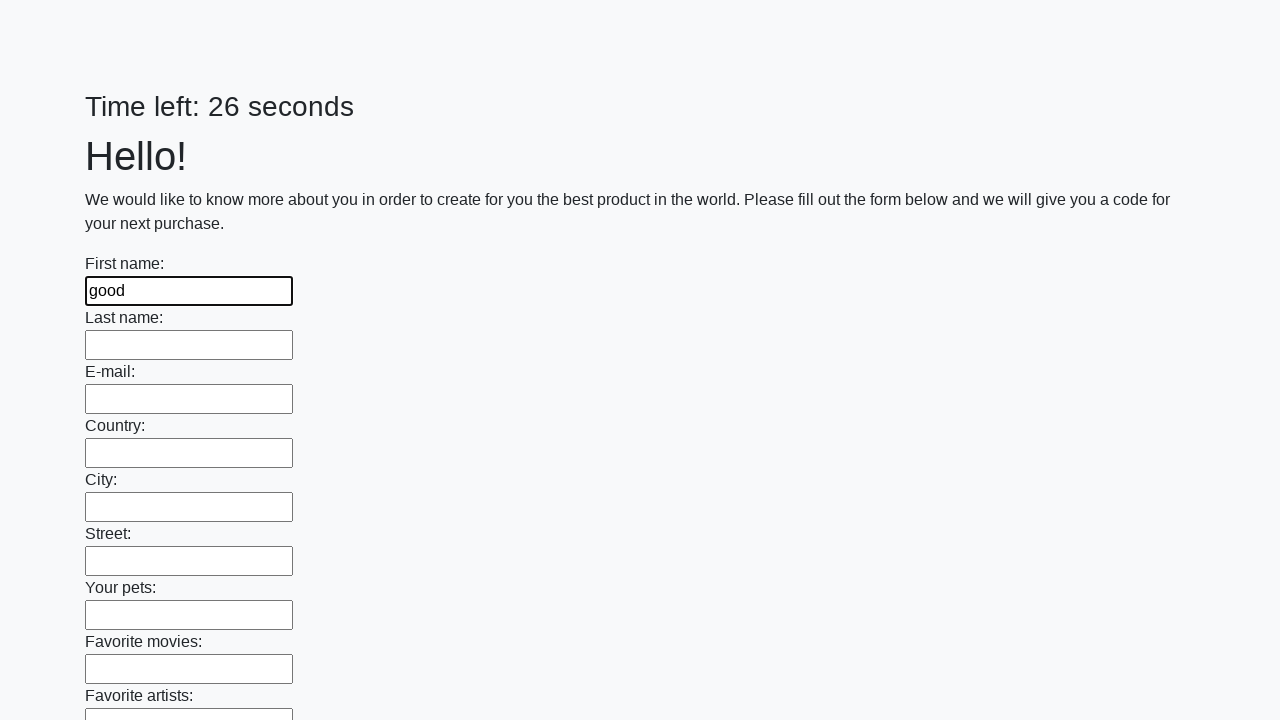

Filled text input field 2 of 100 with 'good' on input[type="text"] >> nth=1
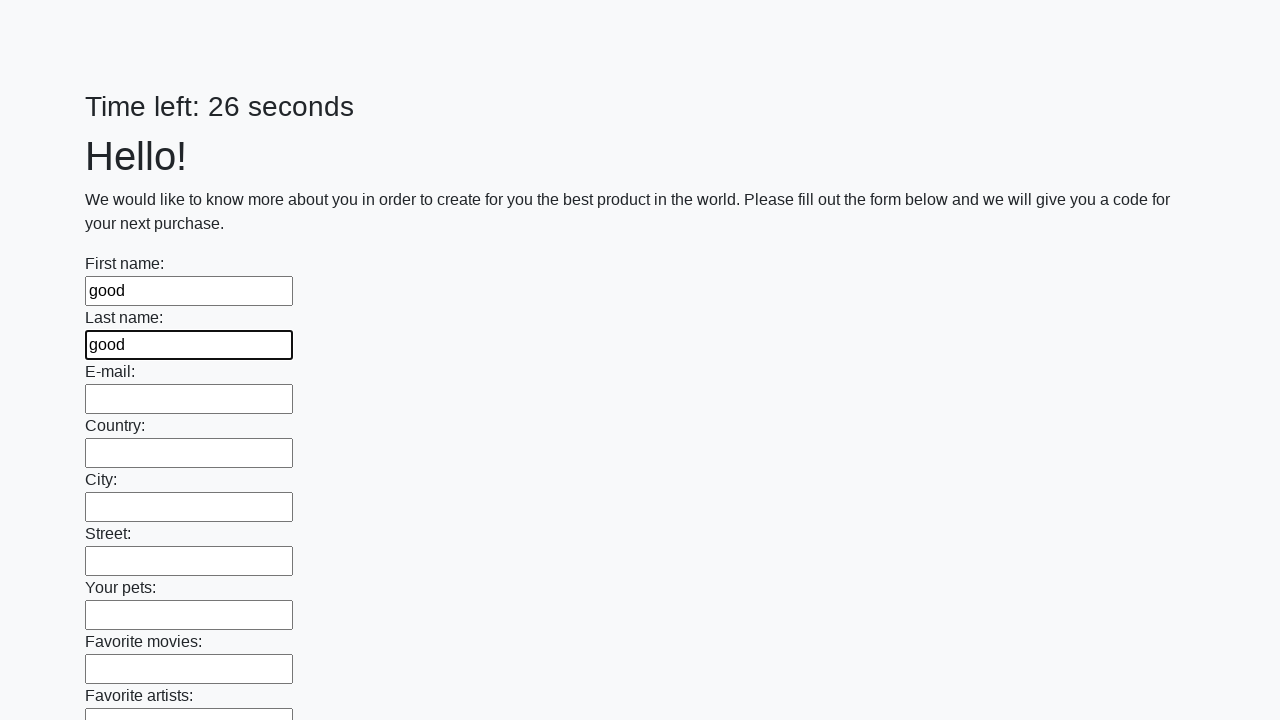

Filled text input field 3 of 100 with 'good' on input[type="text"] >> nth=2
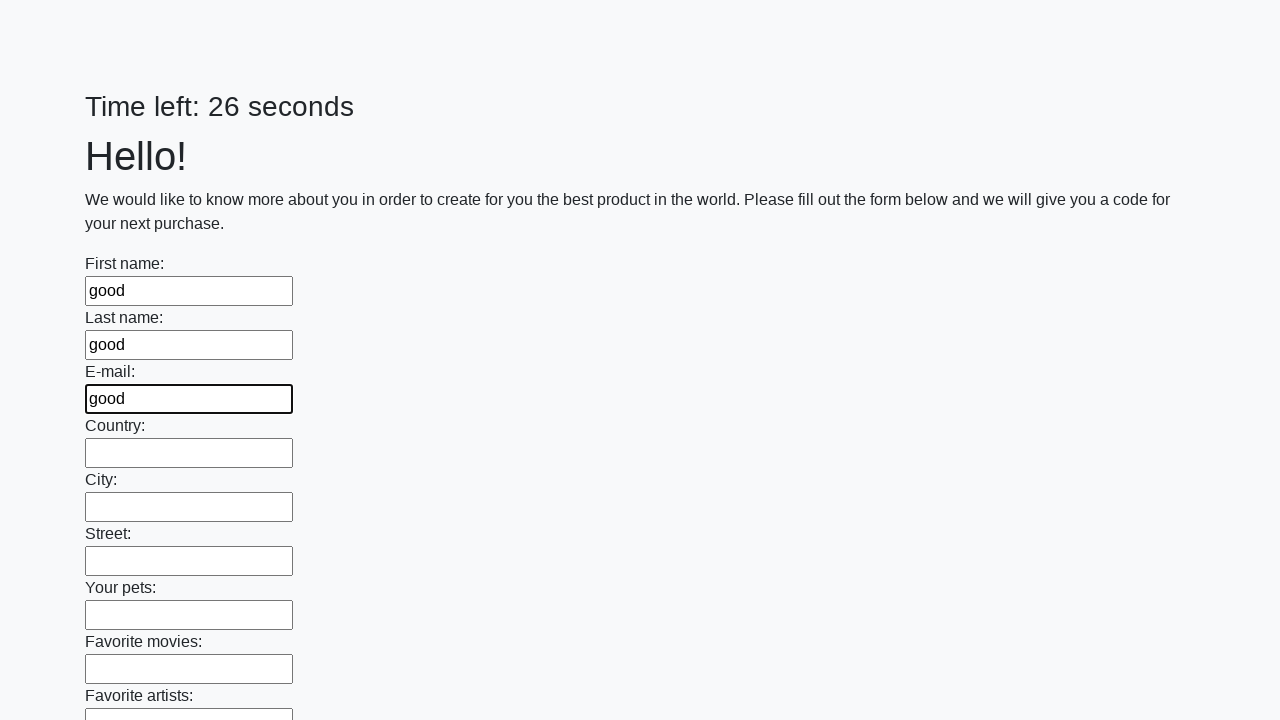

Filled text input field 4 of 100 with 'good' on input[type="text"] >> nth=3
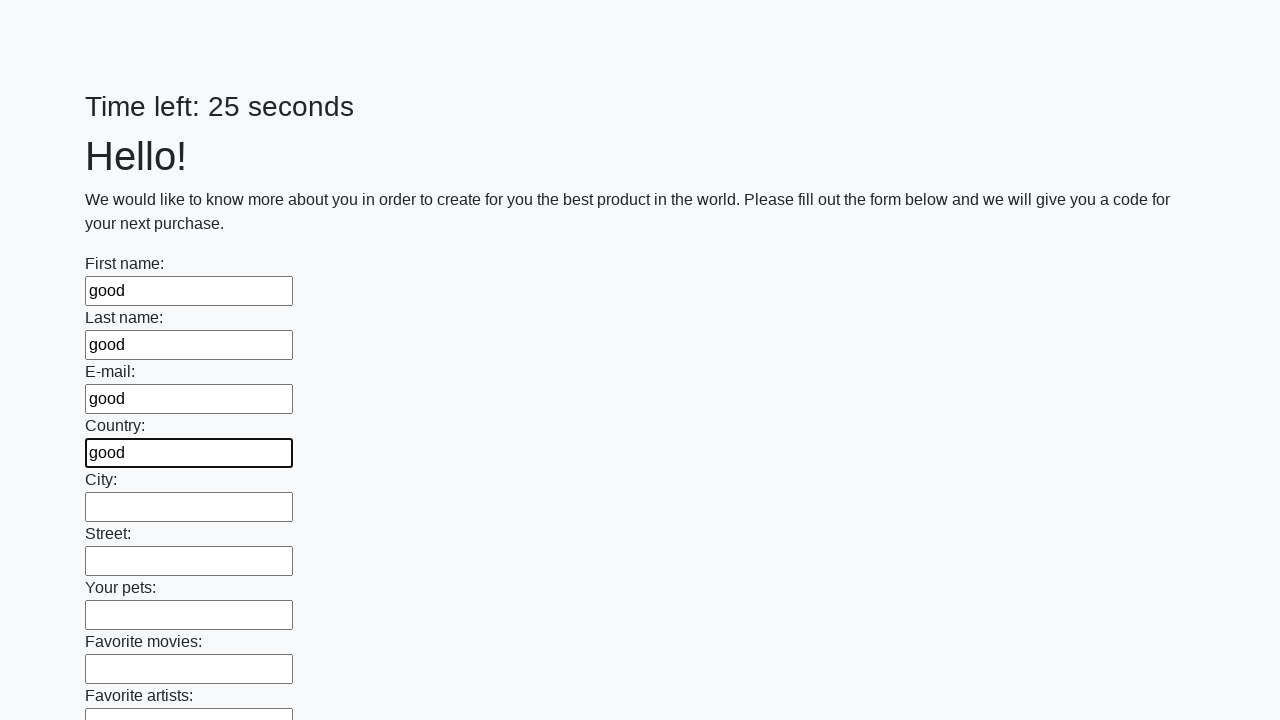

Filled text input field 5 of 100 with 'good' on input[type="text"] >> nth=4
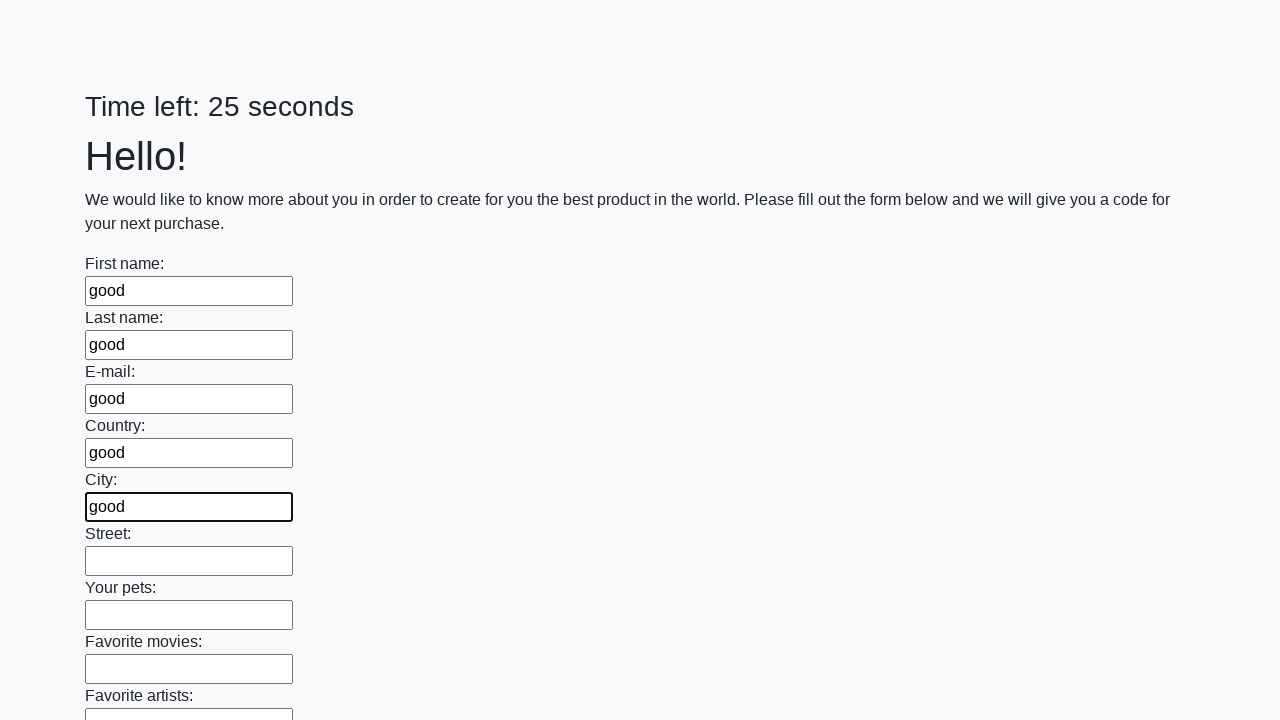

Filled text input field 6 of 100 with 'good' on input[type="text"] >> nth=5
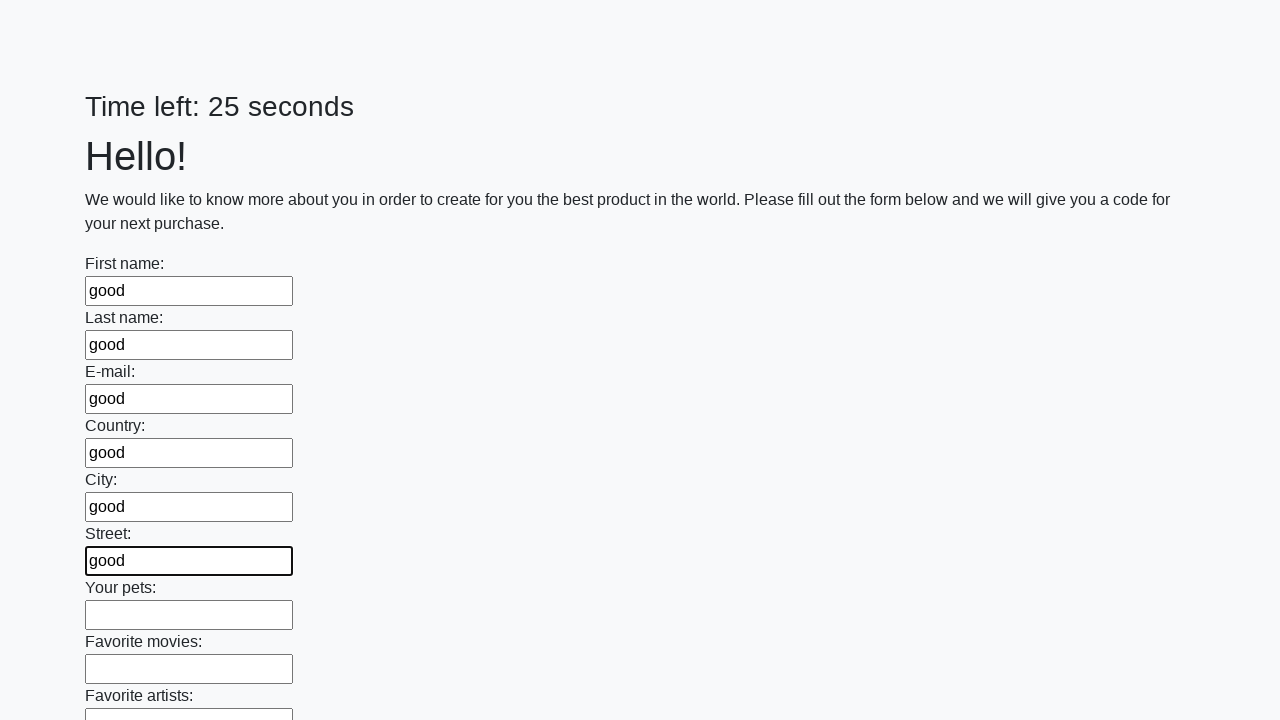

Filled text input field 7 of 100 with 'good' on input[type="text"] >> nth=6
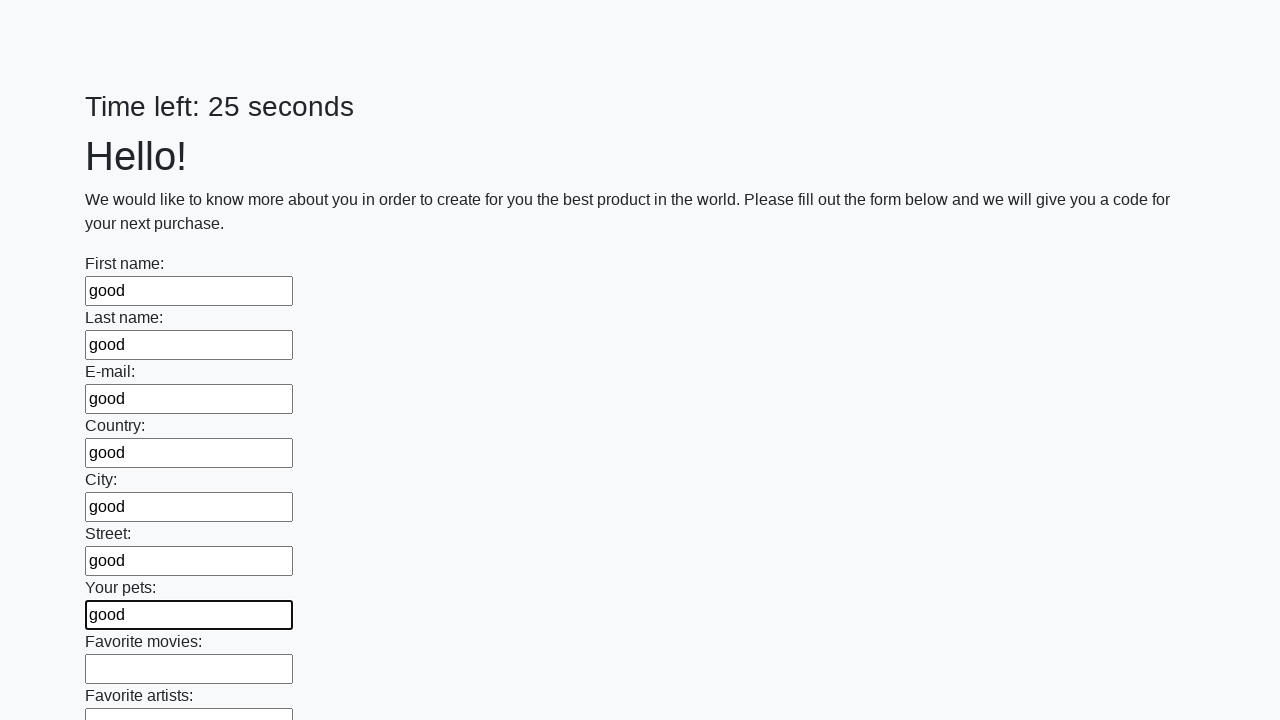

Filled text input field 8 of 100 with 'good' on input[type="text"] >> nth=7
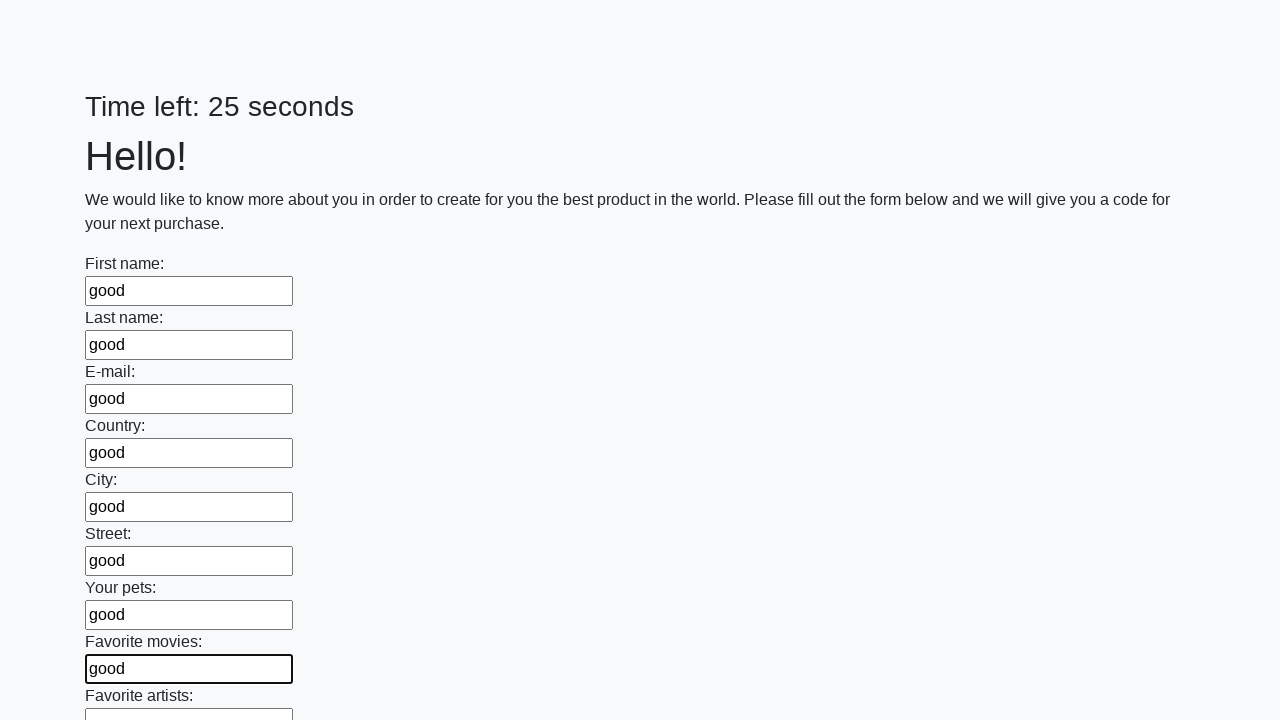

Filled text input field 9 of 100 with 'good' on input[type="text"] >> nth=8
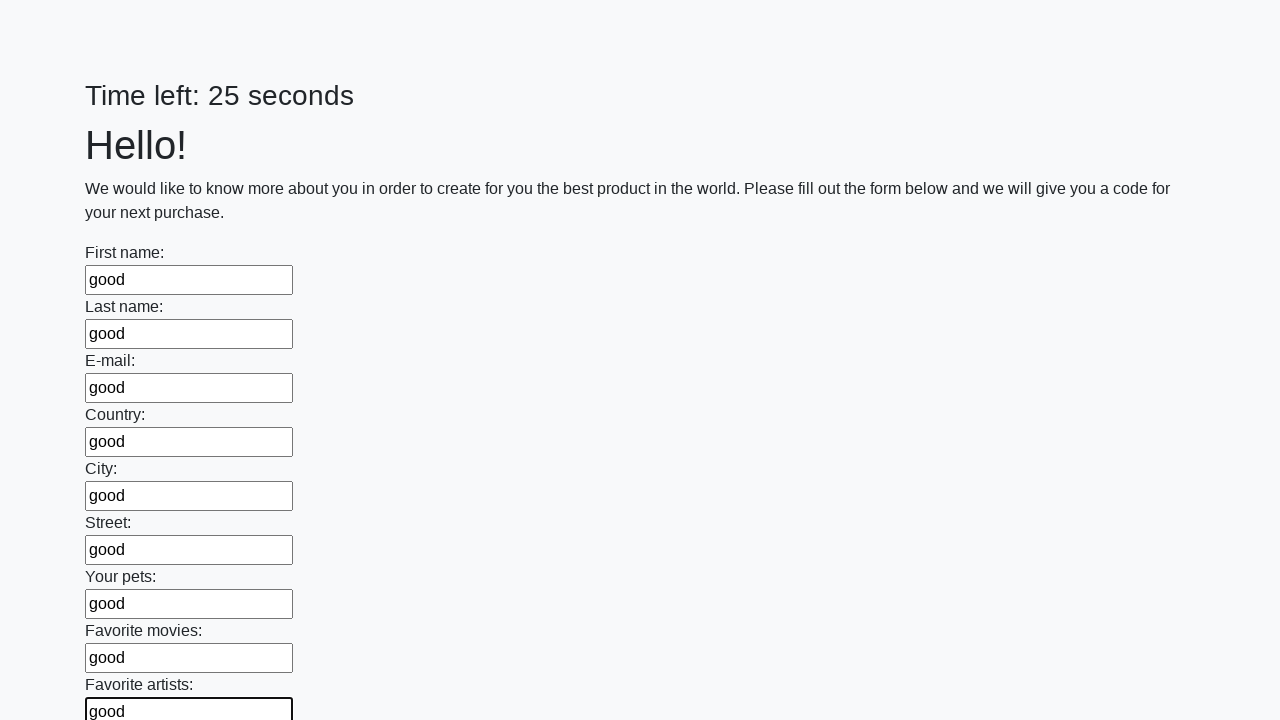

Filled text input field 10 of 100 with 'good' on input[type="text"] >> nth=9
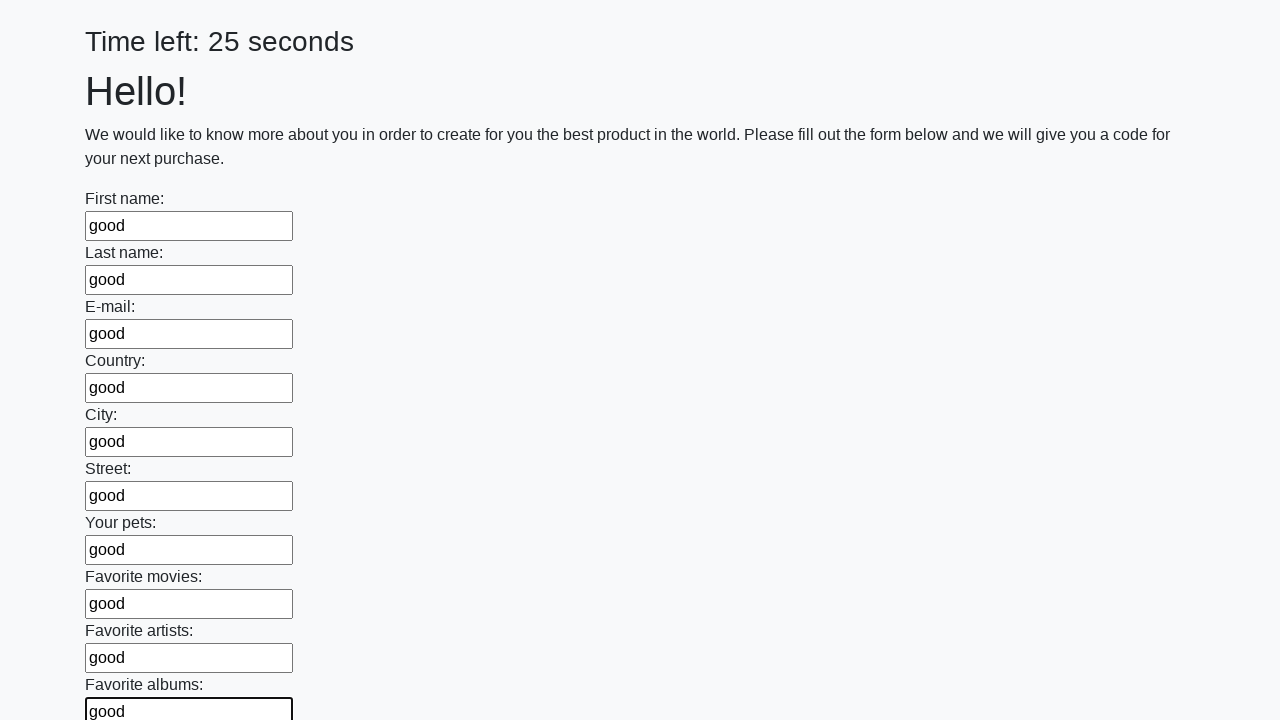

Filled text input field 11 of 100 with 'good' on input[type="text"] >> nth=10
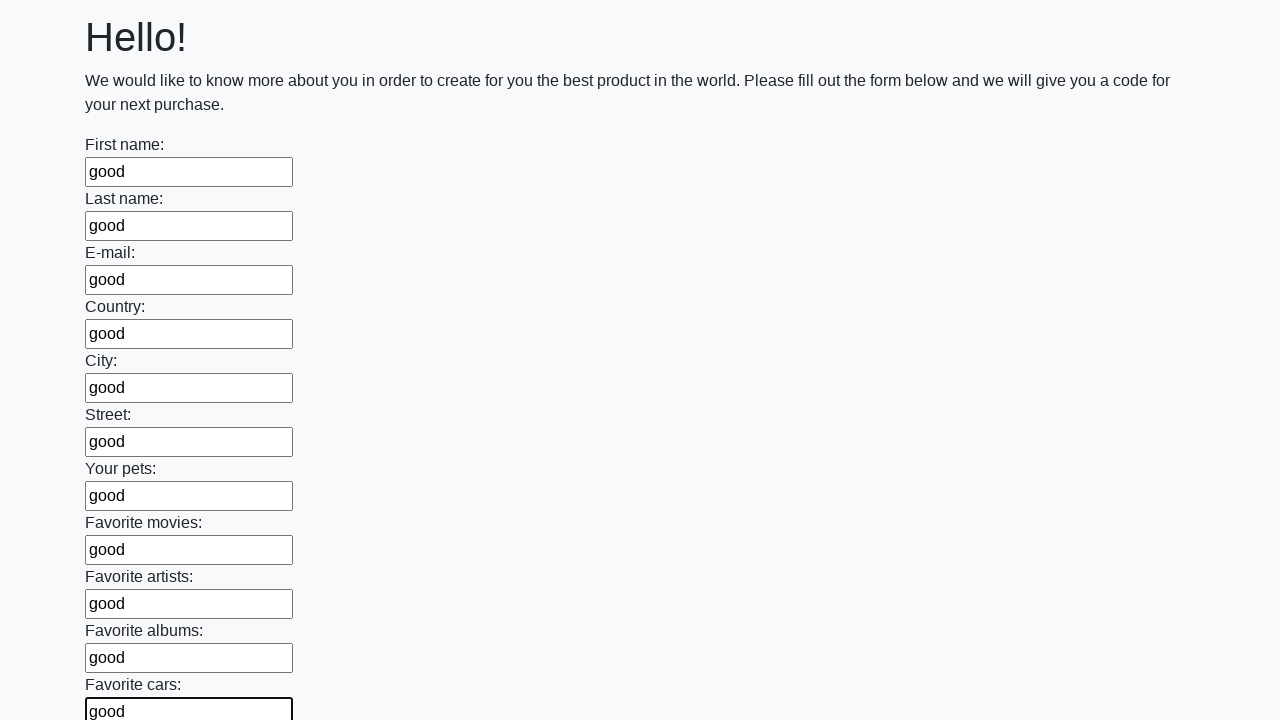

Filled text input field 12 of 100 with 'good' on input[type="text"] >> nth=11
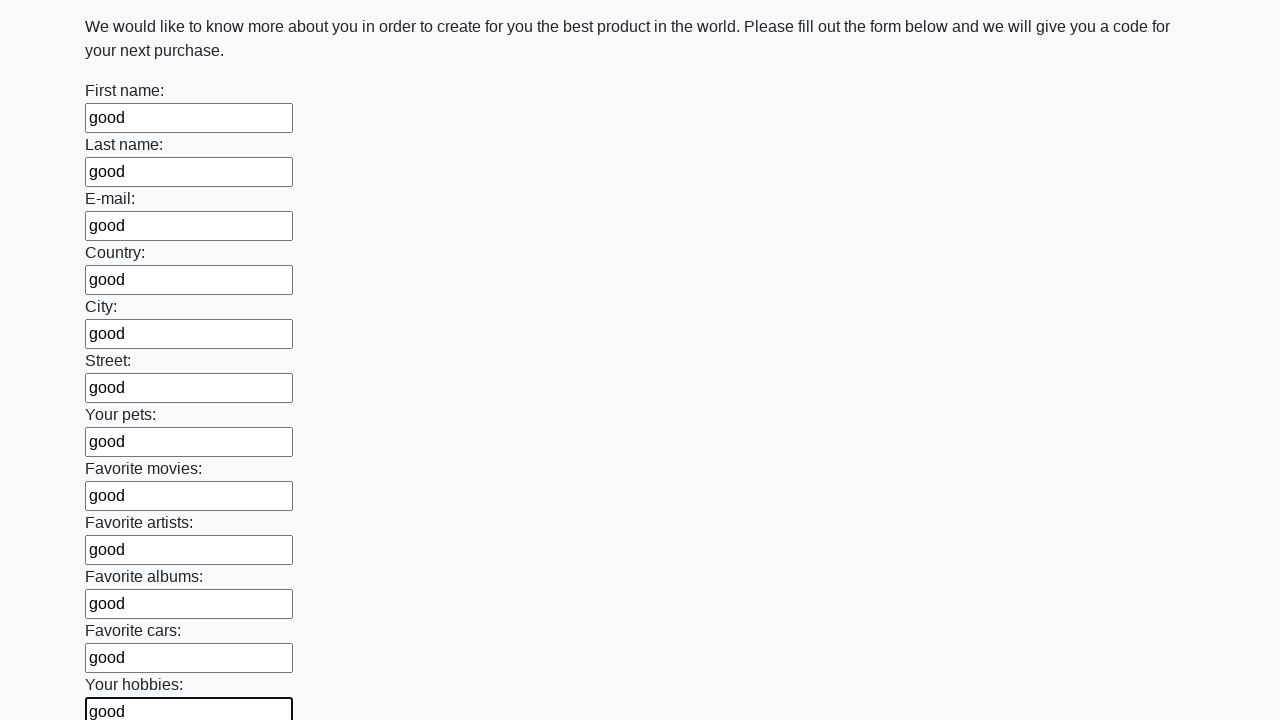

Filled text input field 13 of 100 with 'good' on input[type="text"] >> nth=12
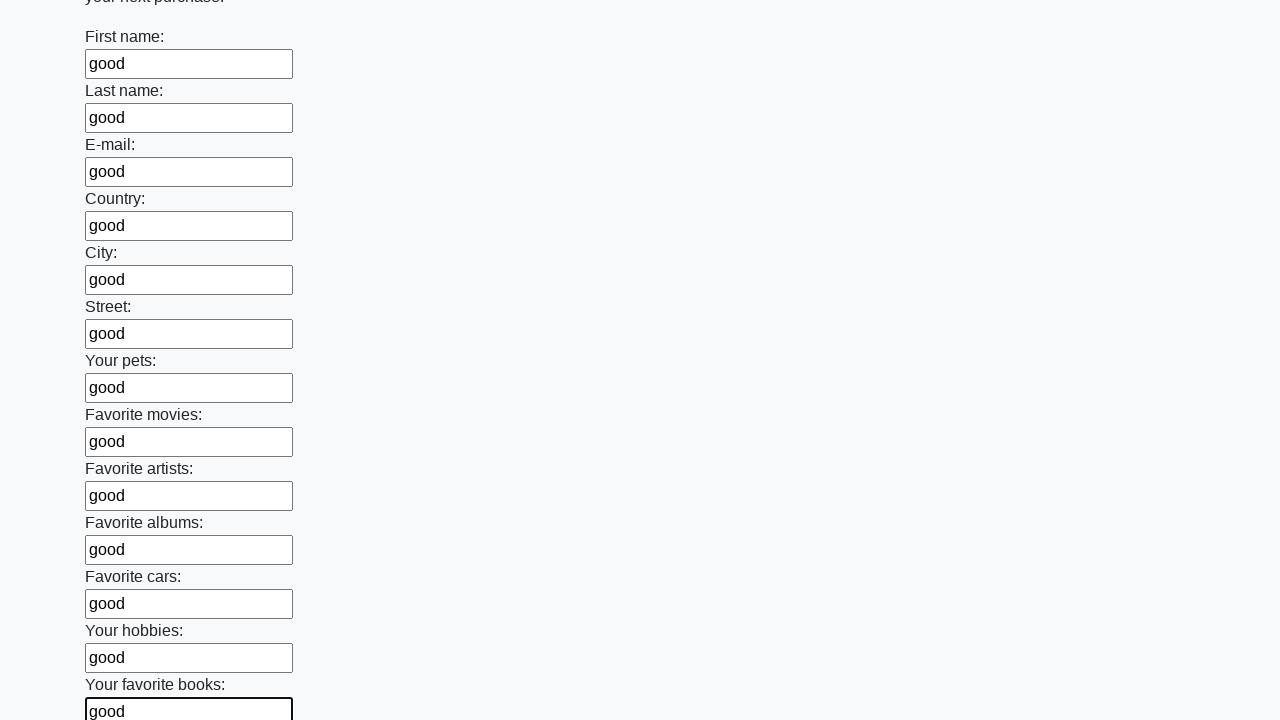

Filled text input field 14 of 100 with 'good' on input[type="text"] >> nth=13
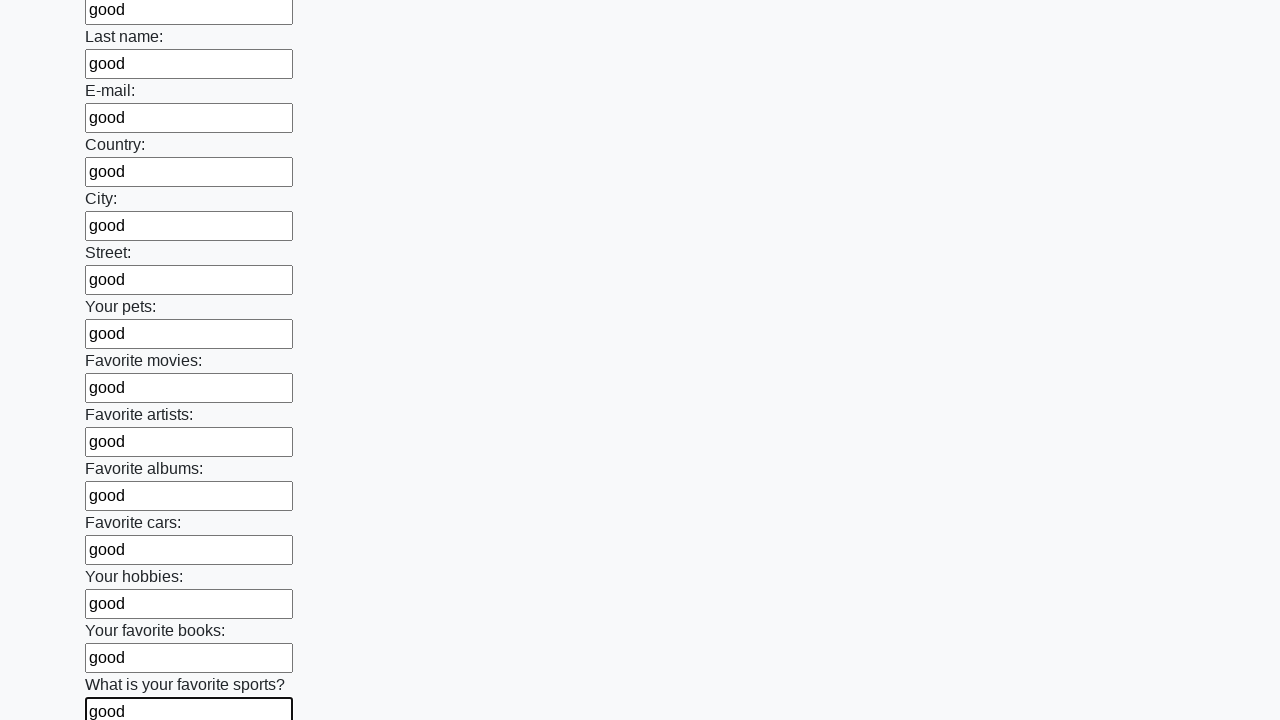

Filled text input field 15 of 100 with 'good' on input[type="text"] >> nth=14
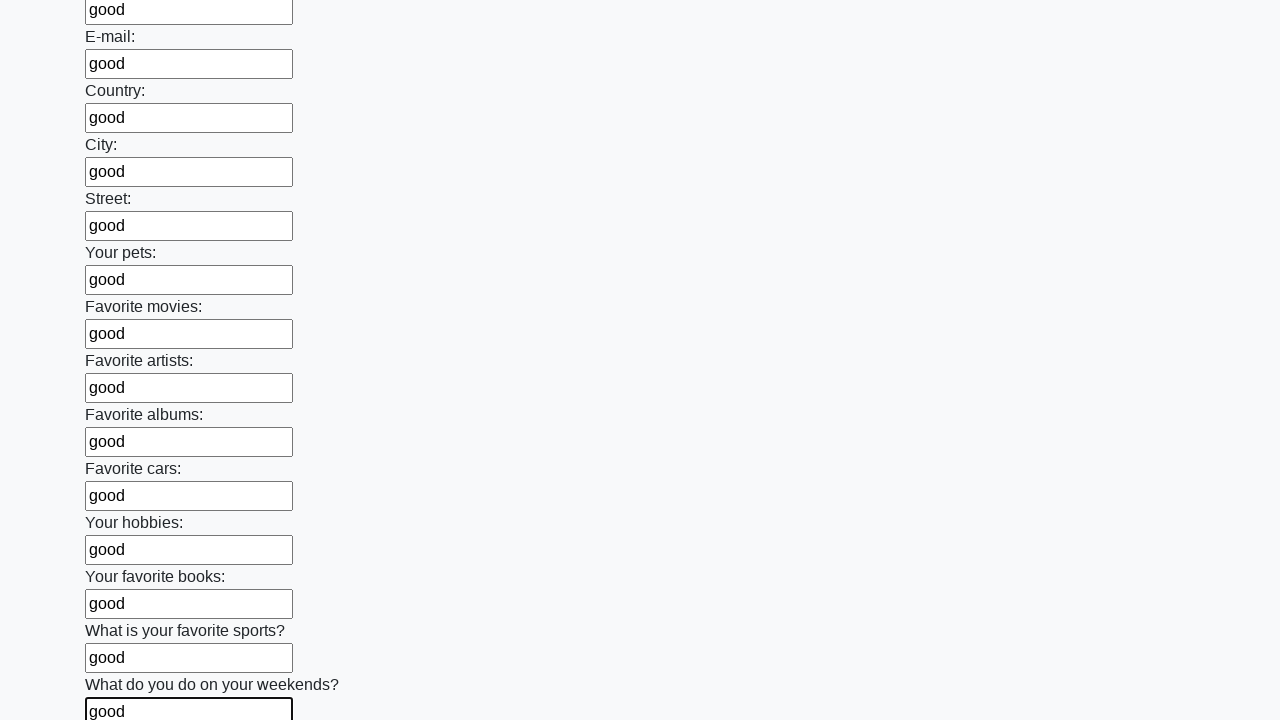

Filled text input field 16 of 100 with 'good' on input[type="text"] >> nth=15
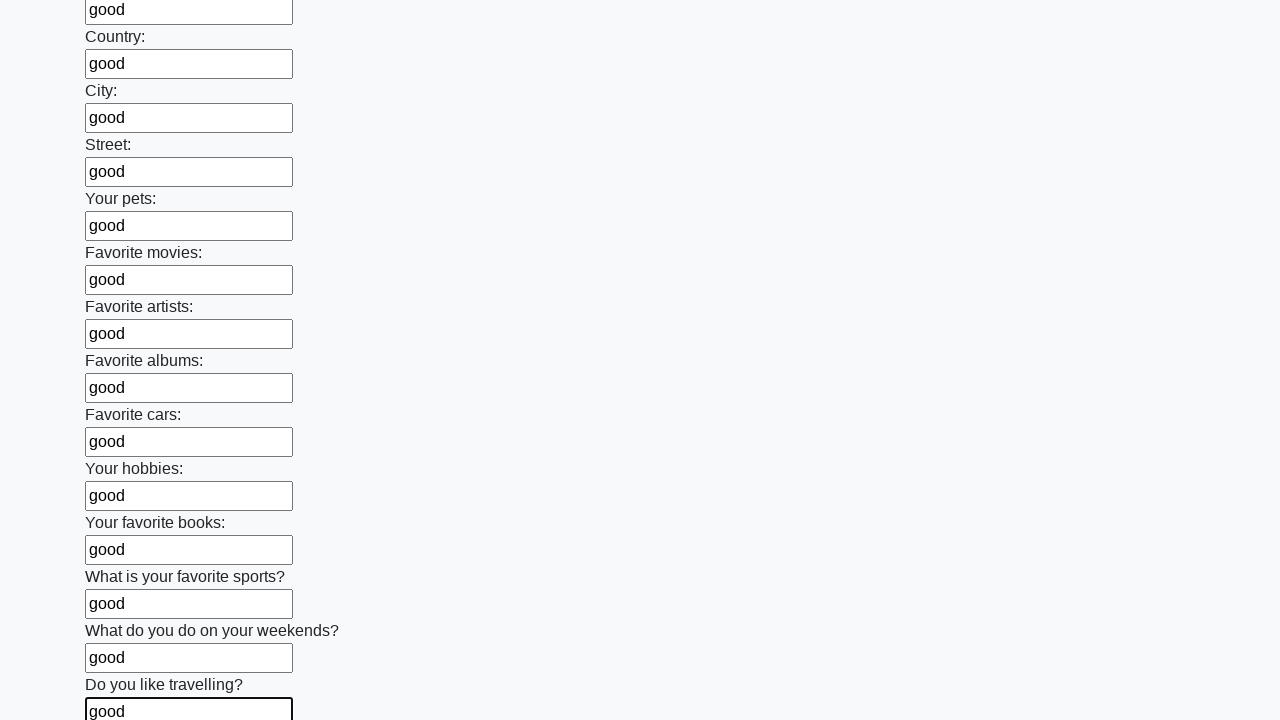

Filled text input field 17 of 100 with 'good' on input[type="text"] >> nth=16
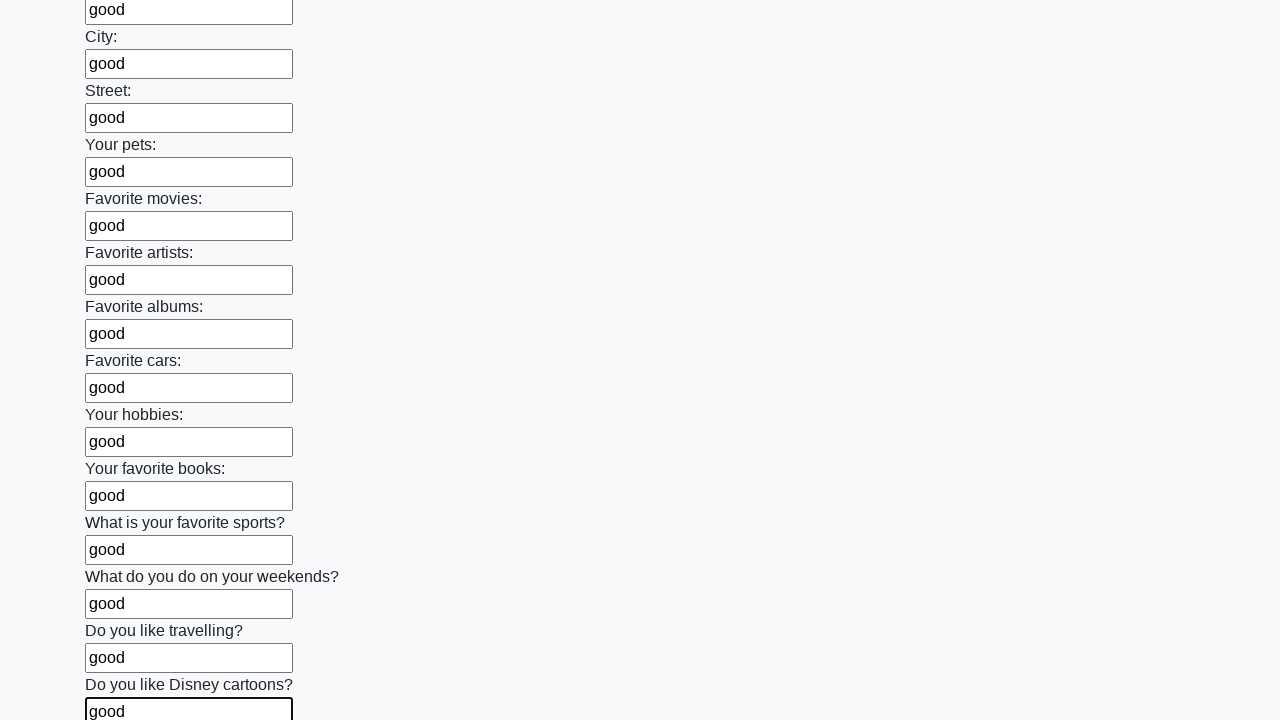

Filled text input field 18 of 100 with 'good' on input[type="text"] >> nth=17
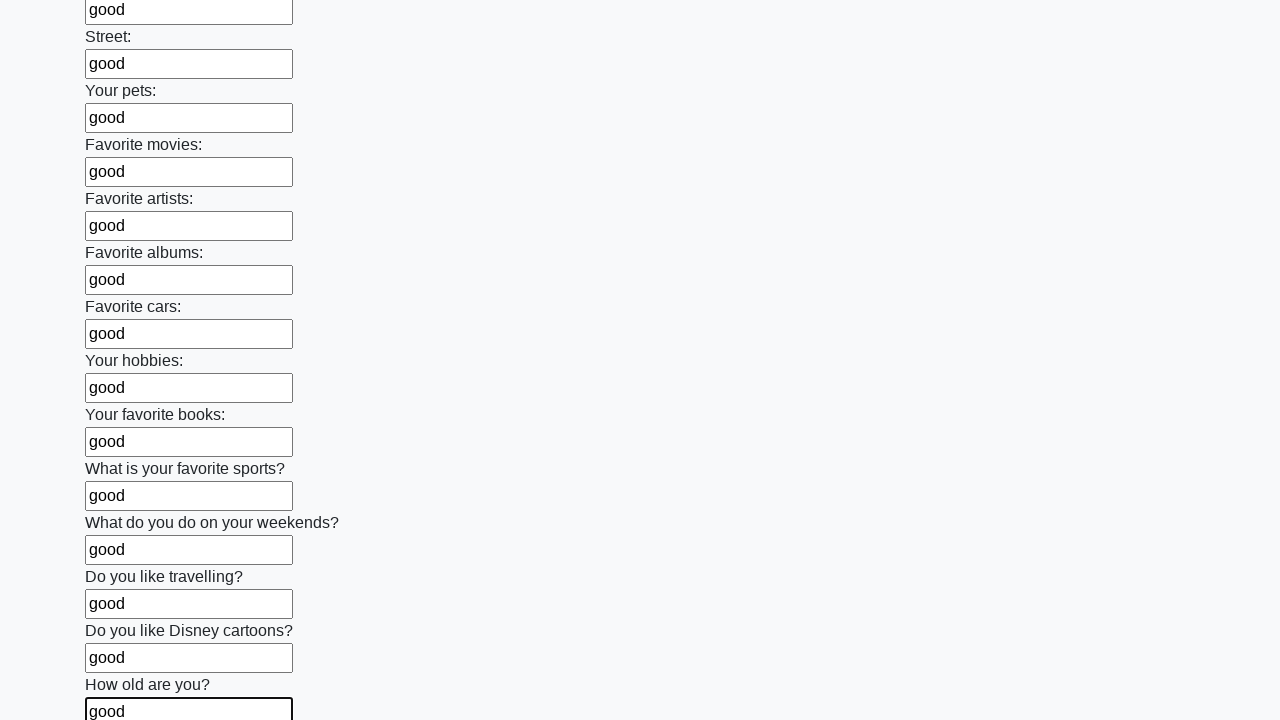

Filled text input field 19 of 100 with 'good' on input[type="text"] >> nth=18
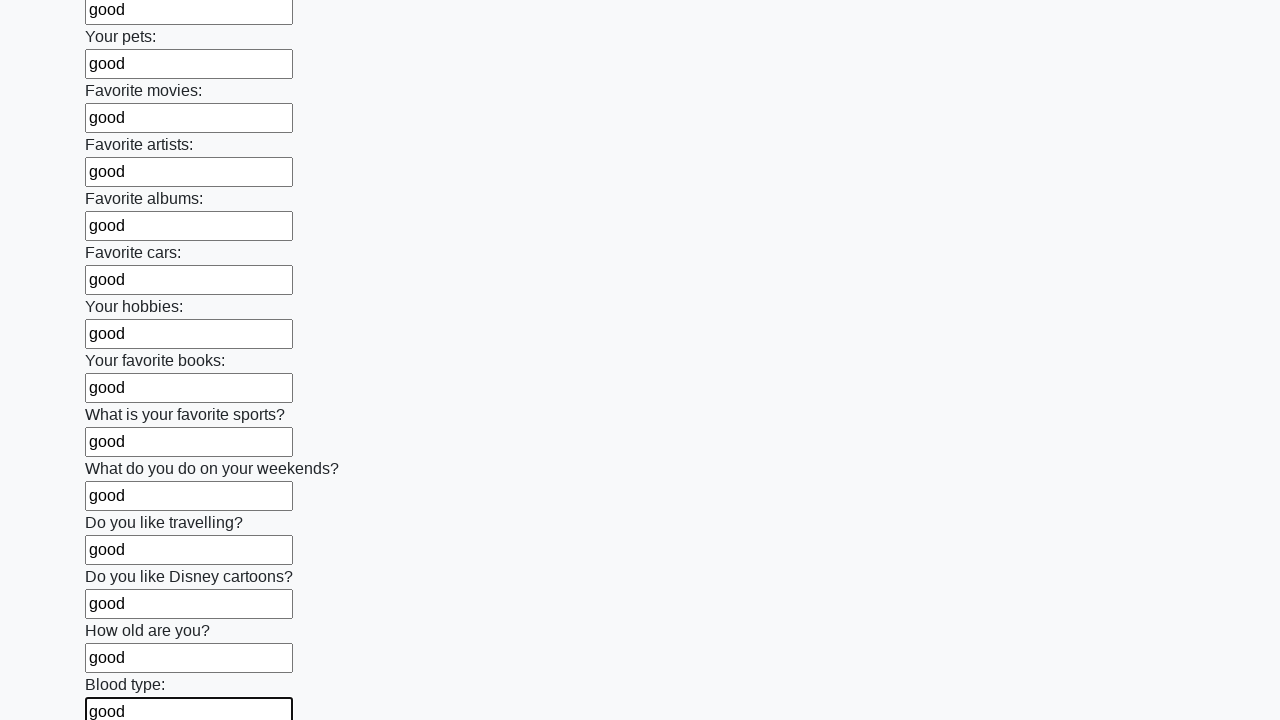

Filled text input field 20 of 100 with 'good' on input[type="text"] >> nth=19
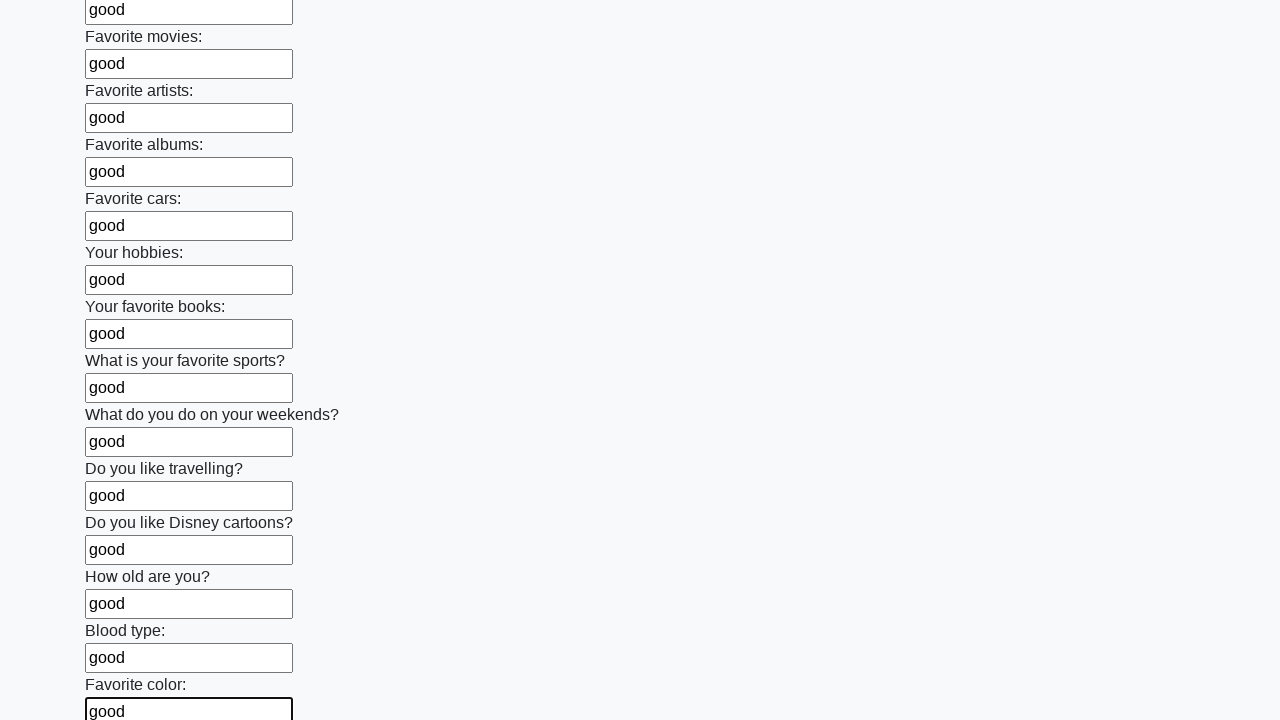

Filled text input field 21 of 100 with 'good' on input[type="text"] >> nth=20
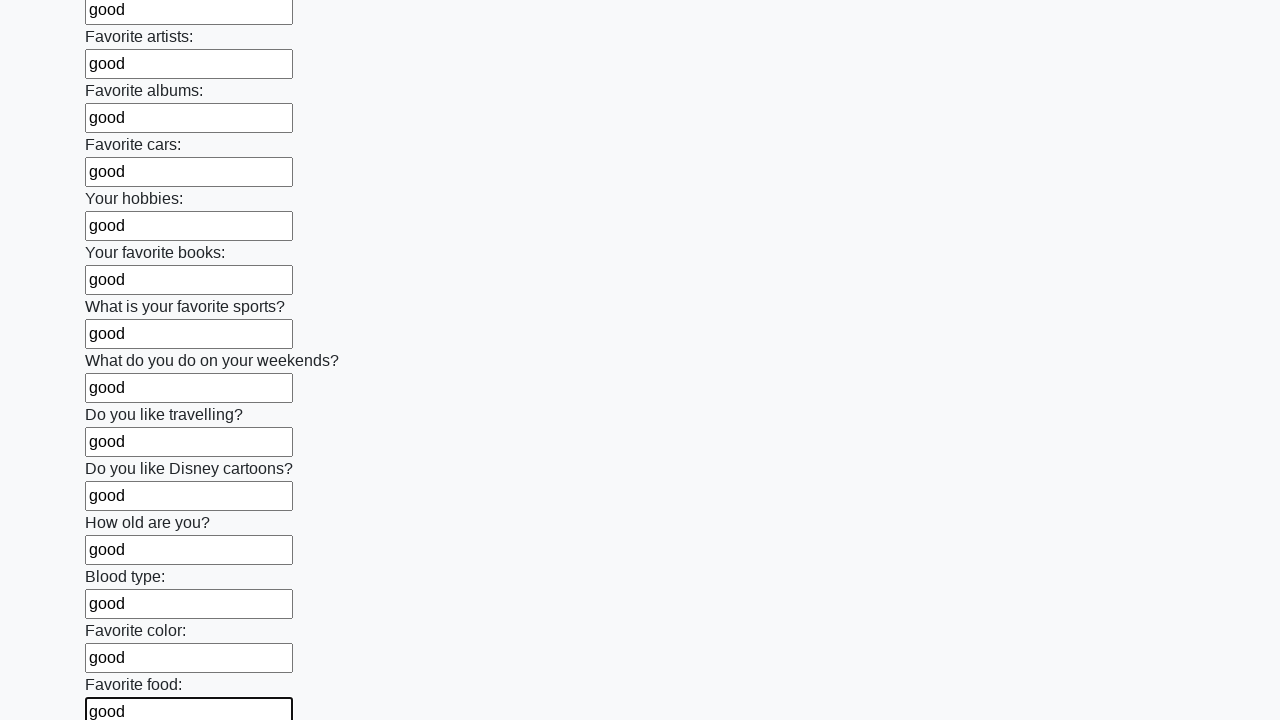

Filled text input field 22 of 100 with 'good' on input[type="text"] >> nth=21
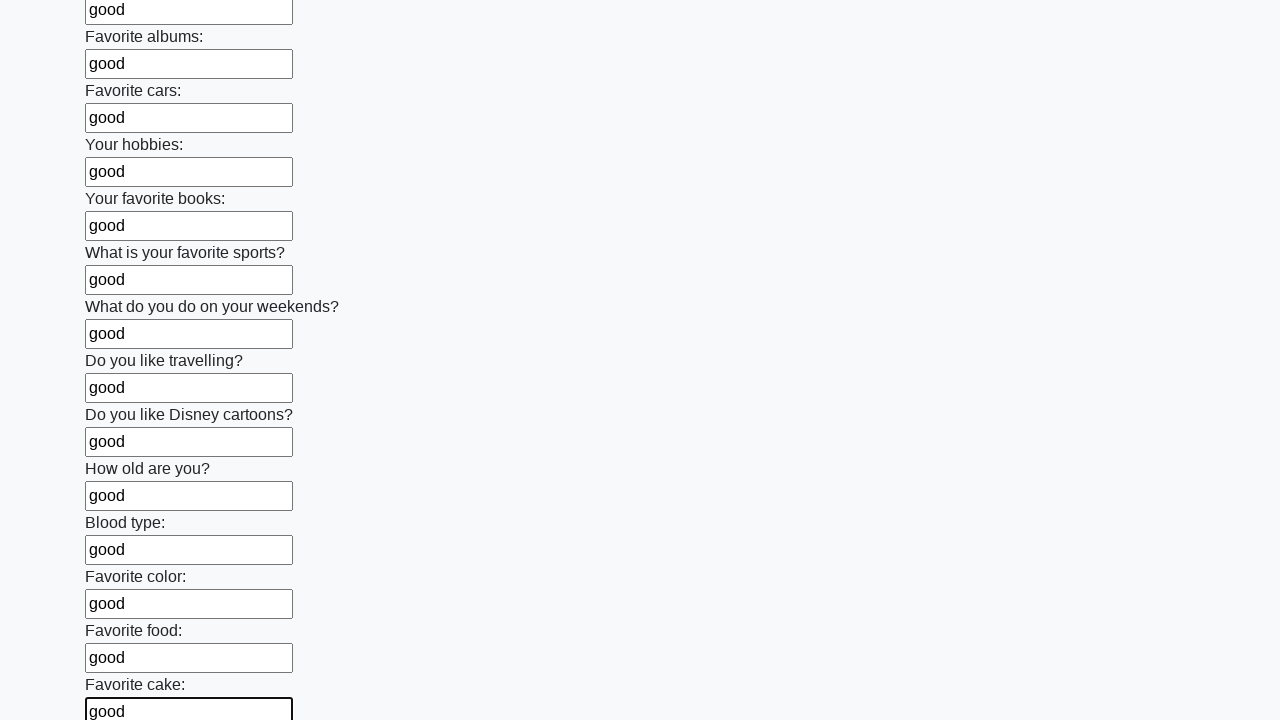

Filled text input field 23 of 100 with 'good' on input[type="text"] >> nth=22
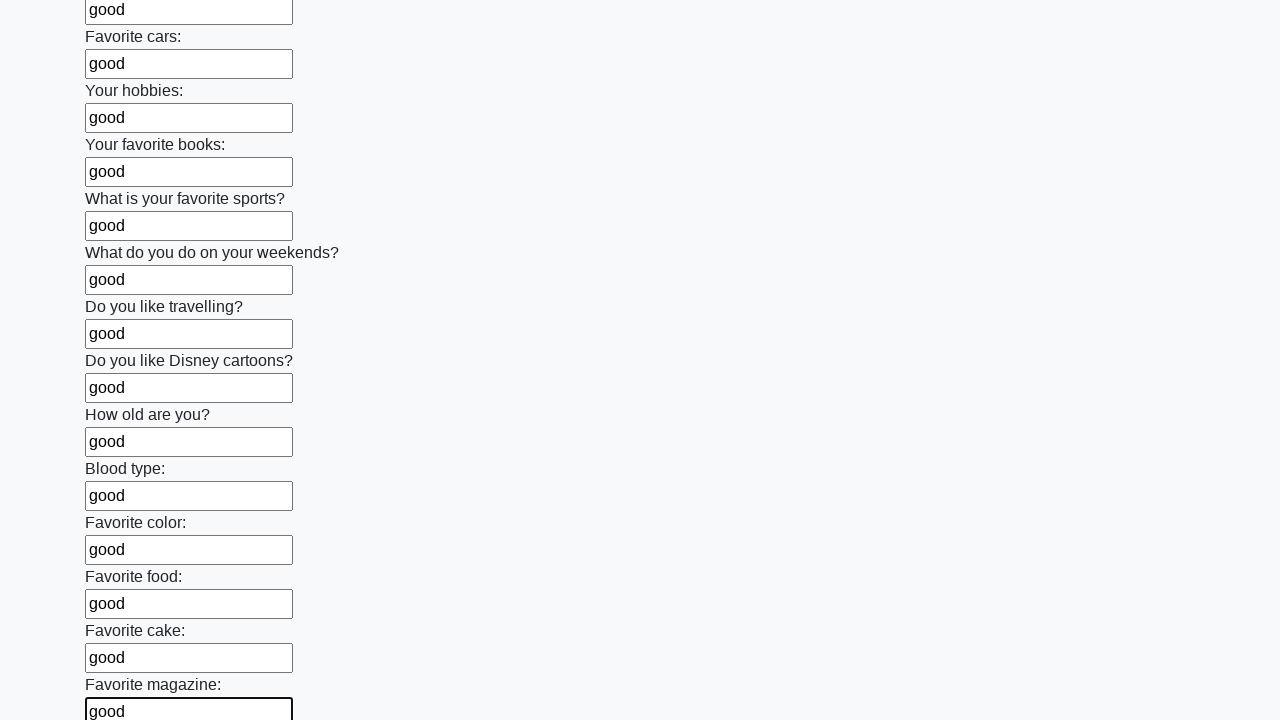

Filled text input field 24 of 100 with 'good' on input[type="text"] >> nth=23
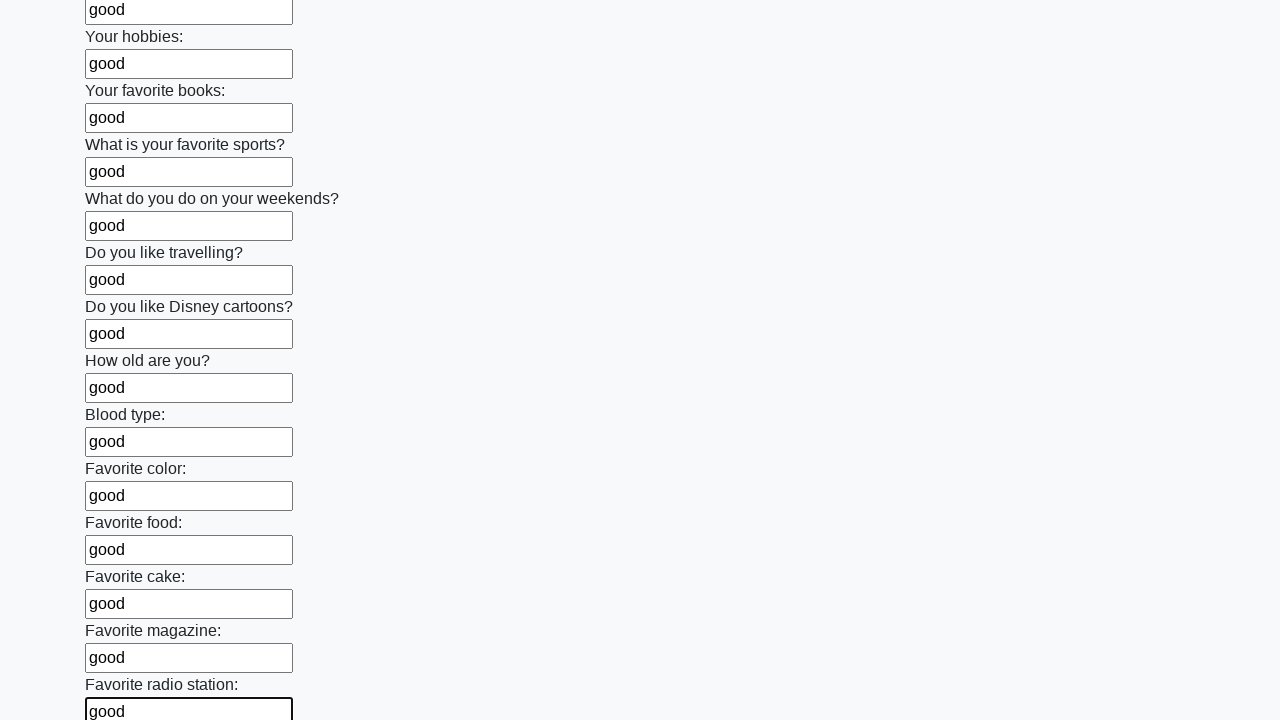

Filled text input field 25 of 100 with 'good' on input[type="text"] >> nth=24
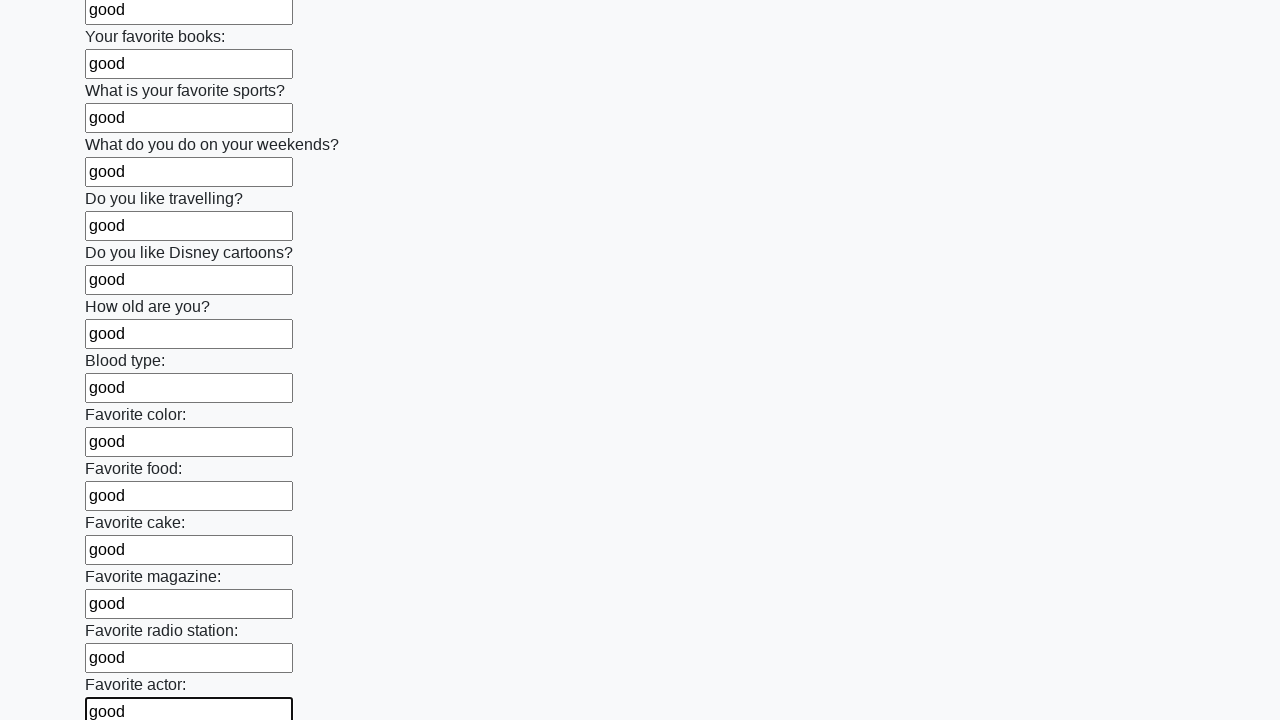

Filled text input field 26 of 100 with 'good' on input[type="text"] >> nth=25
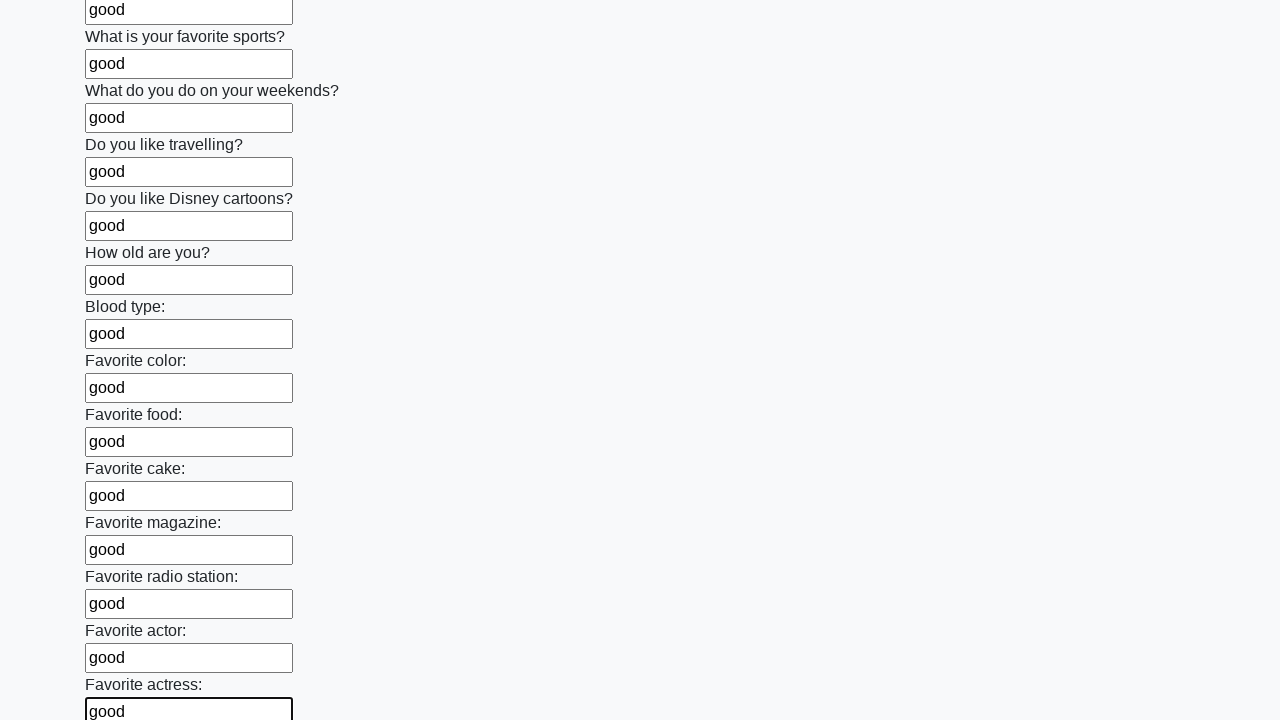

Filled text input field 27 of 100 with 'good' on input[type="text"] >> nth=26
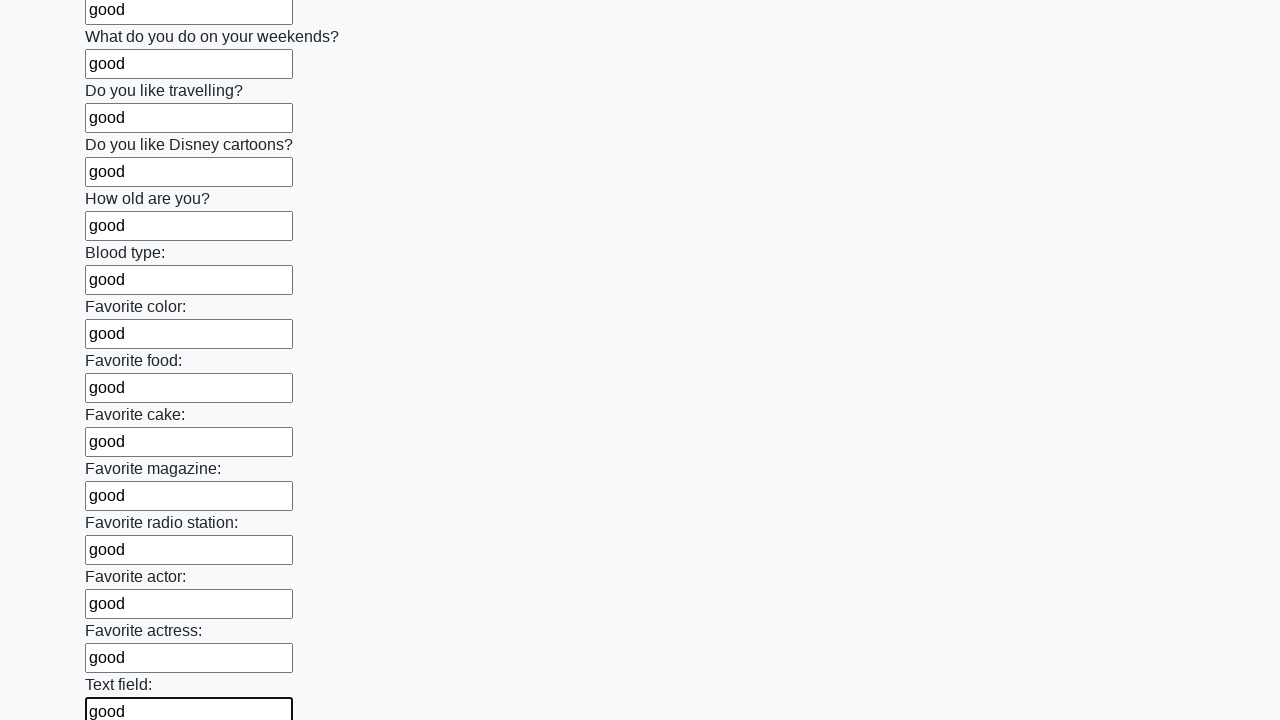

Filled text input field 28 of 100 with 'good' on input[type="text"] >> nth=27
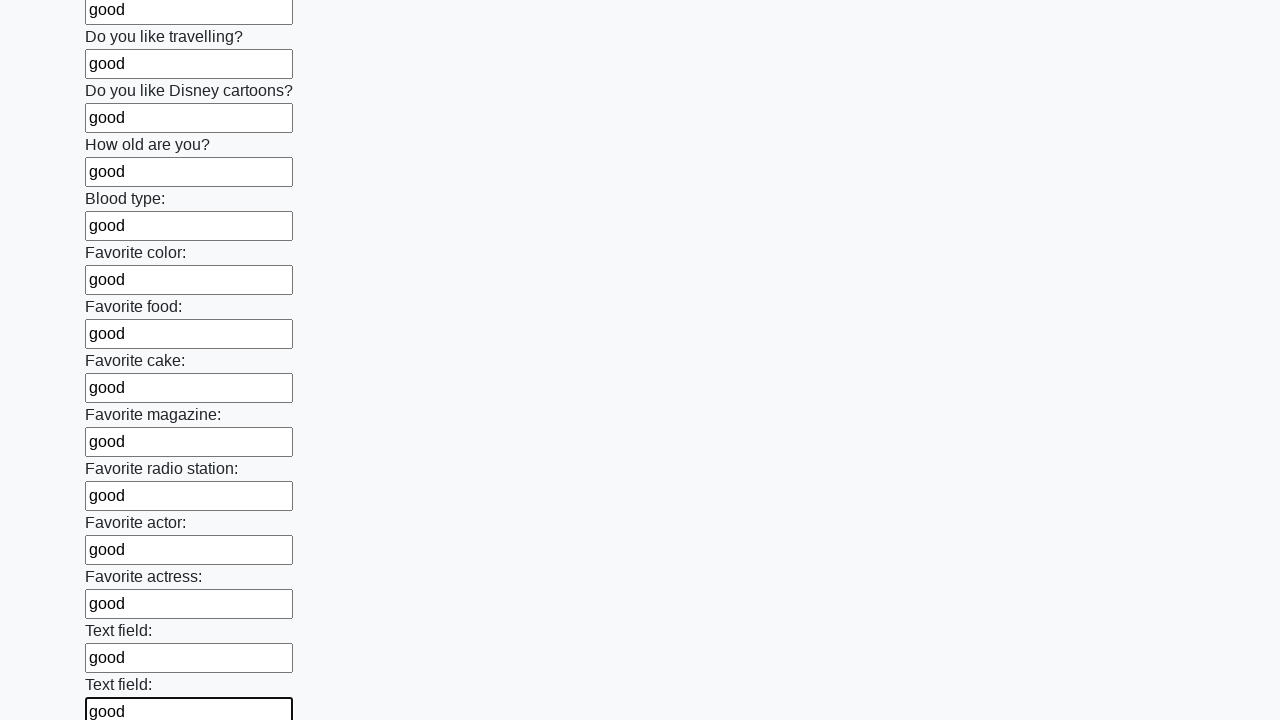

Filled text input field 29 of 100 with 'good' on input[type="text"] >> nth=28
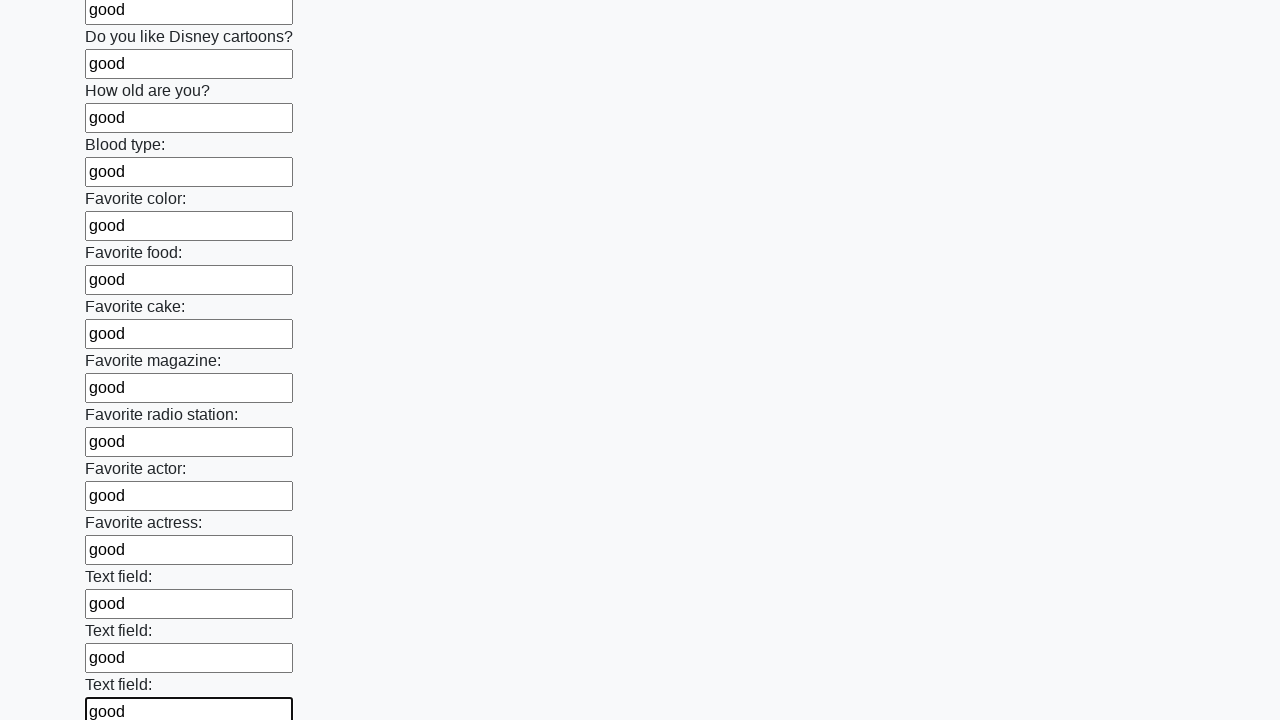

Filled text input field 30 of 100 with 'good' on input[type="text"] >> nth=29
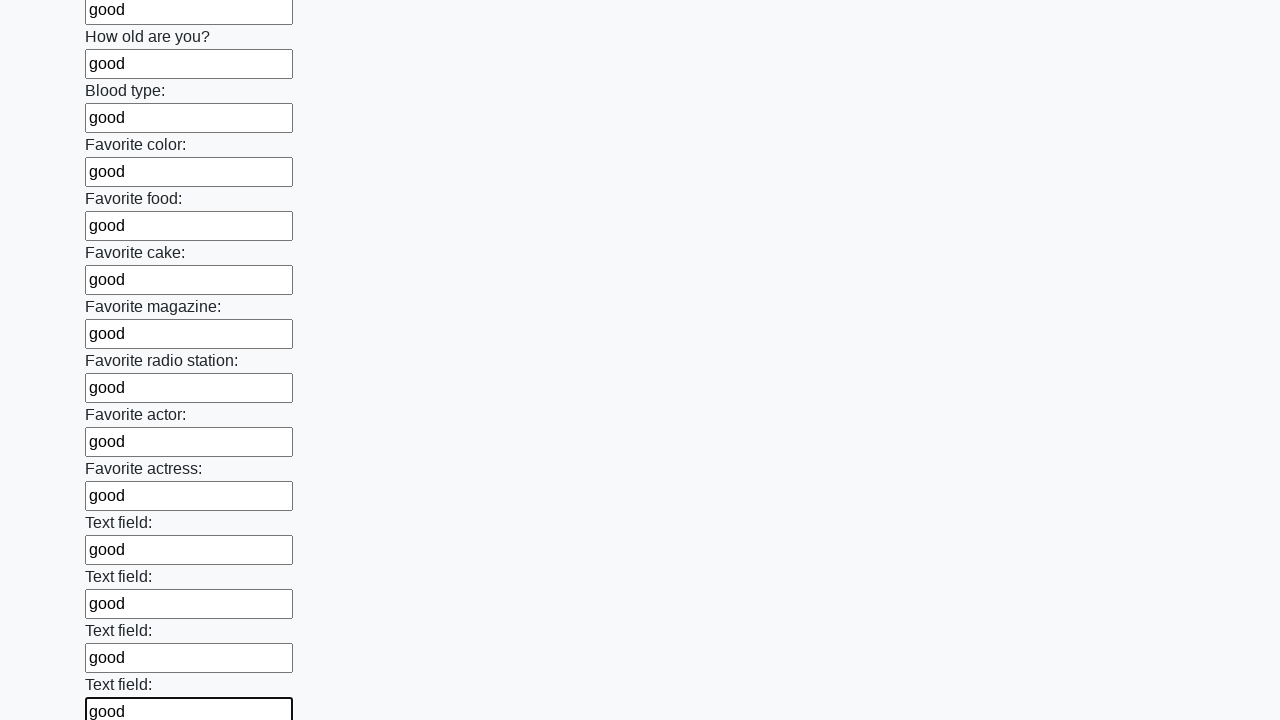

Filled text input field 31 of 100 with 'good' on input[type="text"] >> nth=30
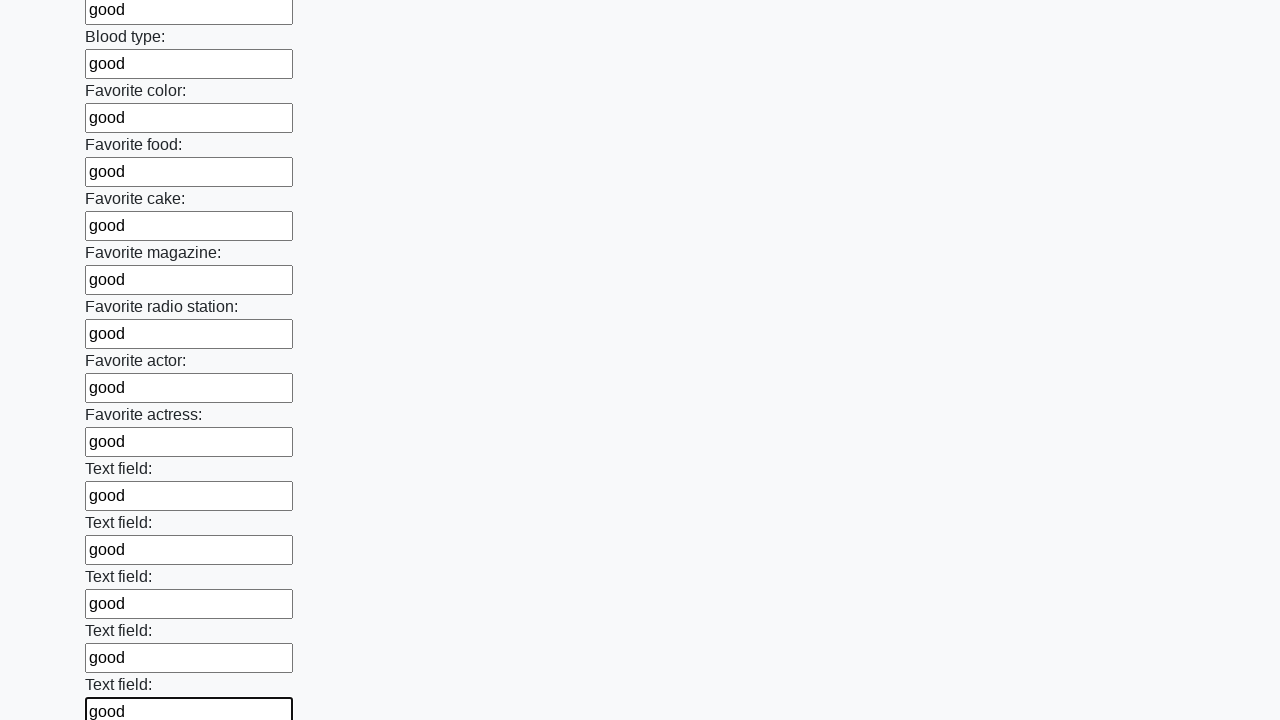

Filled text input field 32 of 100 with 'good' on input[type="text"] >> nth=31
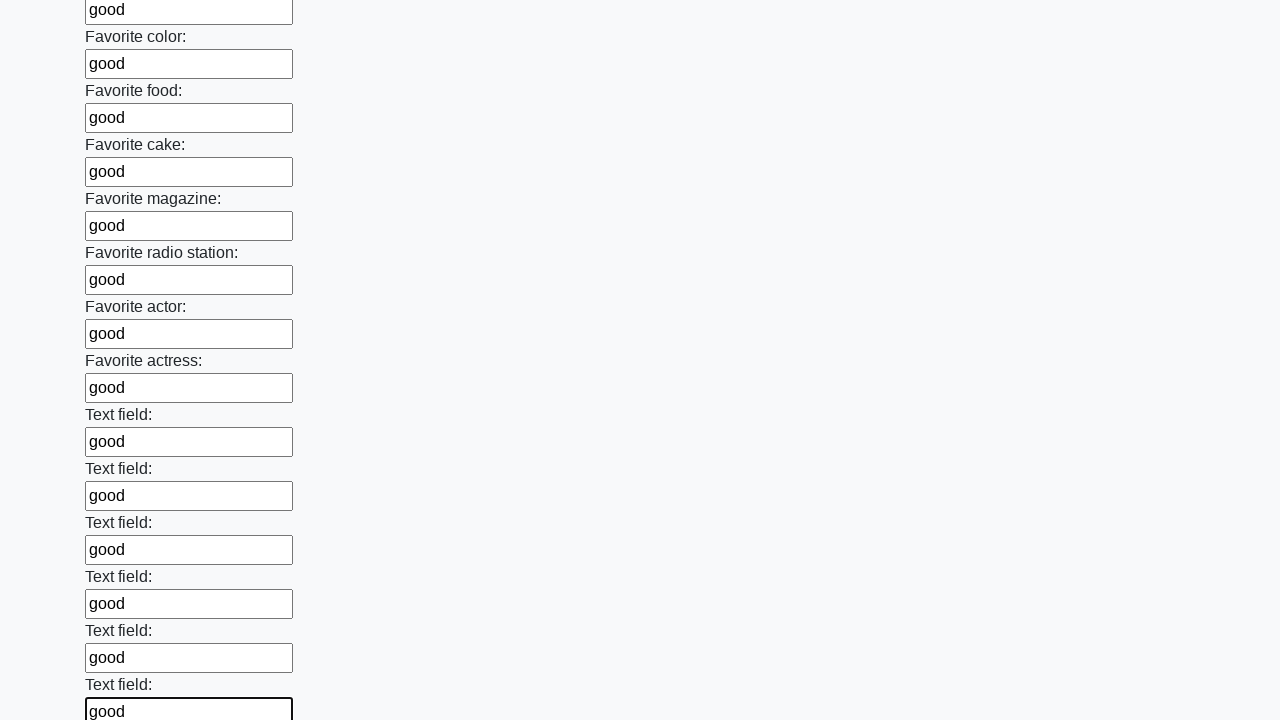

Filled text input field 33 of 100 with 'good' on input[type="text"] >> nth=32
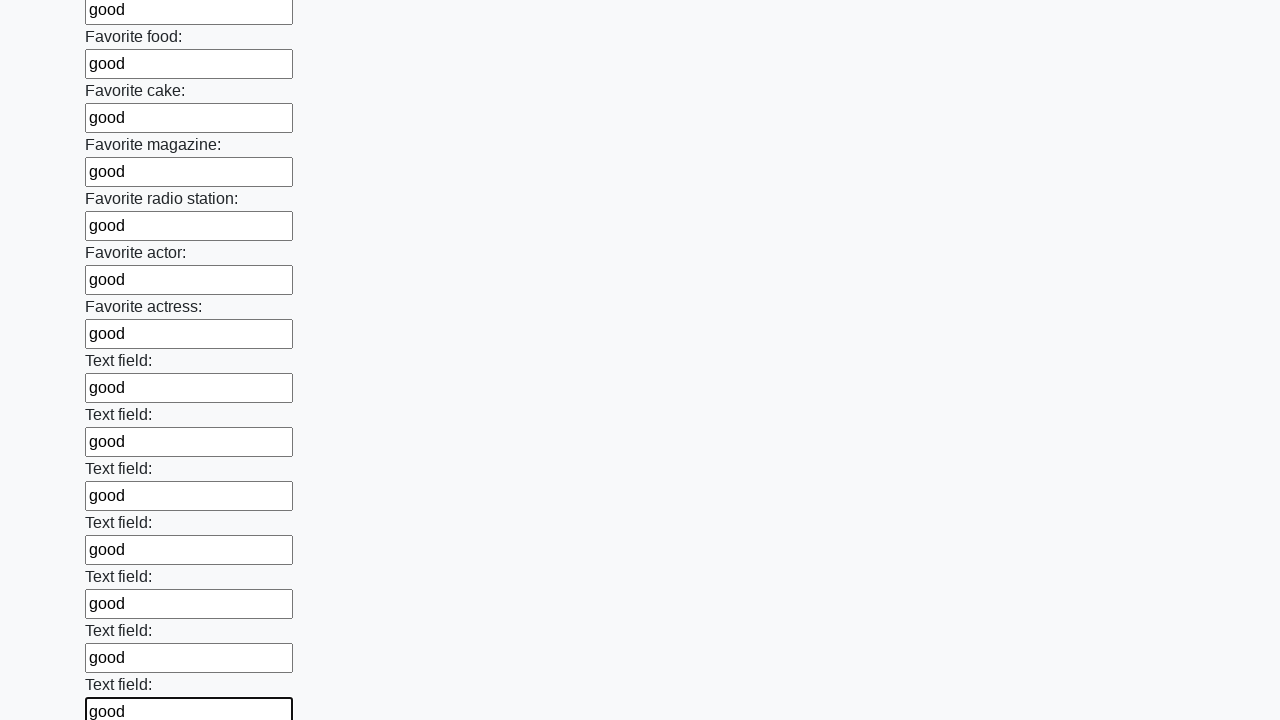

Filled text input field 34 of 100 with 'good' on input[type="text"] >> nth=33
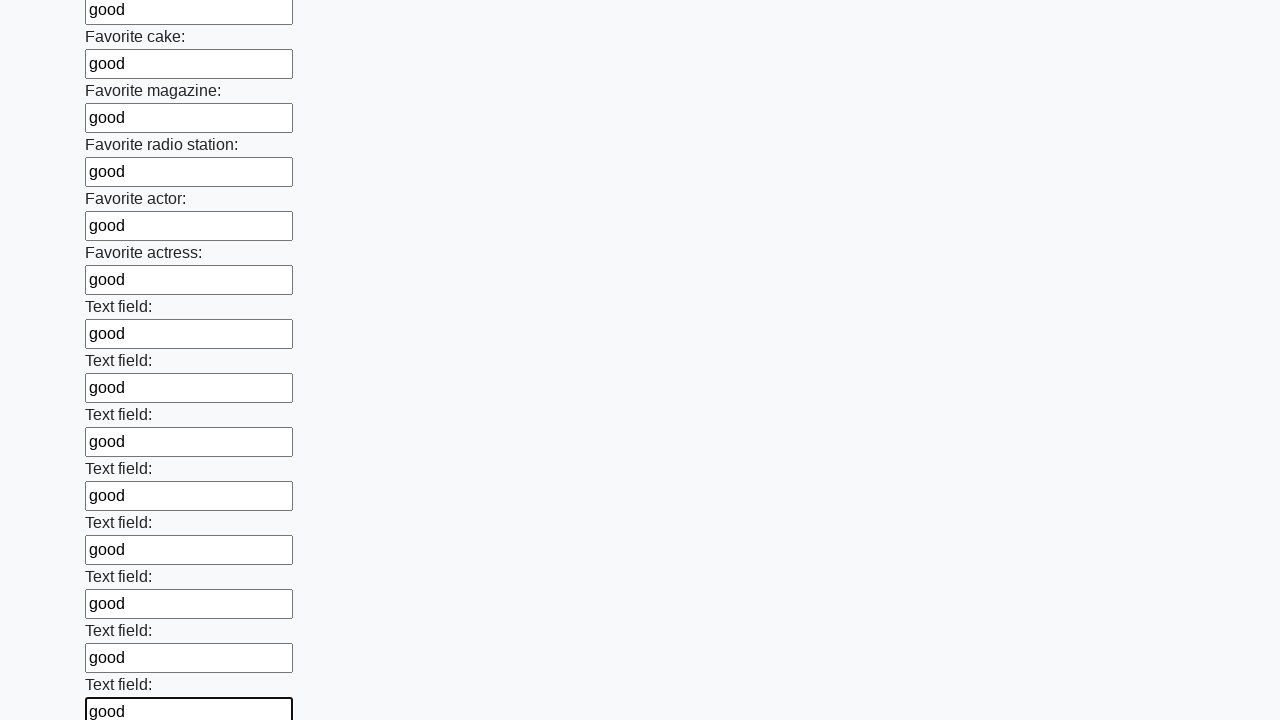

Filled text input field 35 of 100 with 'good' on input[type="text"] >> nth=34
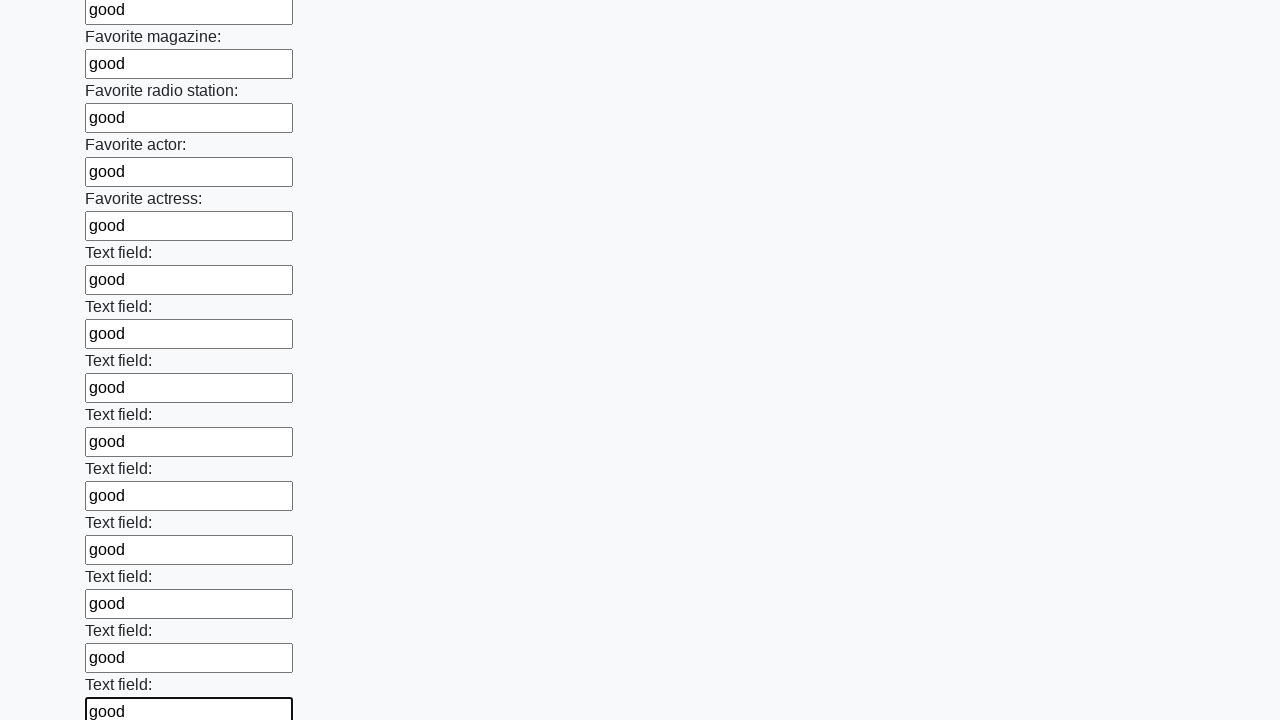

Filled text input field 36 of 100 with 'good' on input[type="text"] >> nth=35
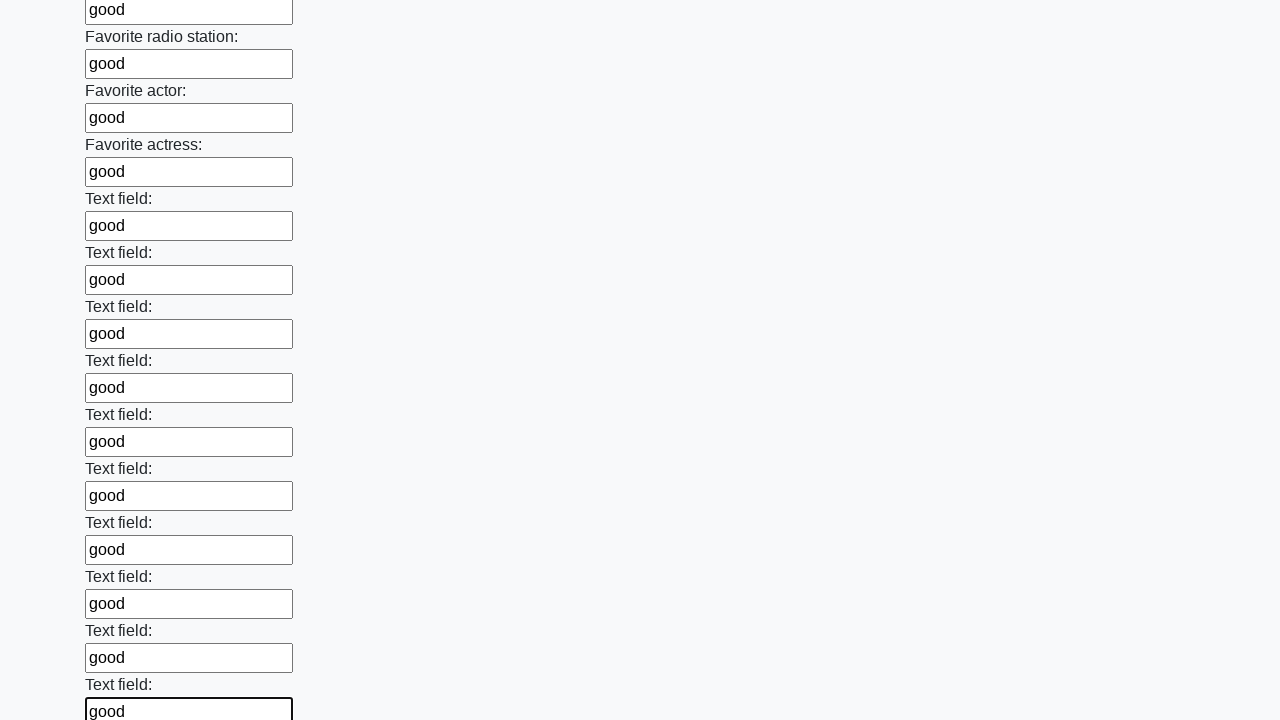

Filled text input field 37 of 100 with 'good' on input[type="text"] >> nth=36
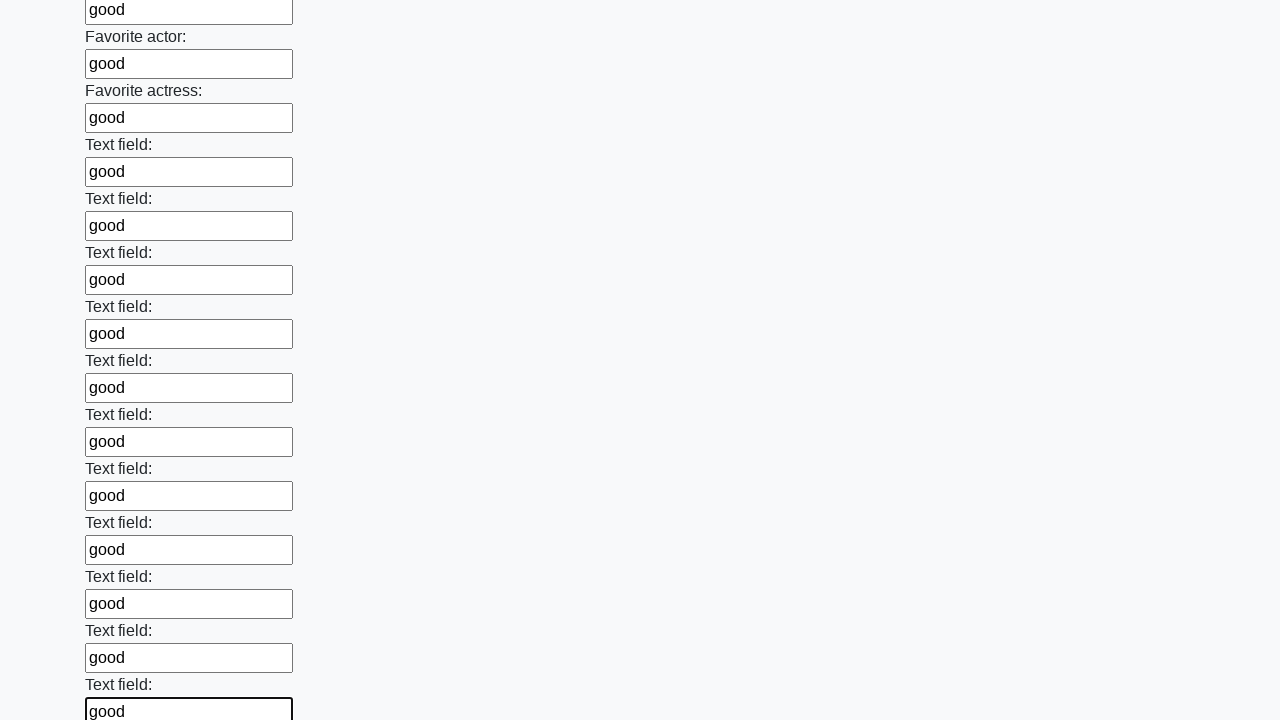

Filled text input field 38 of 100 with 'good' on input[type="text"] >> nth=37
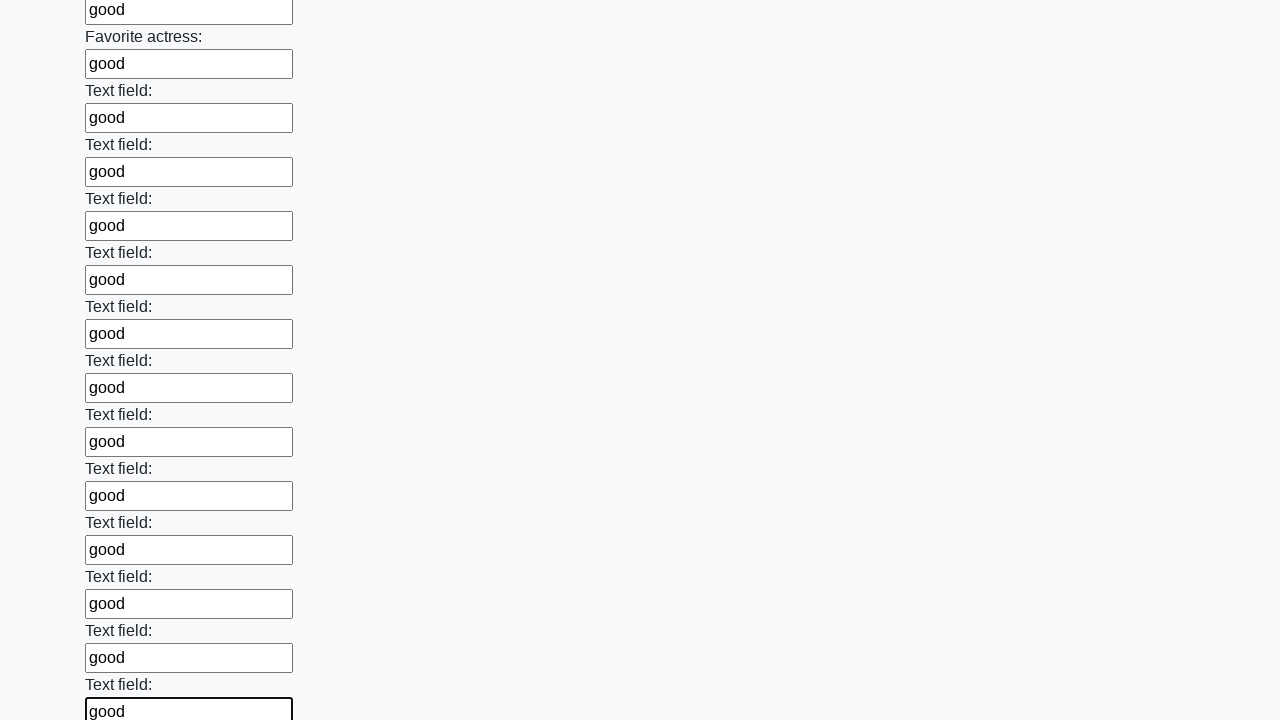

Filled text input field 39 of 100 with 'good' on input[type="text"] >> nth=38
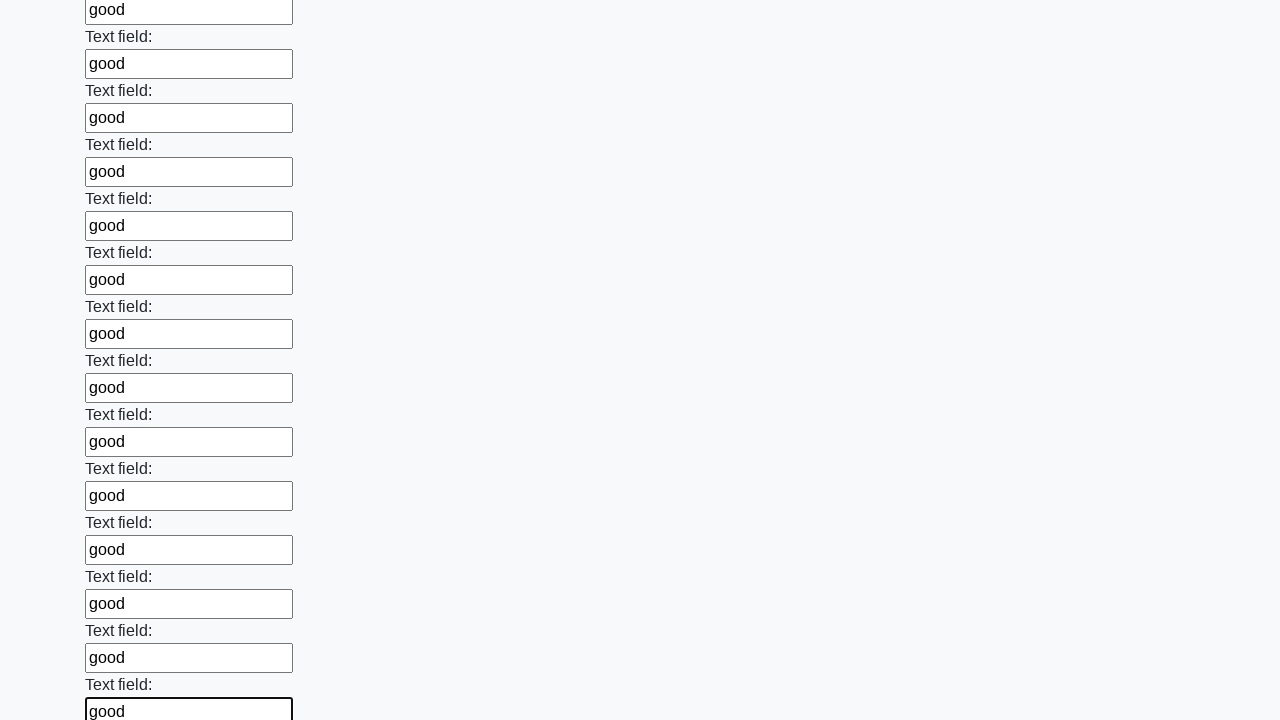

Filled text input field 40 of 100 with 'good' on input[type="text"] >> nth=39
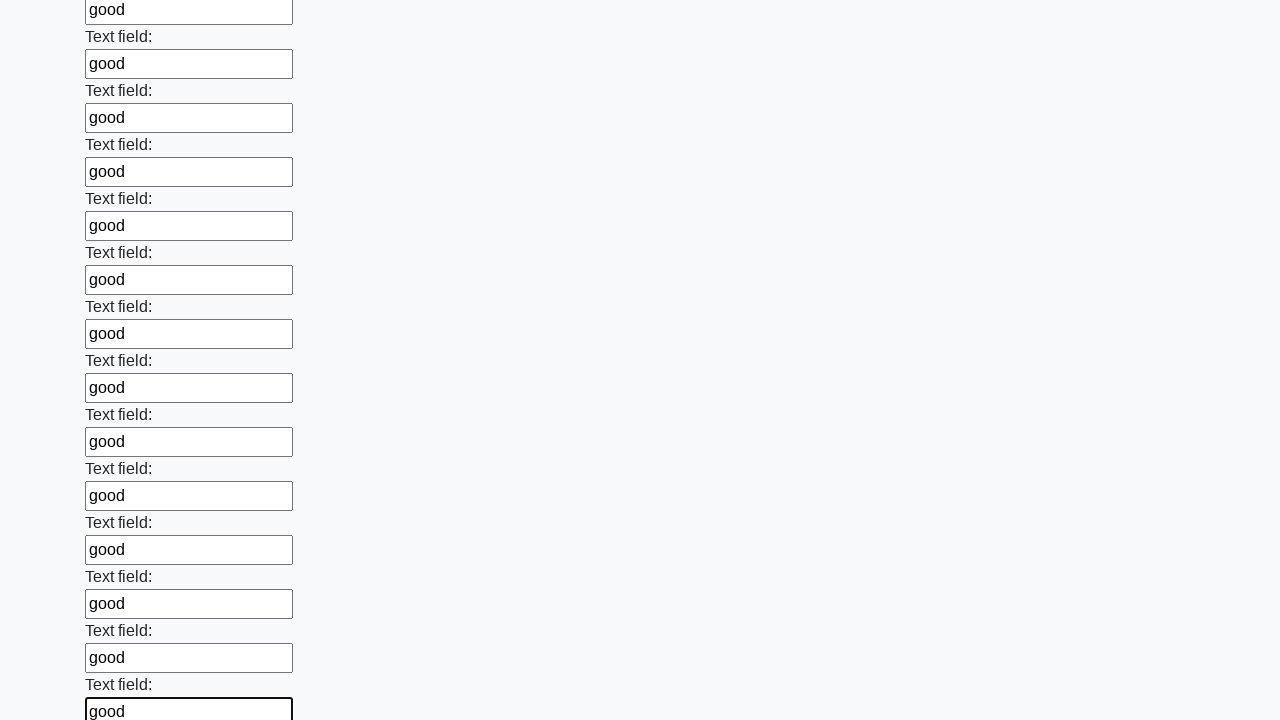

Filled text input field 41 of 100 with 'good' on input[type="text"] >> nth=40
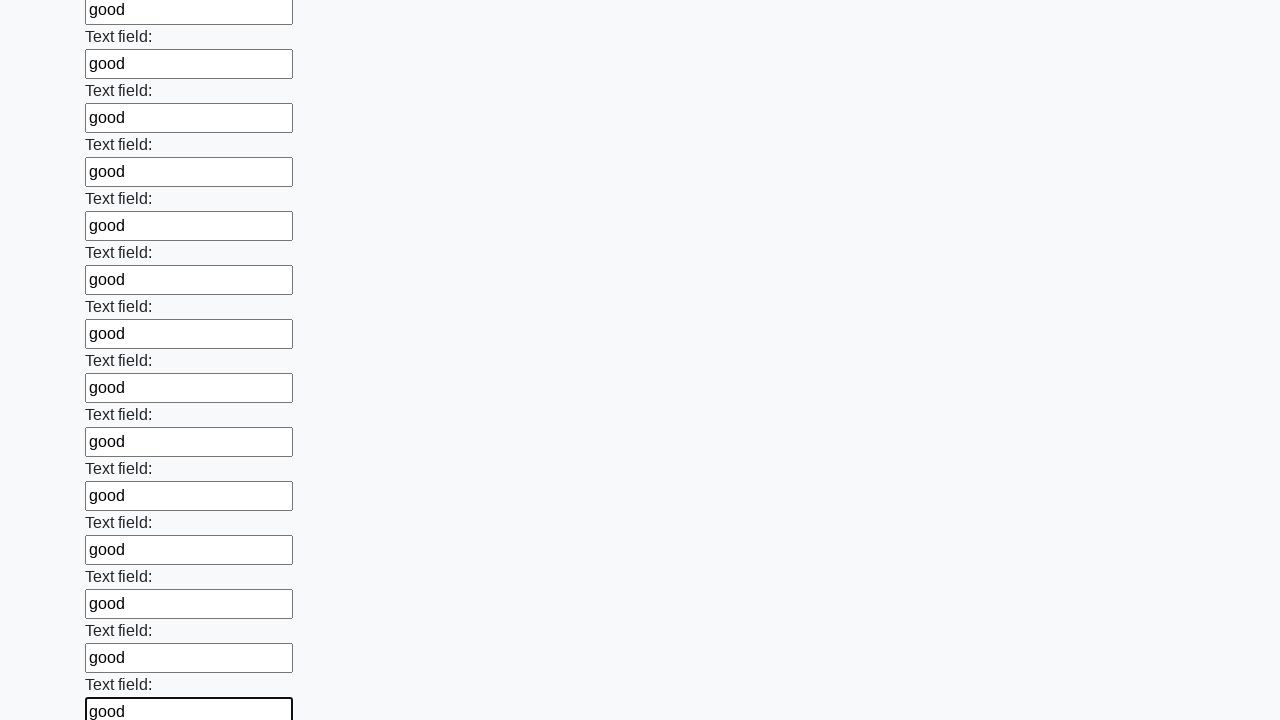

Filled text input field 42 of 100 with 'good' on input[type="text"] >> nth=41
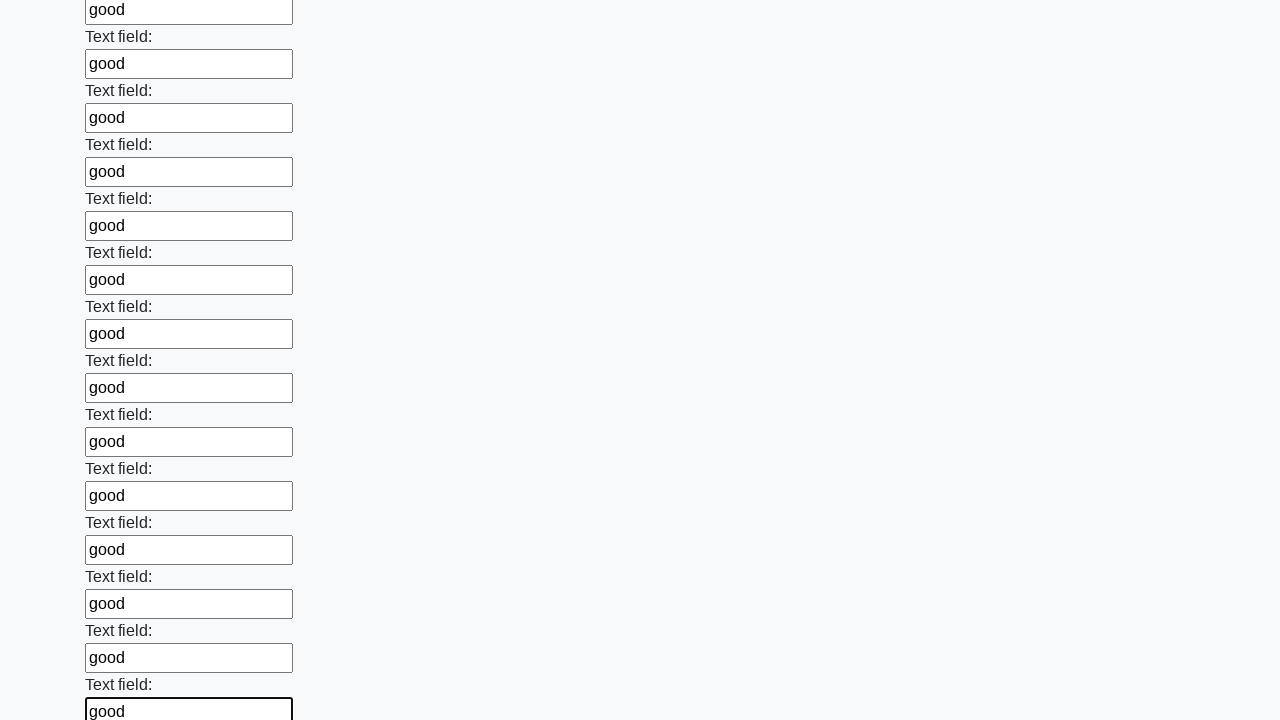

Filled text input field 43 of 100 with 'good' on input[type="text"] >> nth=42
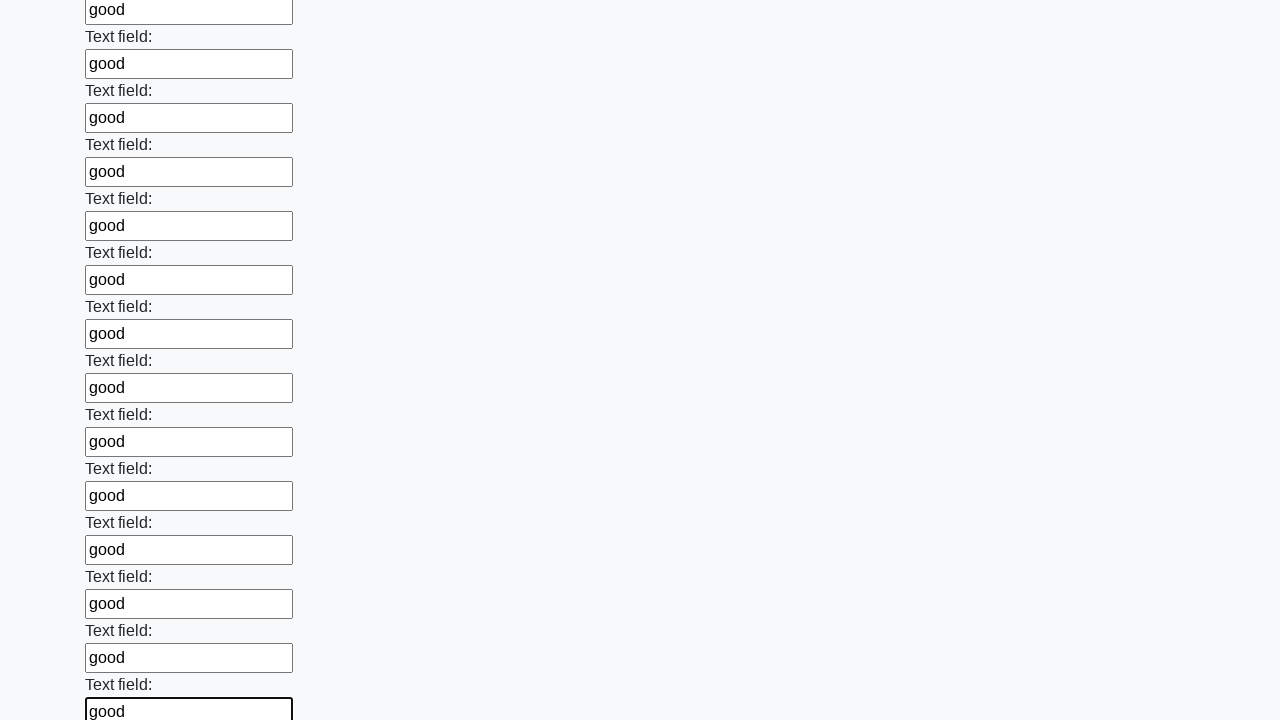

Filled text input field 44 of 100 with 'good' on input[type="text"] >> nth=43
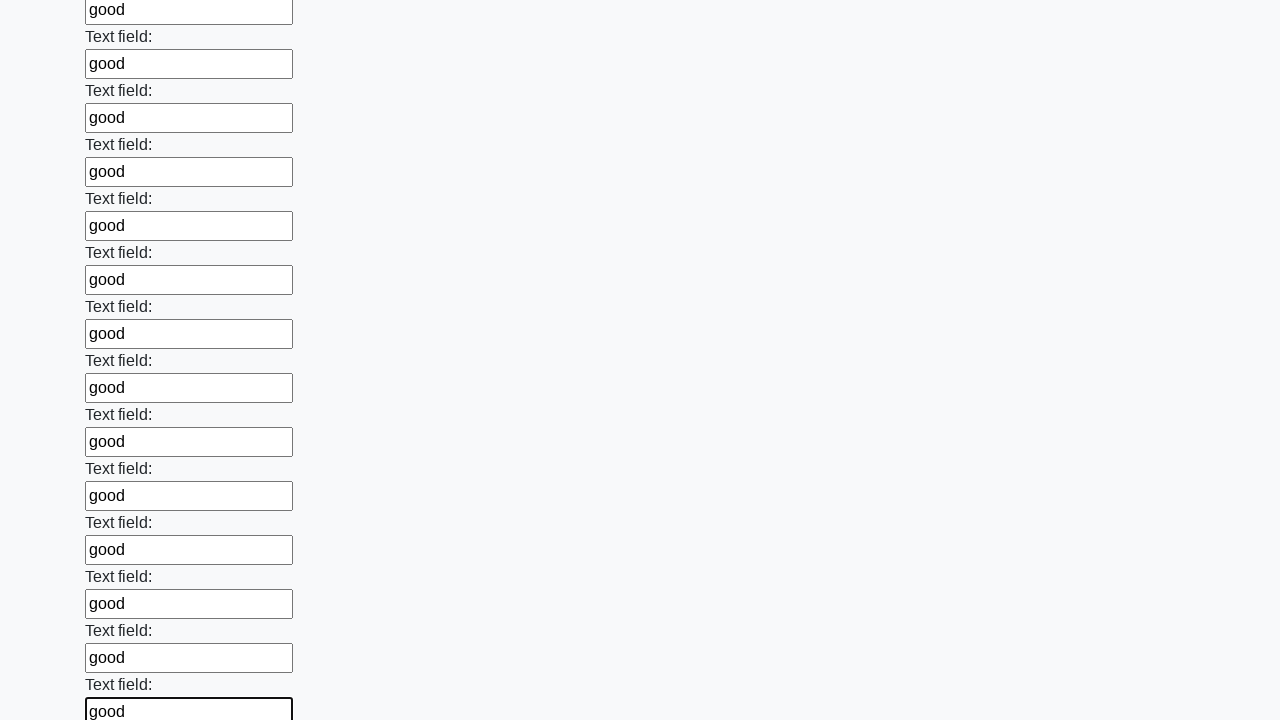

Filled text input field 45 of 100 with 'good' on input[type="text"] >> nth=44
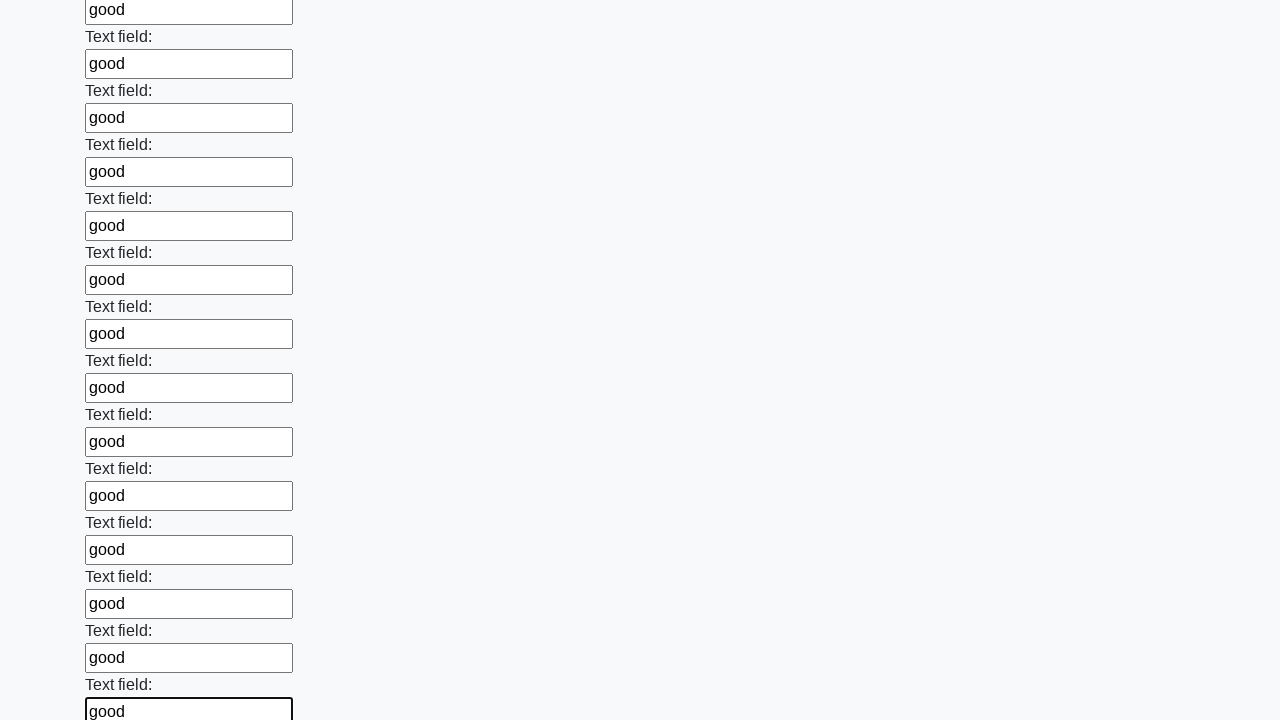

Filled text input field 46 of 100 with 'good' on input[type="text"] >> nth=45
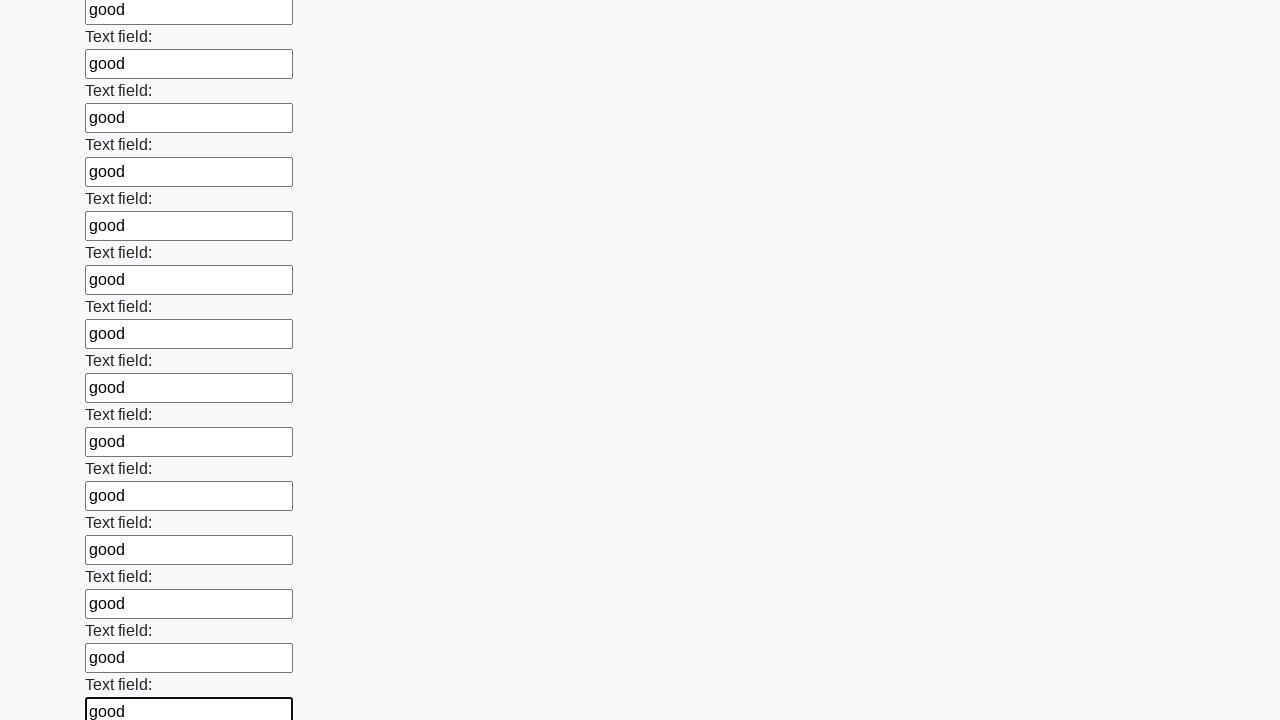

Filled text input field 47 of 100 with 'good' on input[type="text"] >> nth=46
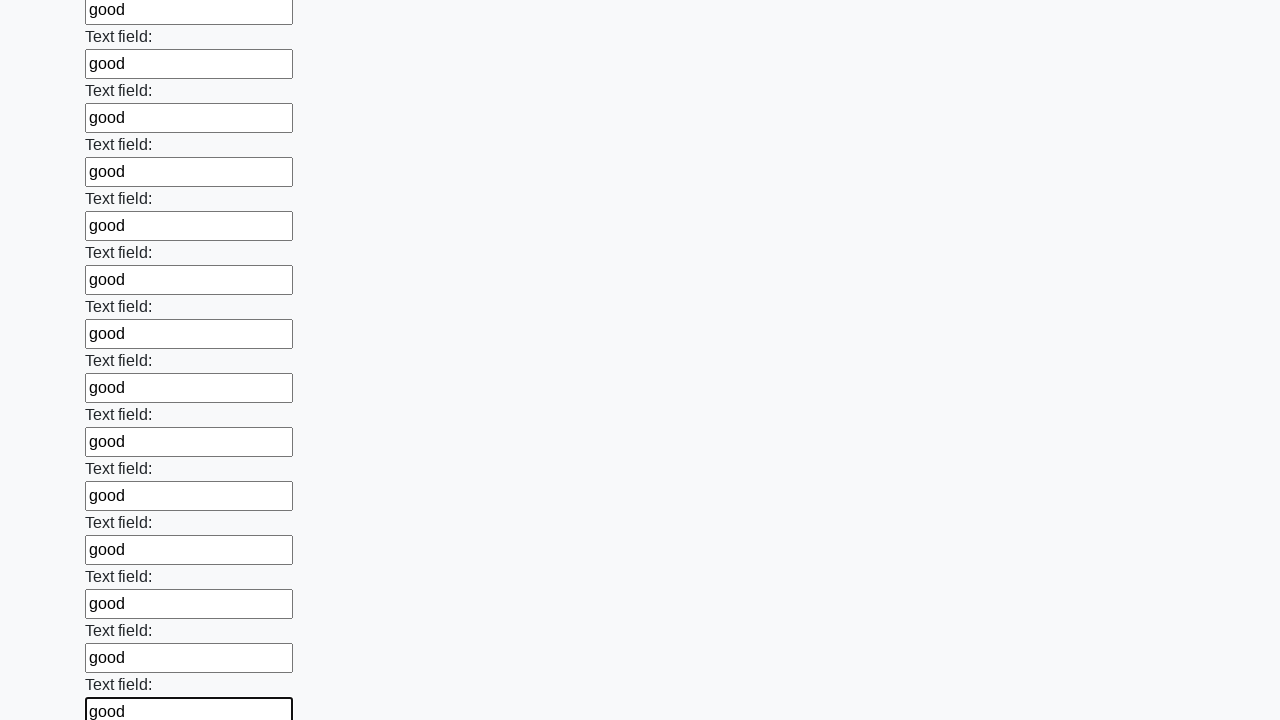

Filled text input field 48 of 100 with 'good' on input[type="text"] >> nth=47
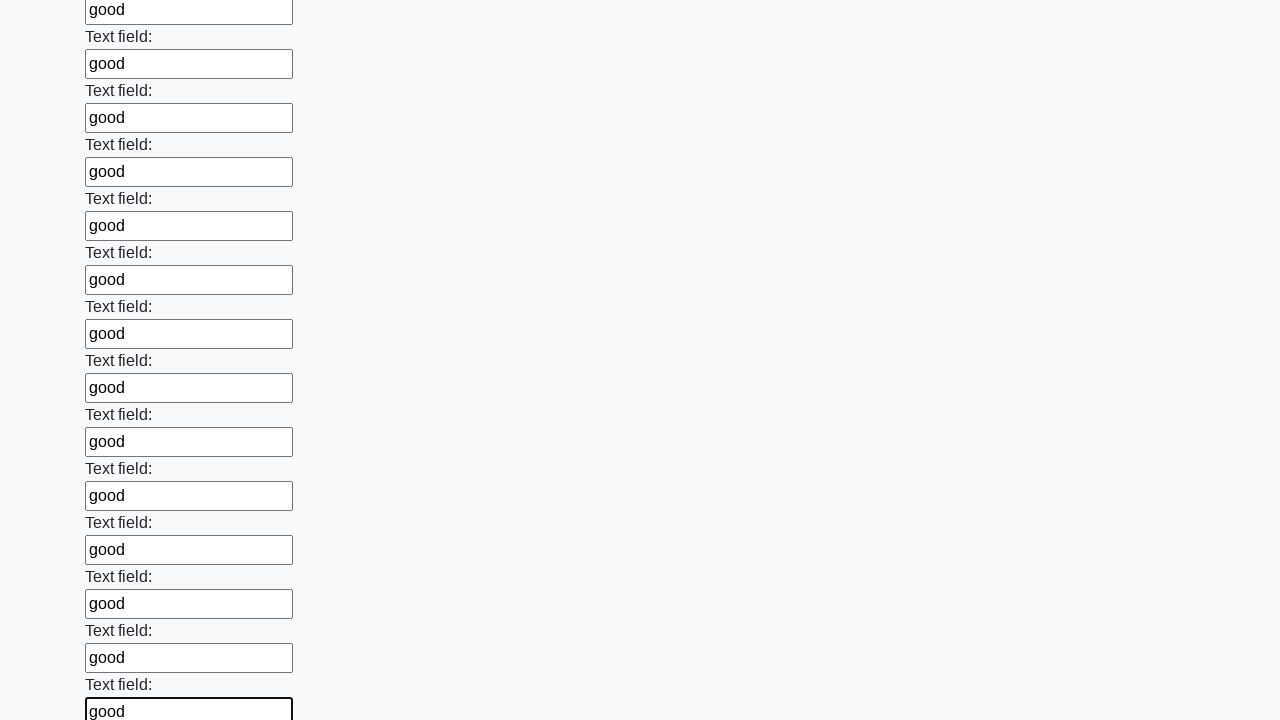

Filled text input field 49 of 100 with 'good' on input[type="text"] >> nth=48
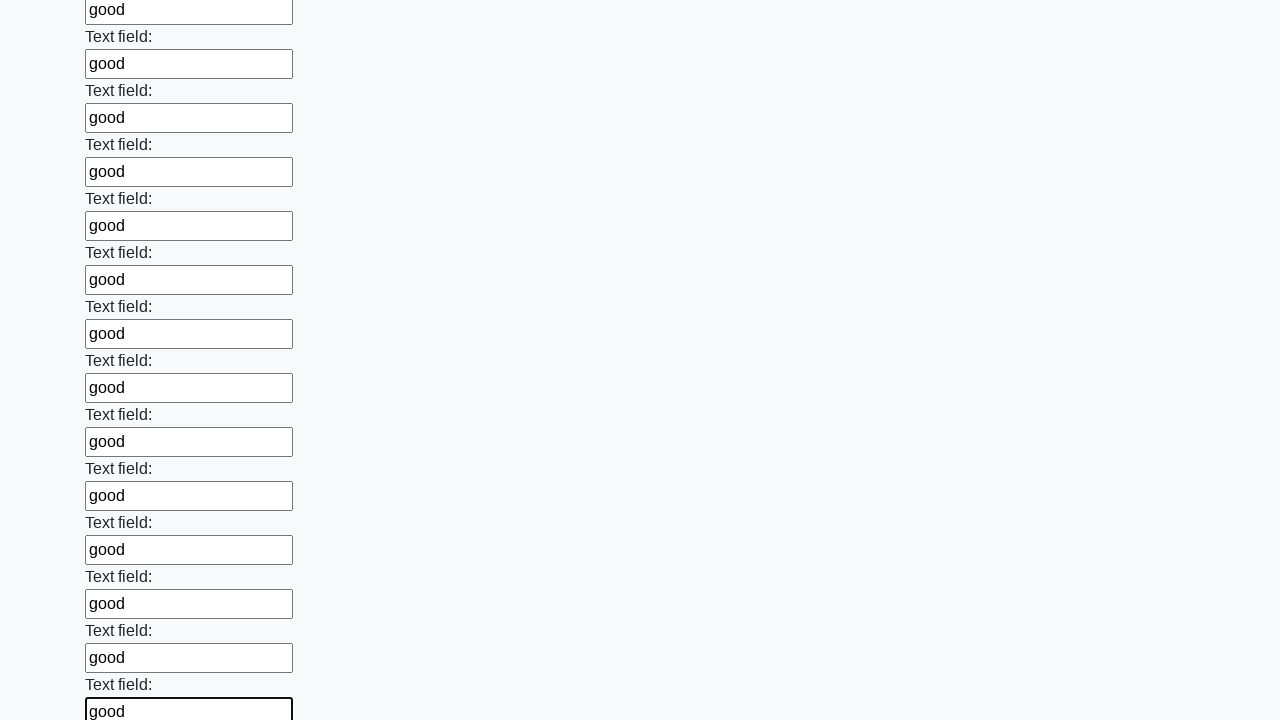

Filled text input field 50 of 100 with 'good' on input[type="text"] >> nth=49
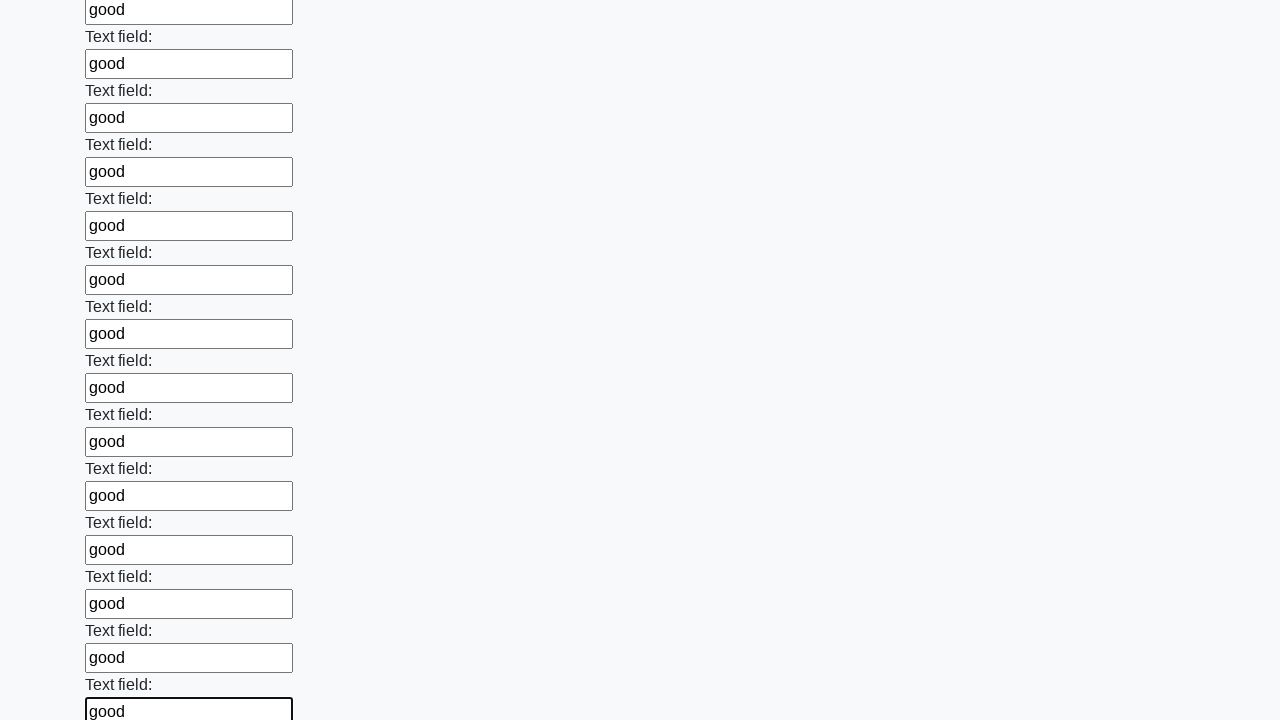

Filled text input field 51 of 100 with 'good' on input[type="text"] >> nth=50
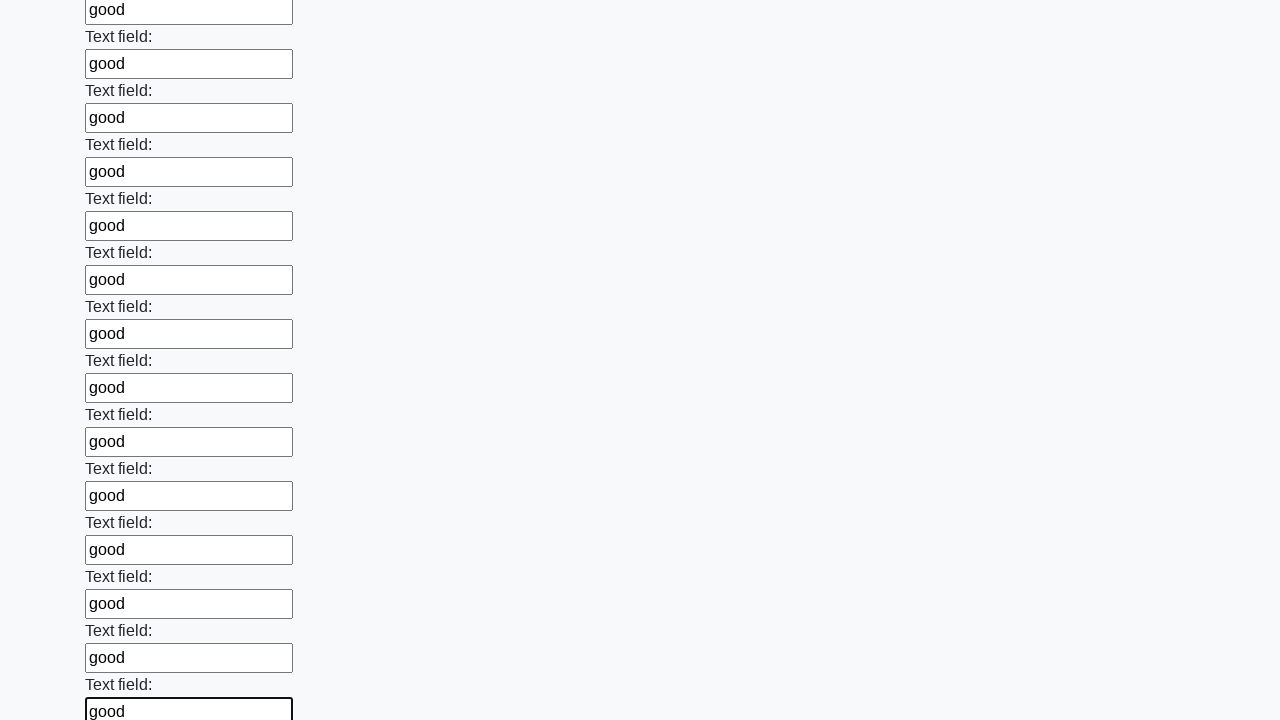

Filled text input field 52 of 100 with 'good' on input[type="text"] >> nth=51
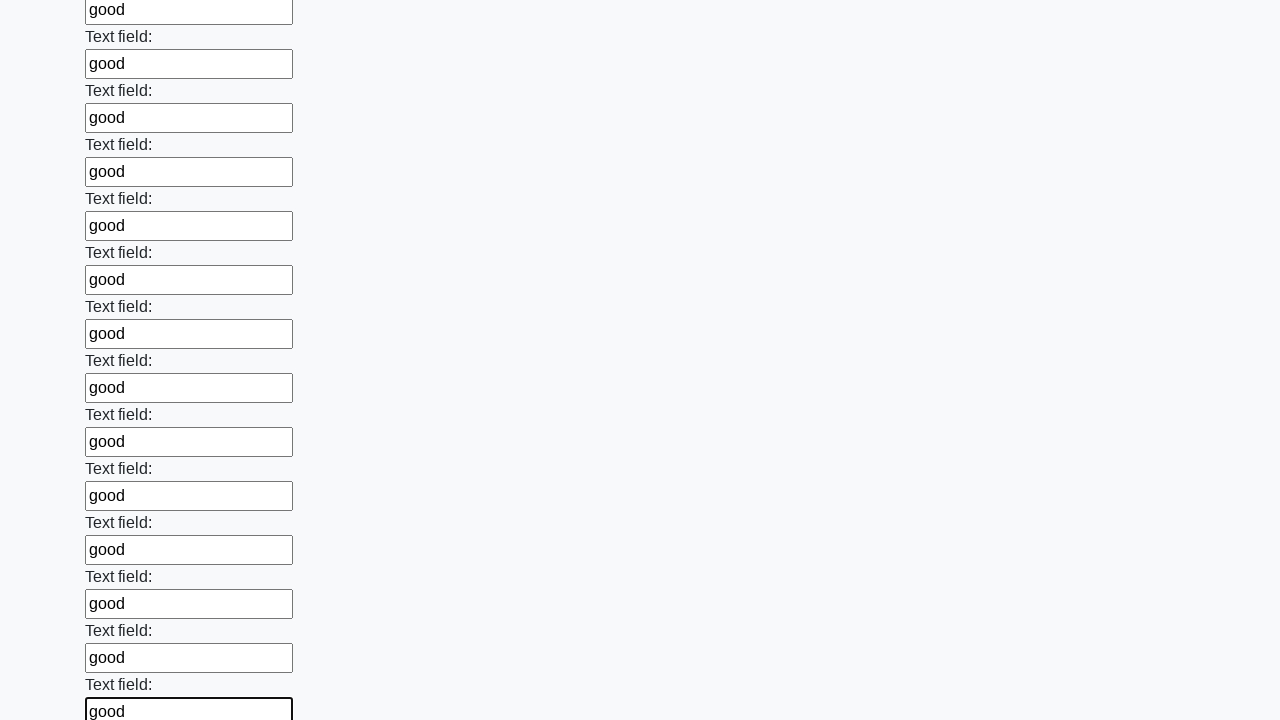

Filled text input field 53 of 100 with 'good' on input[type="text"] >> nth=52
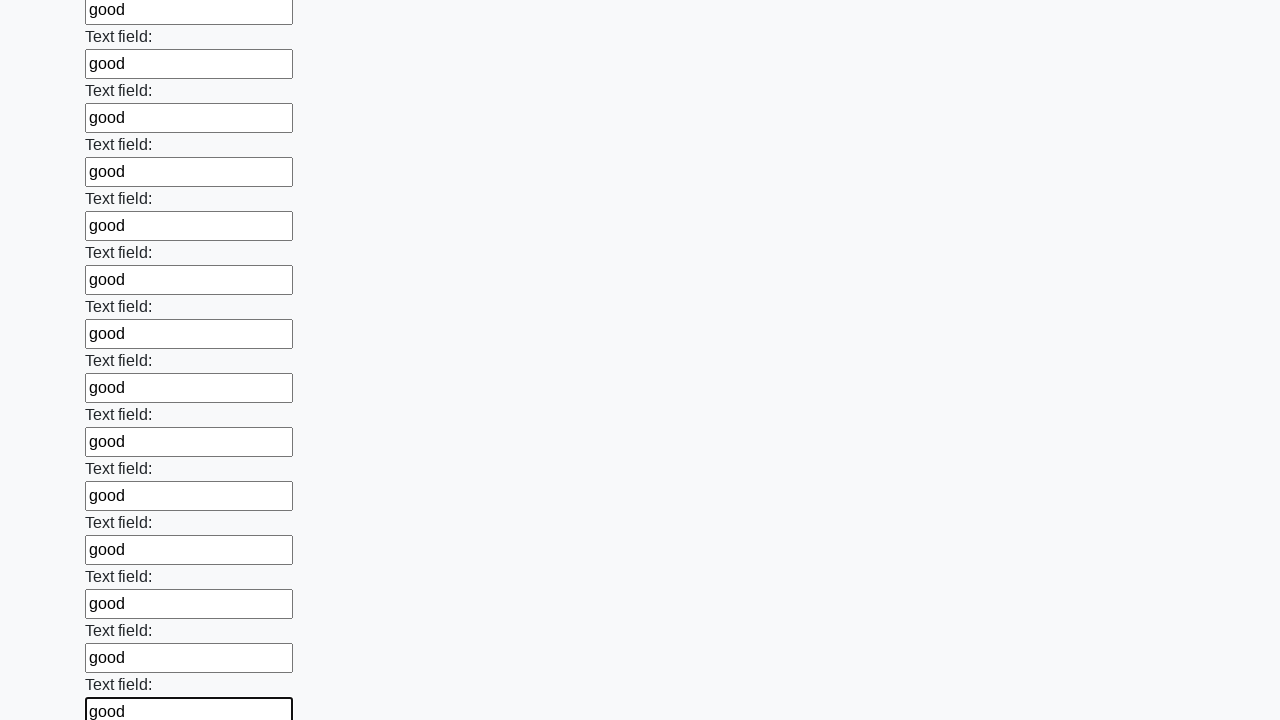

Filled text input field 54 of 100 with 'good' on input[type="text"] >> nth=53
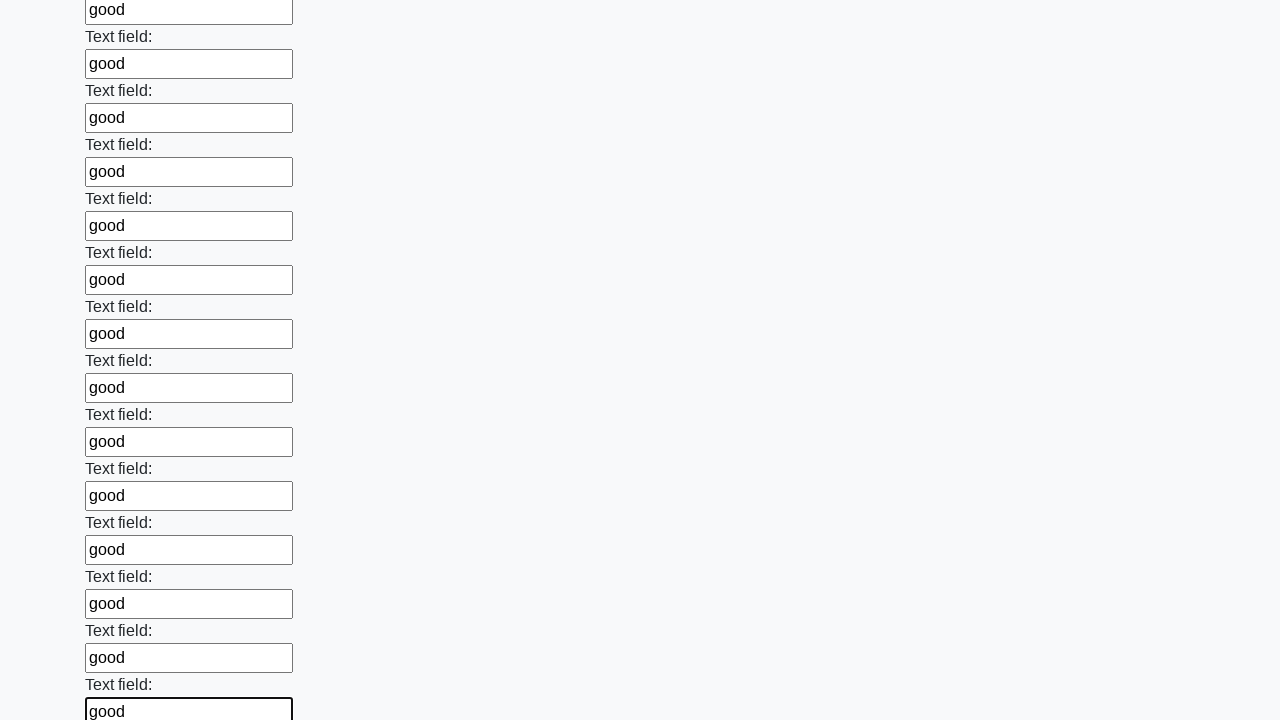

Filled text input field 55 of 100 with 'good' on input[type="text"] >> nth=54
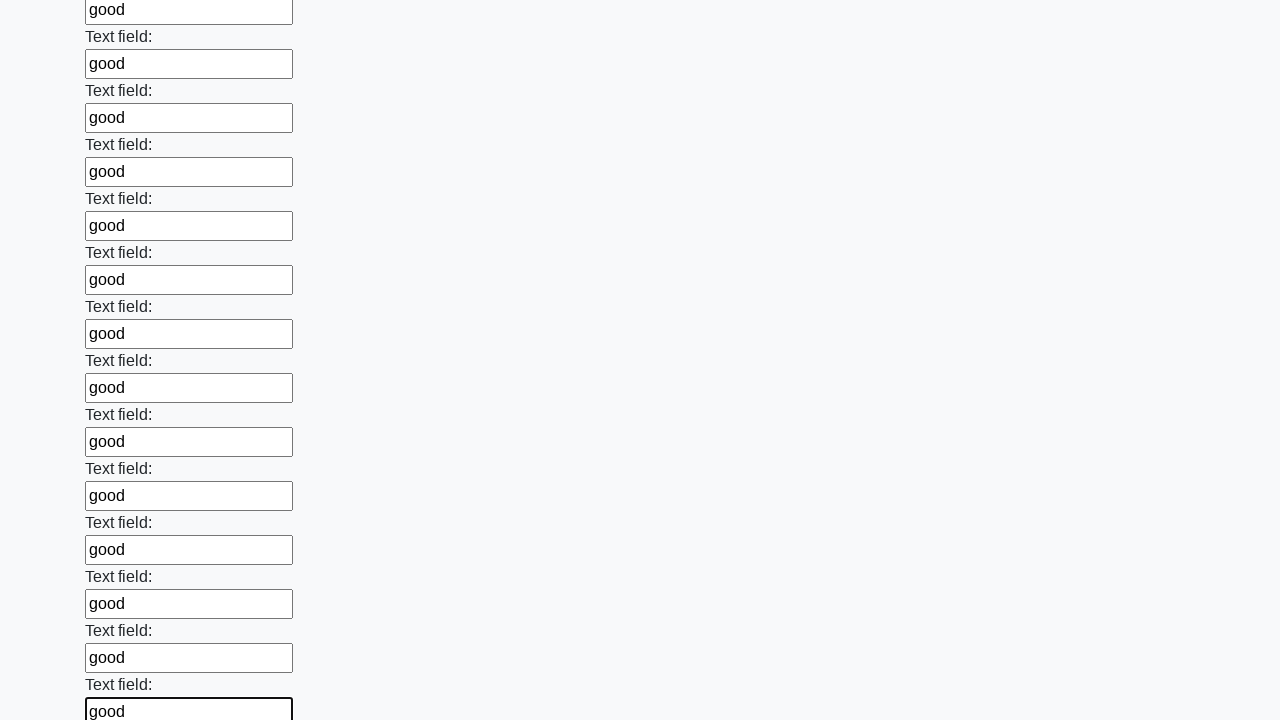

Filled text input field 56 of 100 with 'good' on input[type="text"] >> nth=55
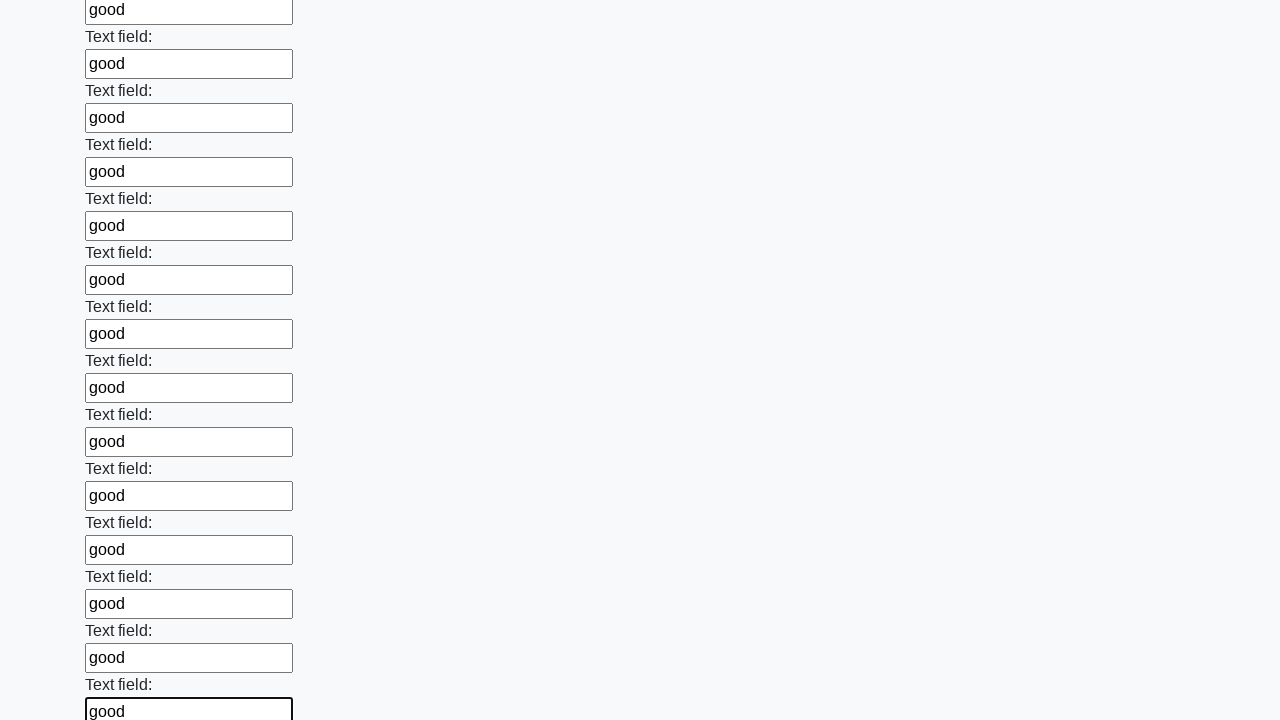

Filled text input field 57 of 100 with 'good' on input[type="text"] >> nth=56
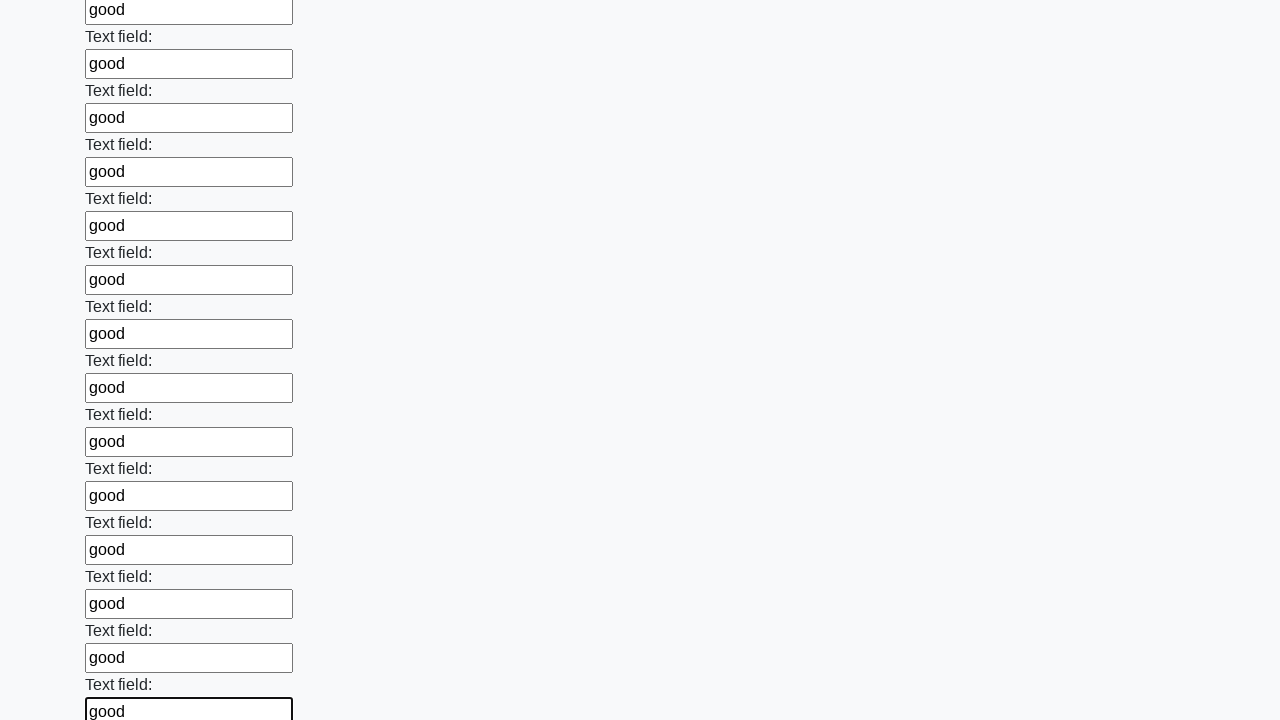

Filled text input field 58 of 100 with 'good' on input[type="text"] >> nth=57
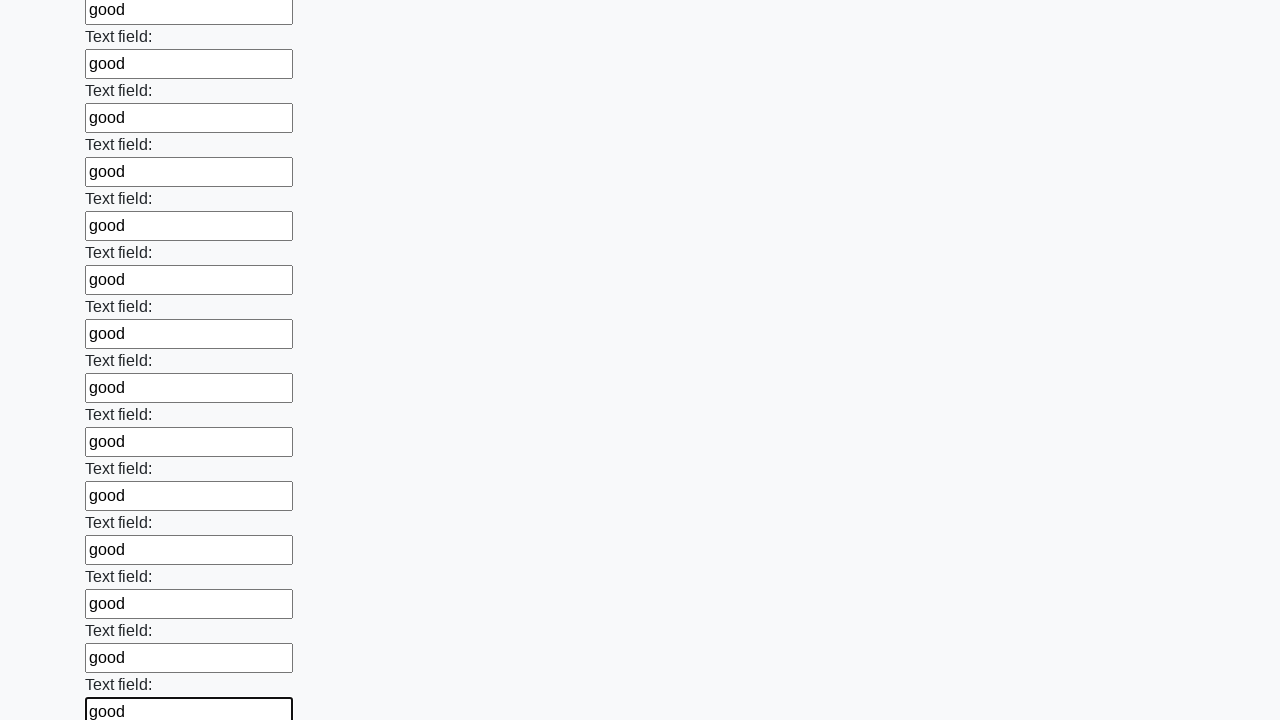

Filled text input field 59 of 100 with 'good' on input[type="text"] >> nth=58
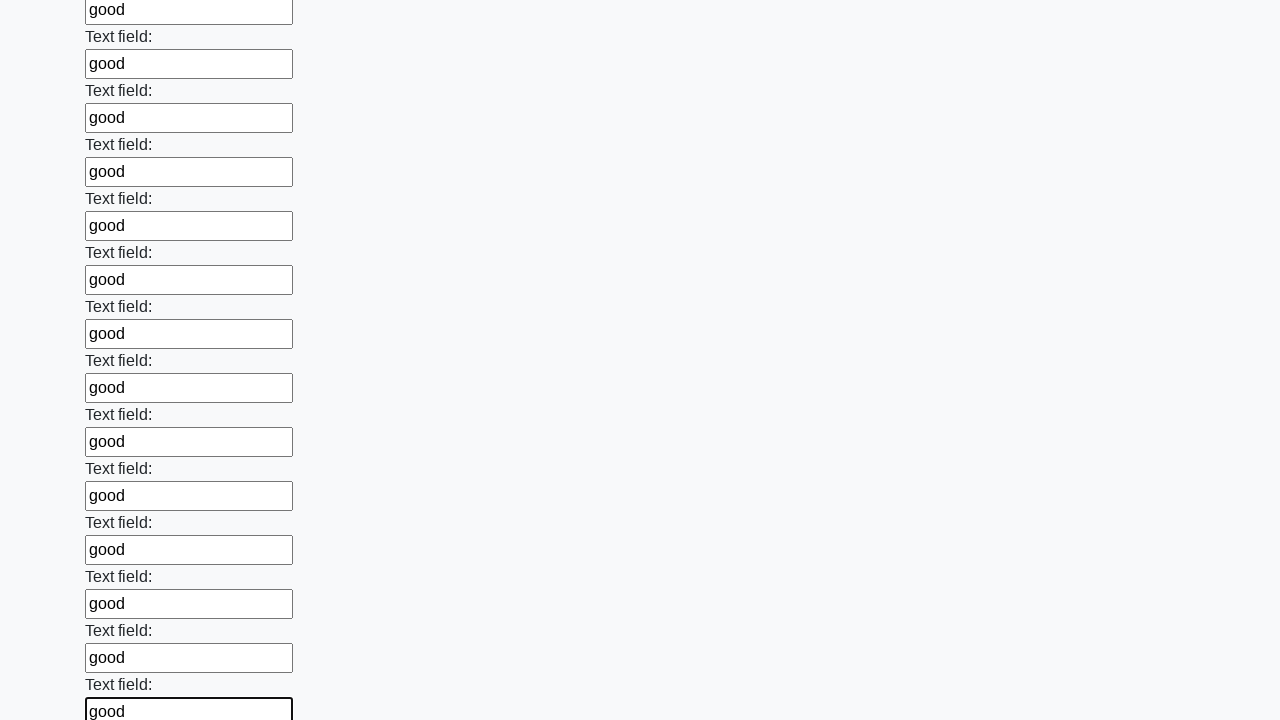

Filled text input field 60 of 100 with 'good' on input[type="text"] >> nth=59
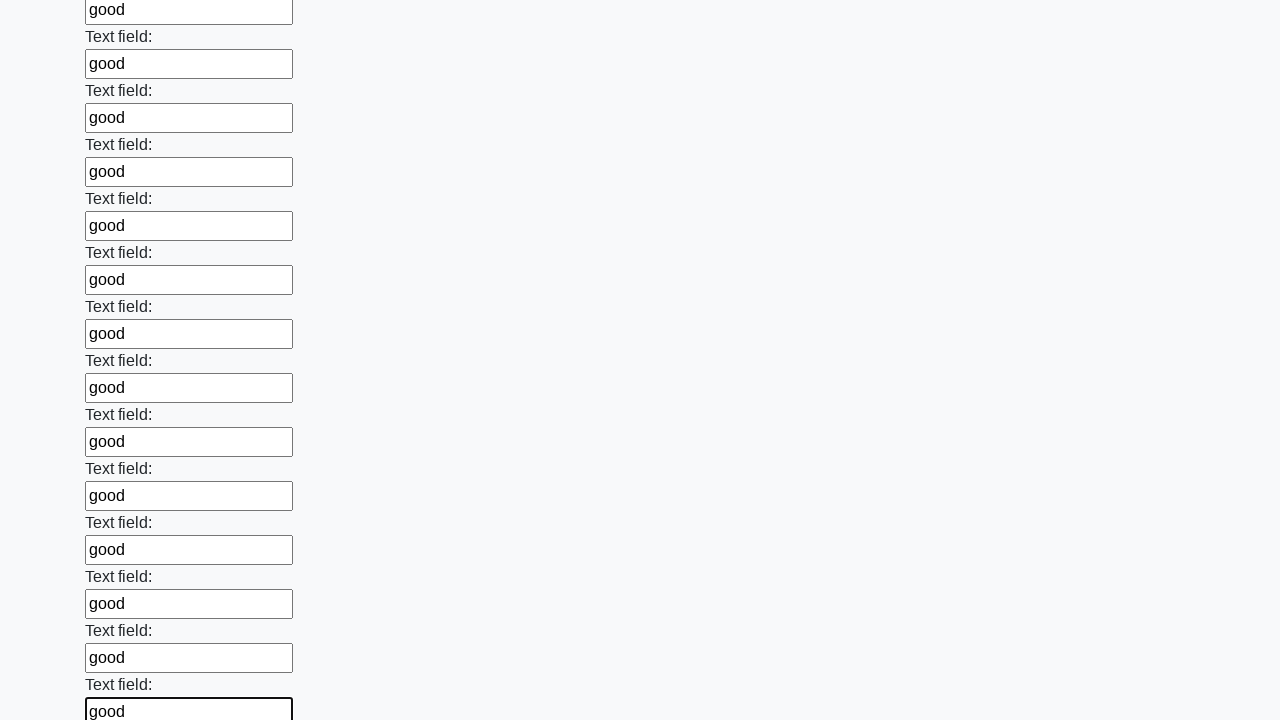

Filled text input field 61 of 100 with 'good' on input[type="text"] >> nth=60
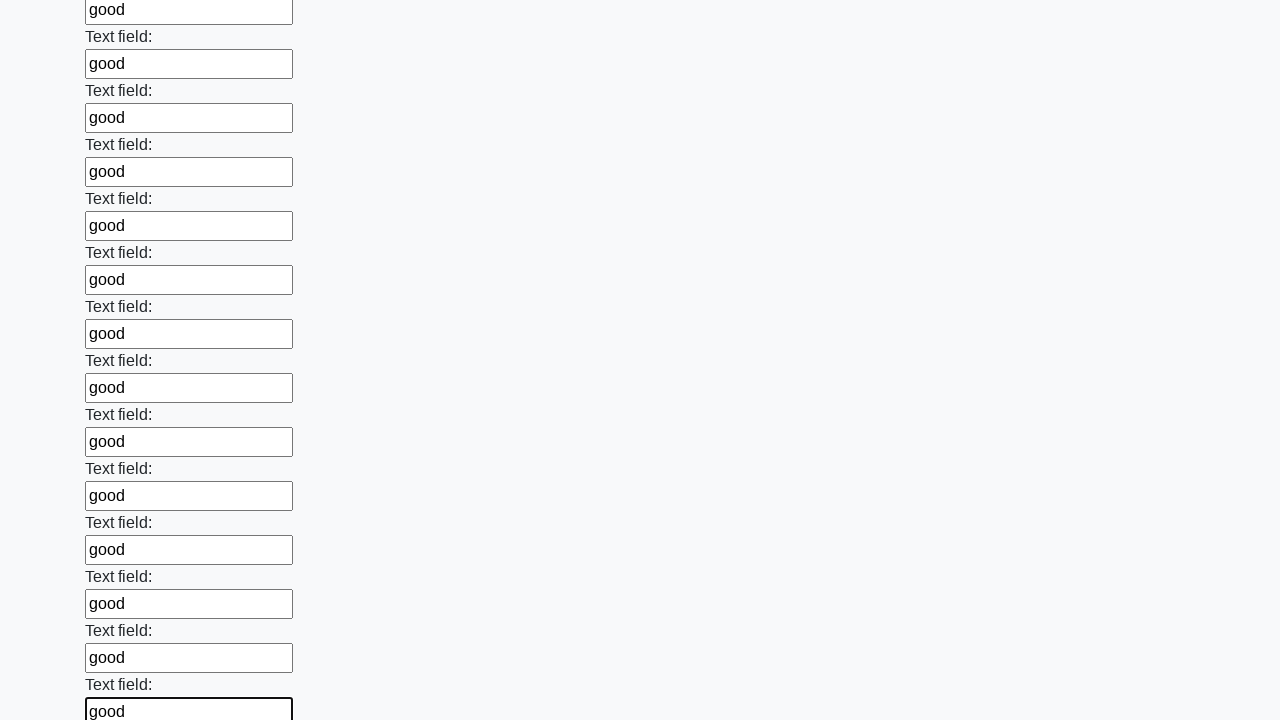

Filled text input field 62 of 100 with 'good' on input[type="text"] >> nth=61
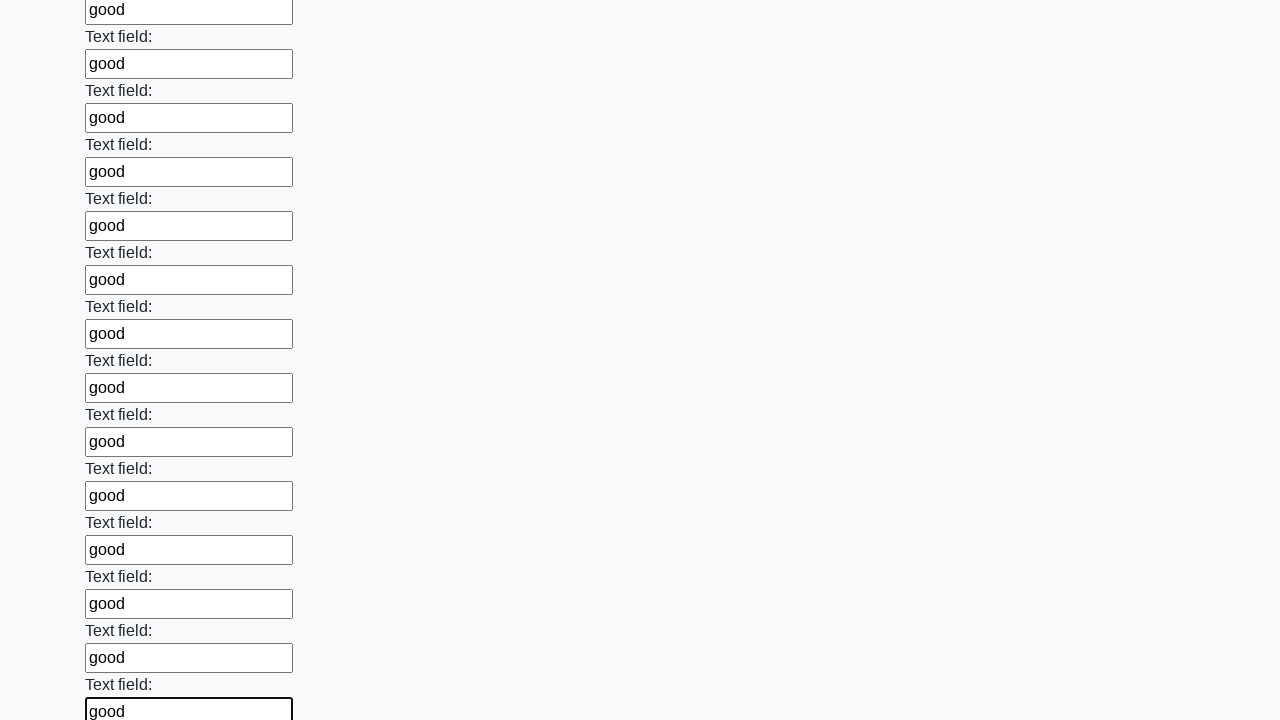

Filled text input field 63 of 100 with 'good' on input[type="text"] >> nth=62
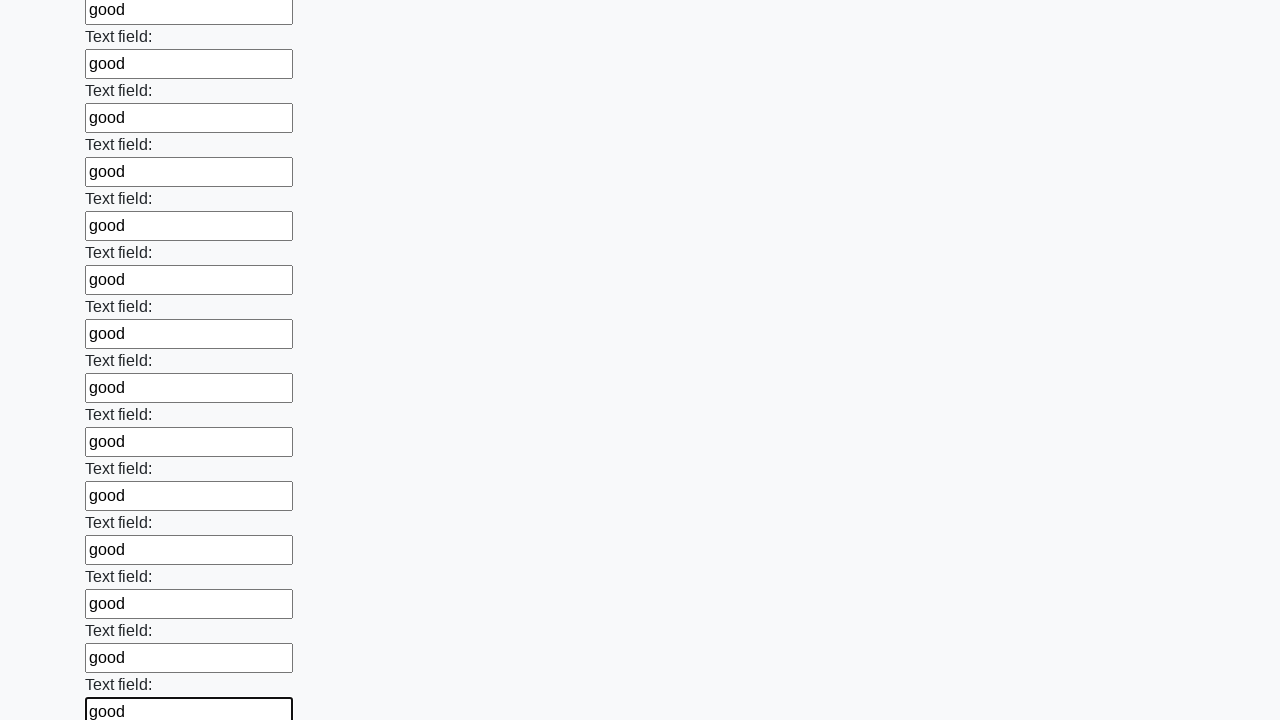

Filled text input field 64 of 100 with 'good' on input[type="text"] >> nth=63
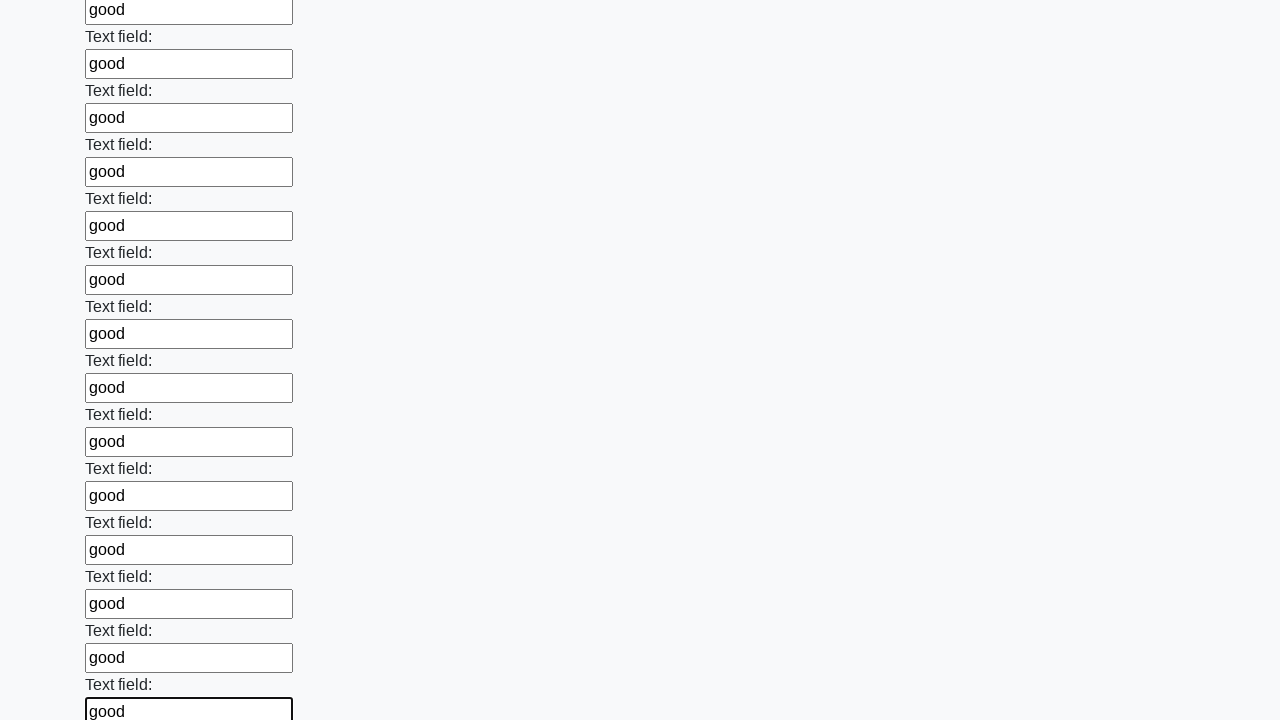

Filled text input field 65 of 100 with 'good' on input[type="text"] >> nth=64
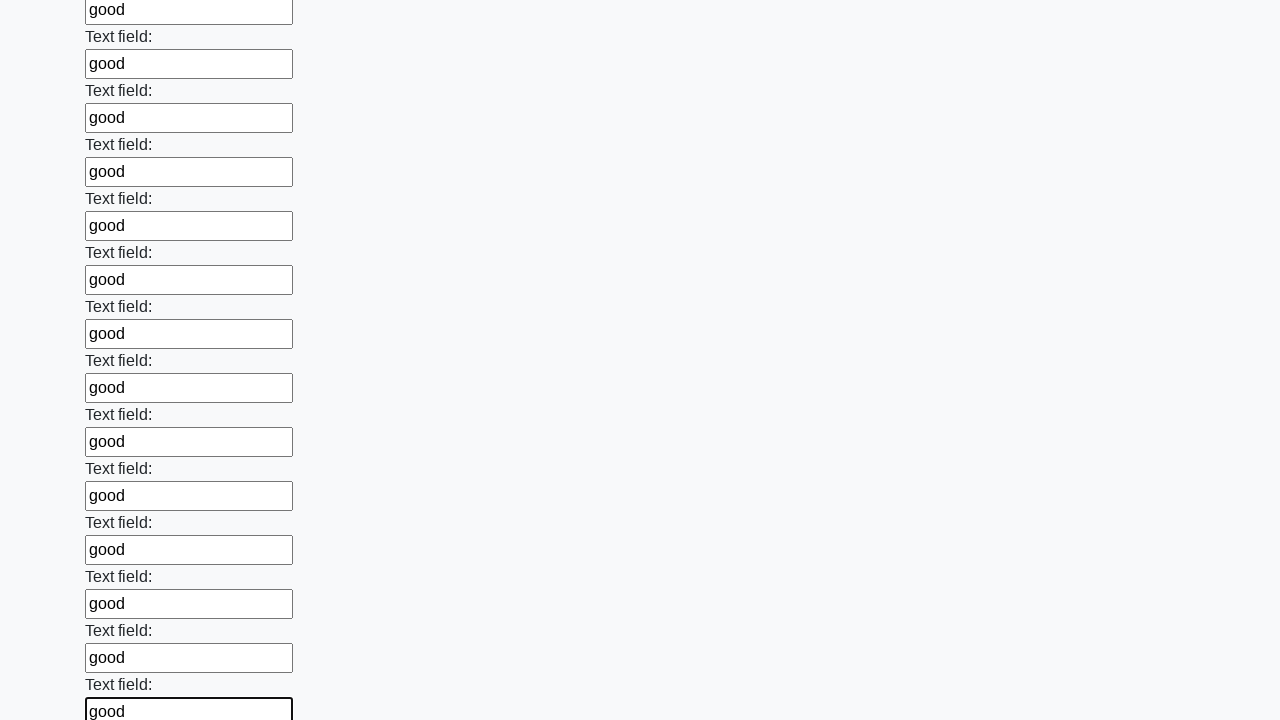

Filled text input field 66 of 100 with 'good' on input[type="text"] >> nth=65
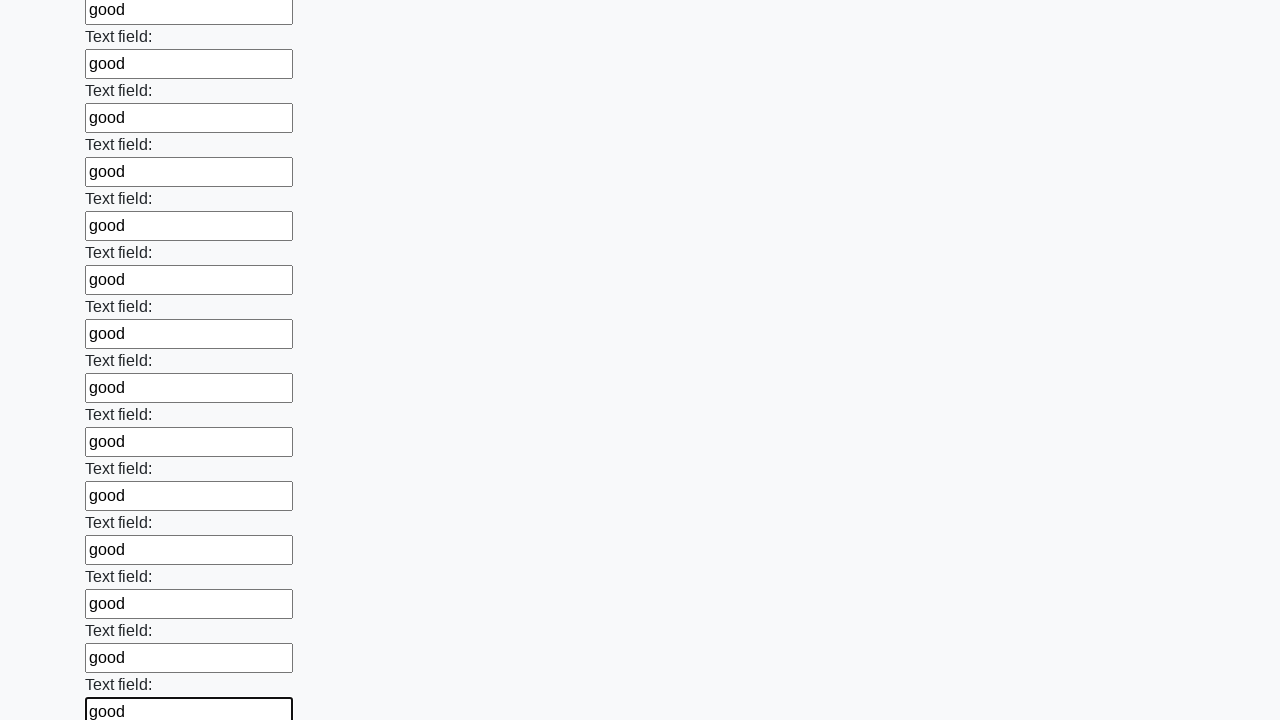

Filled text input field 67 of 100 with 'good' on input[type="text"] >> nth=66
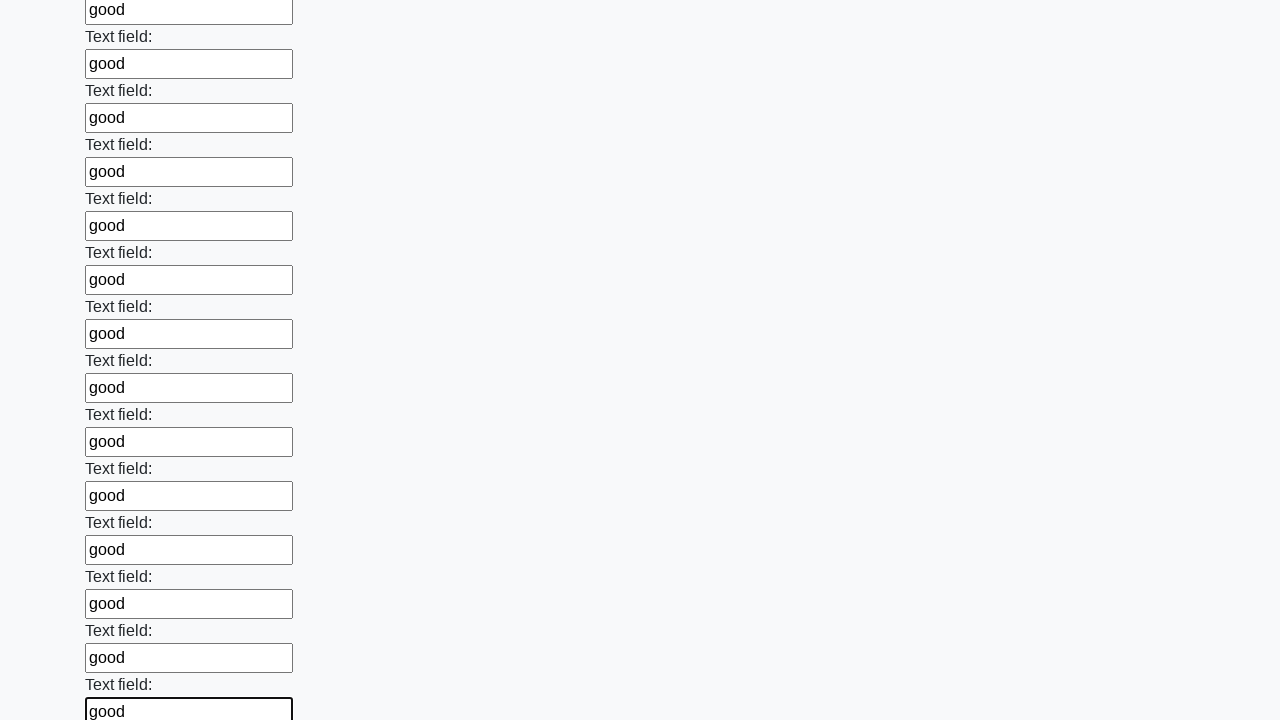

Filled text input field 68 of 100 with 'good' on input[type="text"] >> nth=67
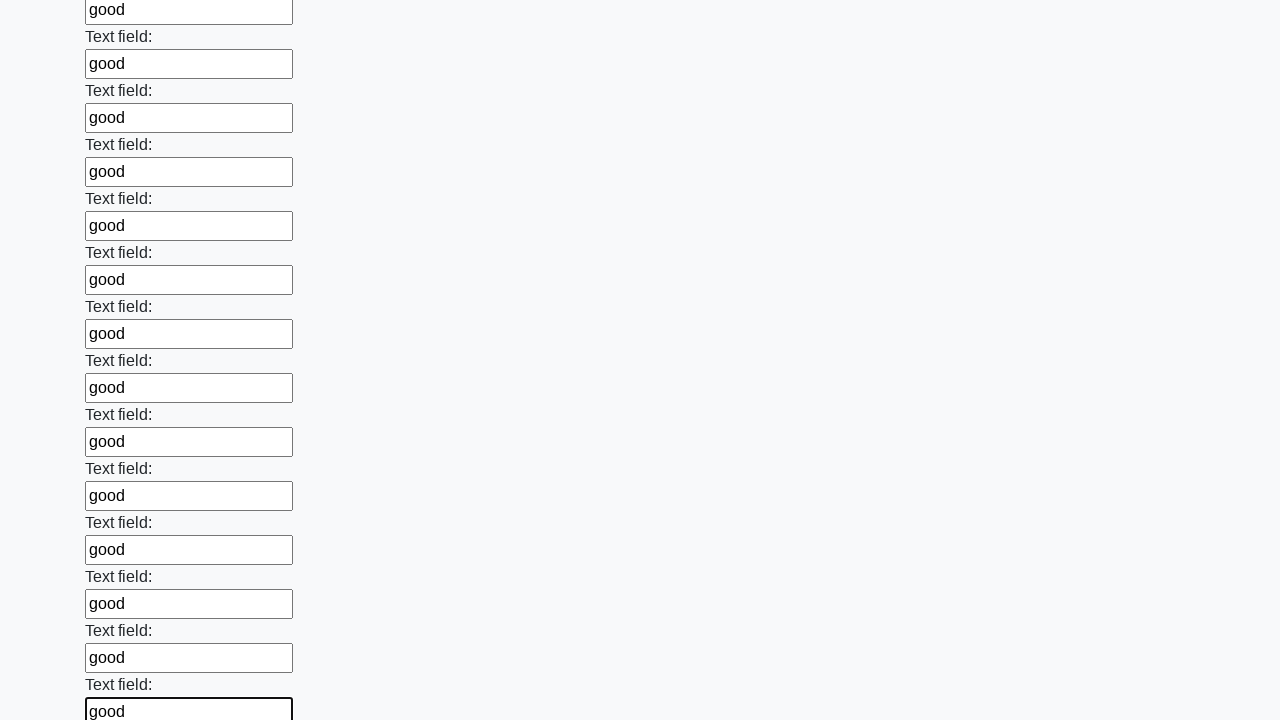

Filled text input field 69 of 100 with 'good' on input[type="text"] >> nth=68
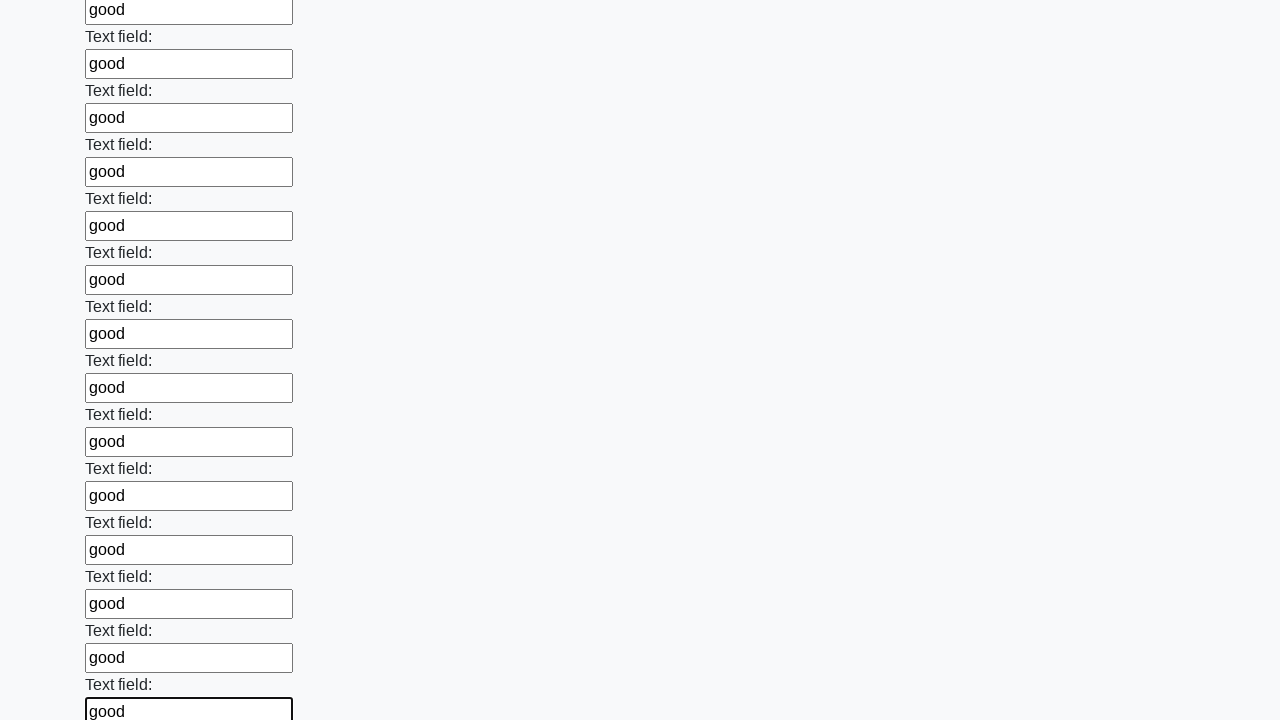

Filled text input field 70 of 100 with 'good' on input[type="text"] >> nth=69
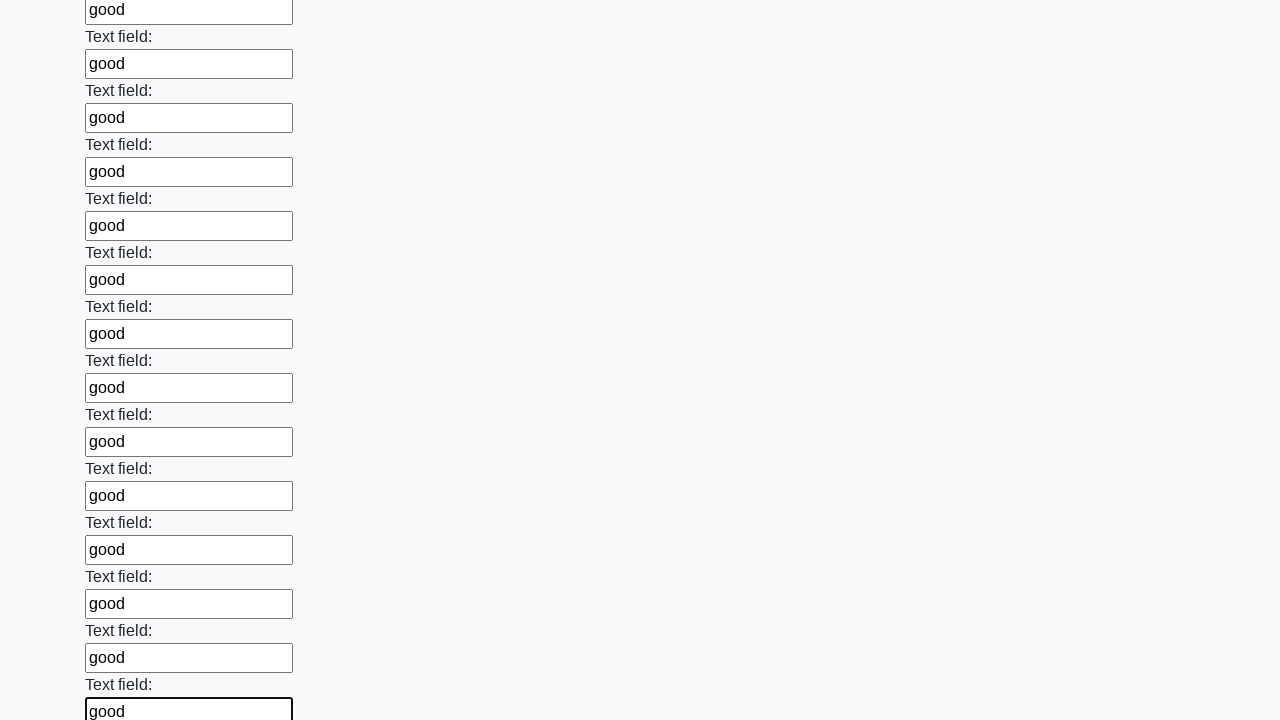

Filled text input field 71 of 100 with 'good' on input[type="text"] >> nth=70
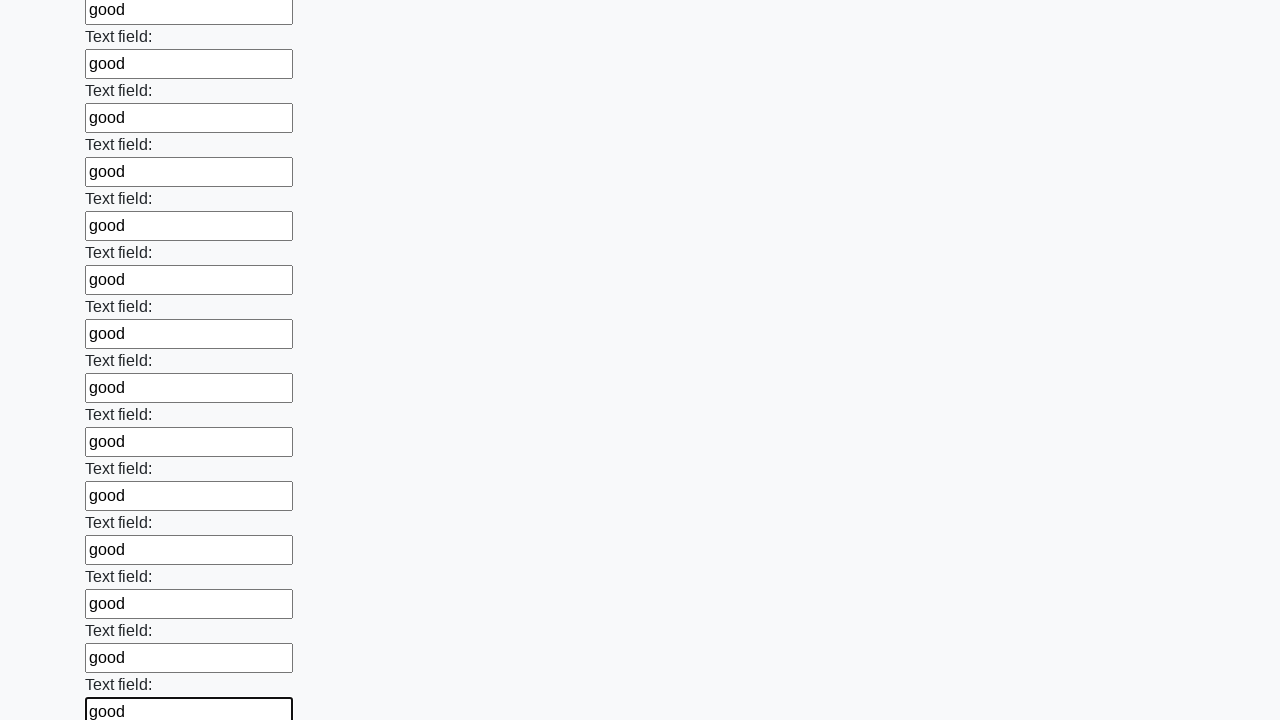

Filled text input field 72 of 100 with 'good' on input[type="text"] >> nth=71
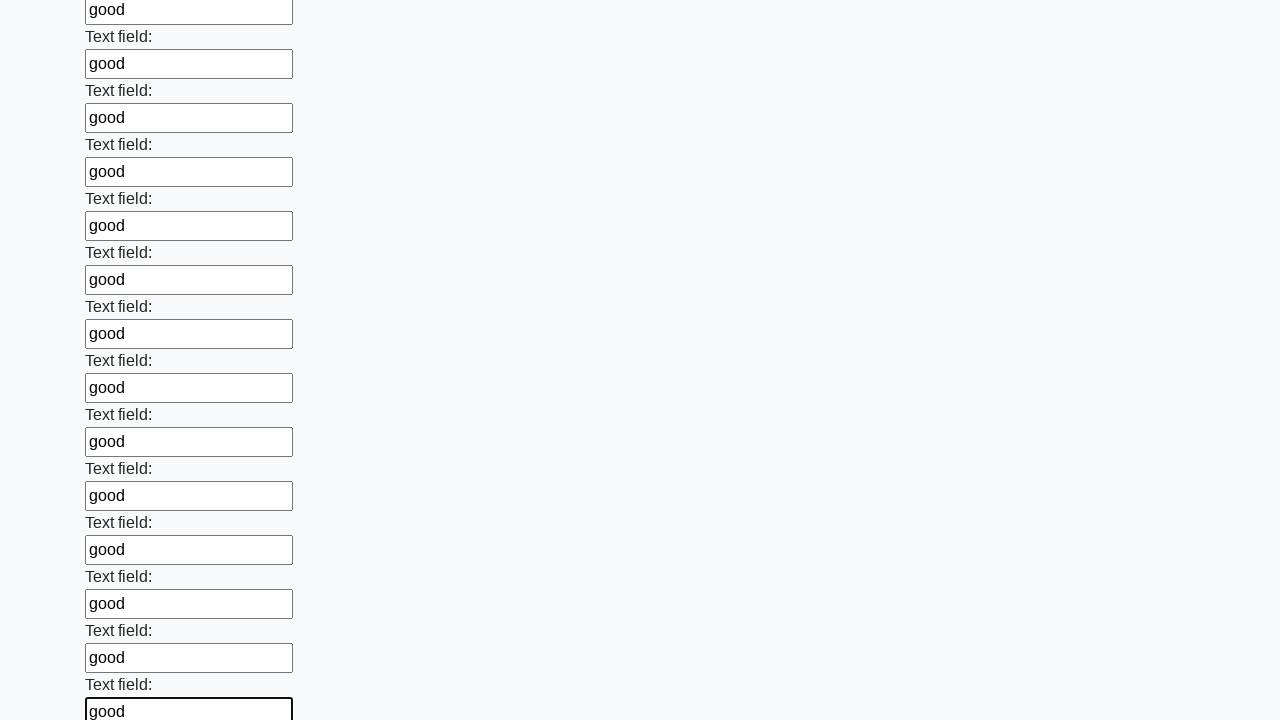

Filled text input field 73 of 100 with 'good' on input[type="text"] >> nth=72
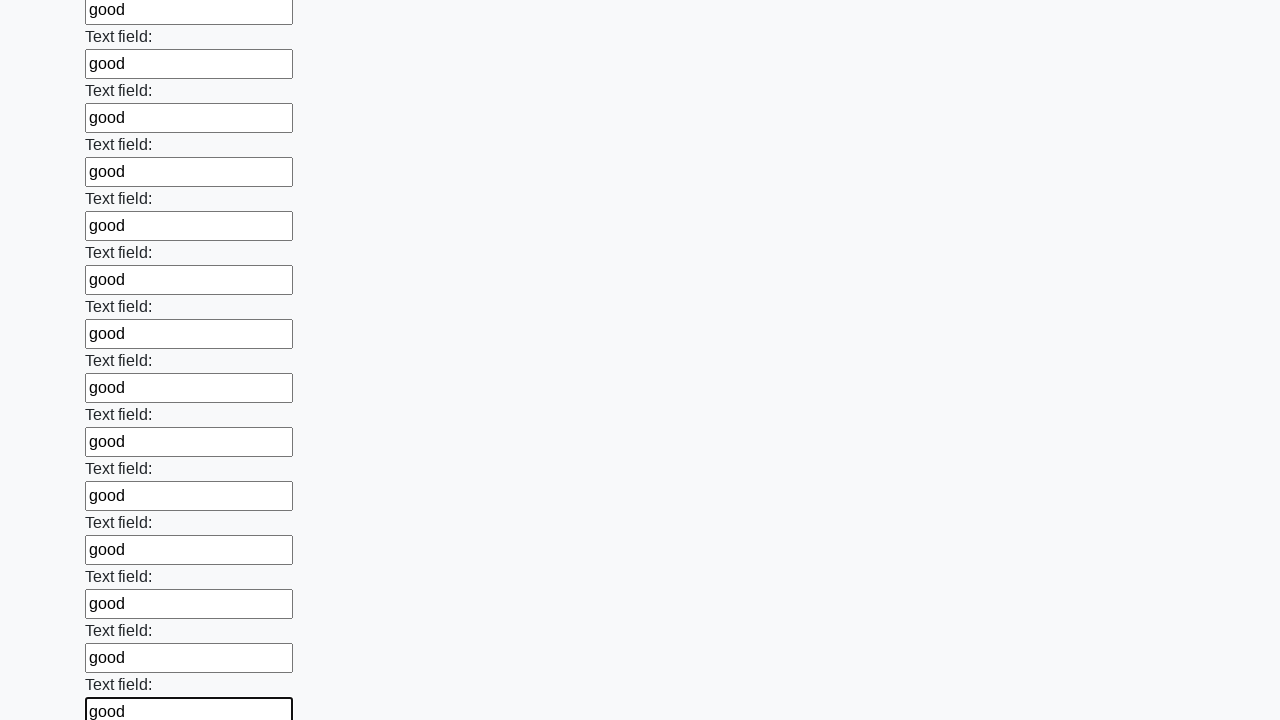

Filled text input field 74 of 100 with 'good' on input[type="text"] >> nth=73
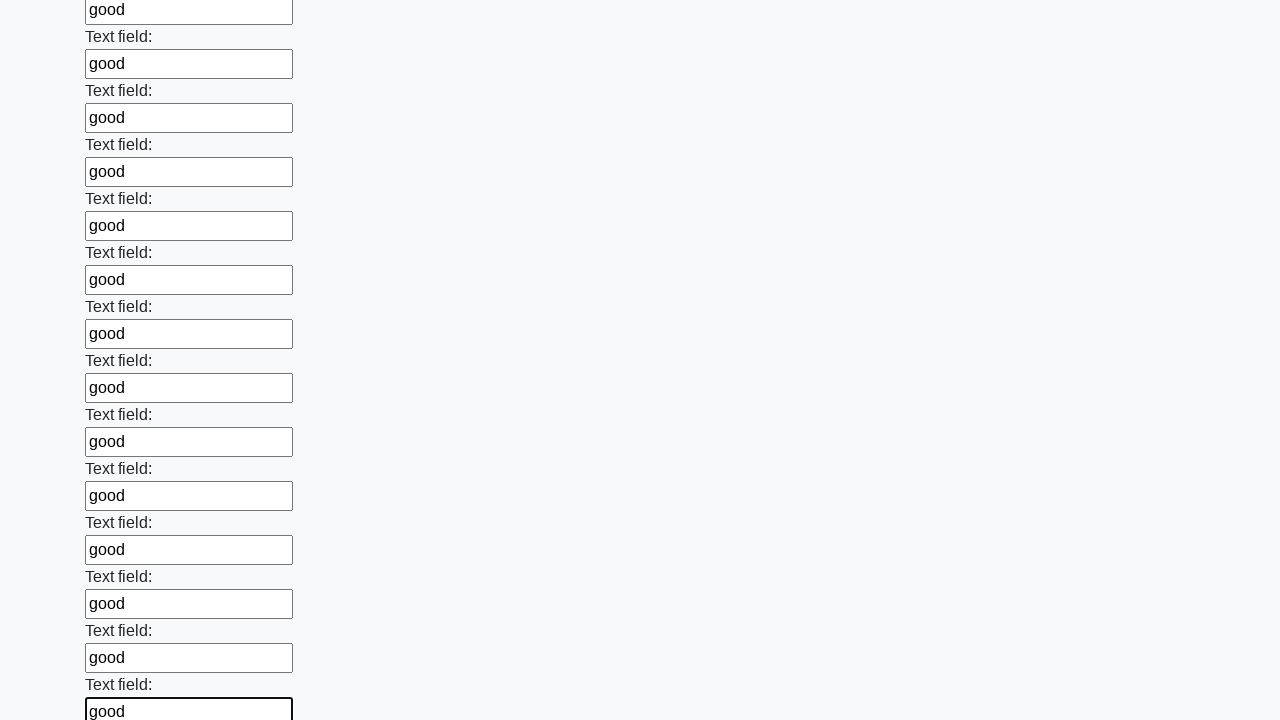

Filled text input field 75 of 100 with 'good' on input[type="text"] >> nth=74
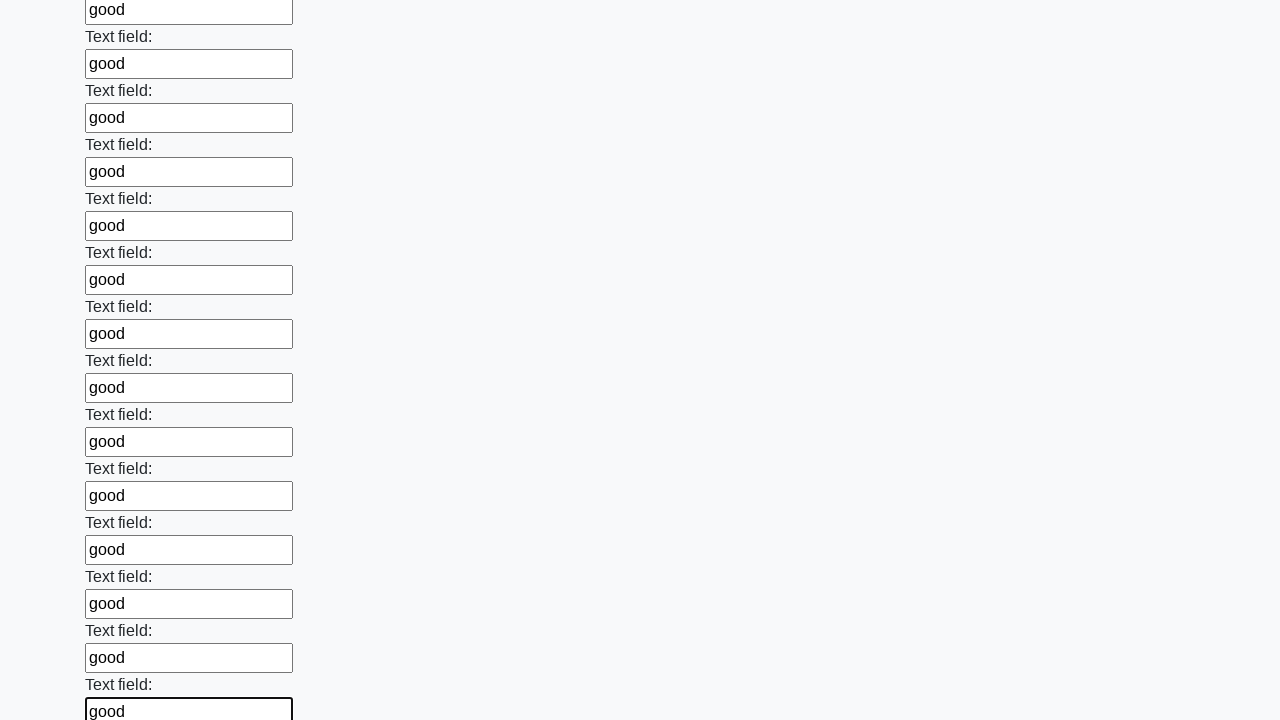

Filled text input field 76 of 100 with 'good' on input[type="text"] >> nth=75
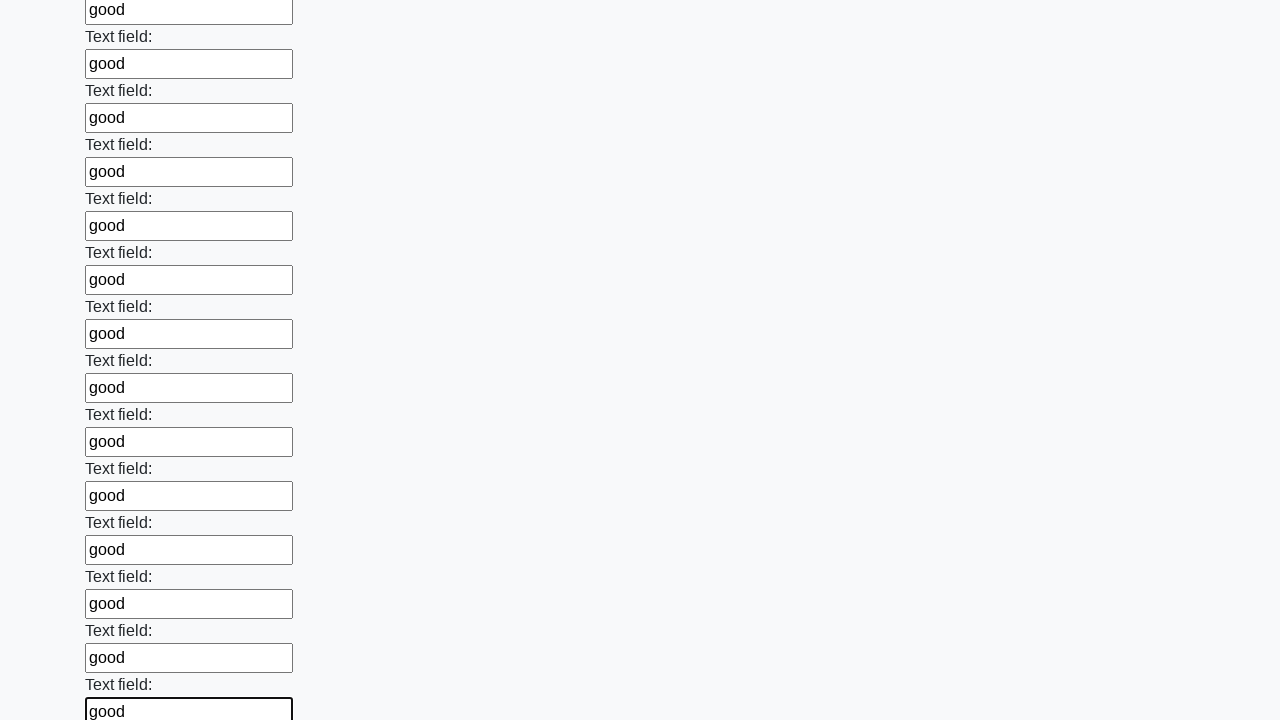

Filled text input field 77 of 100 with 'good' on input[type="text"] >> nth=76
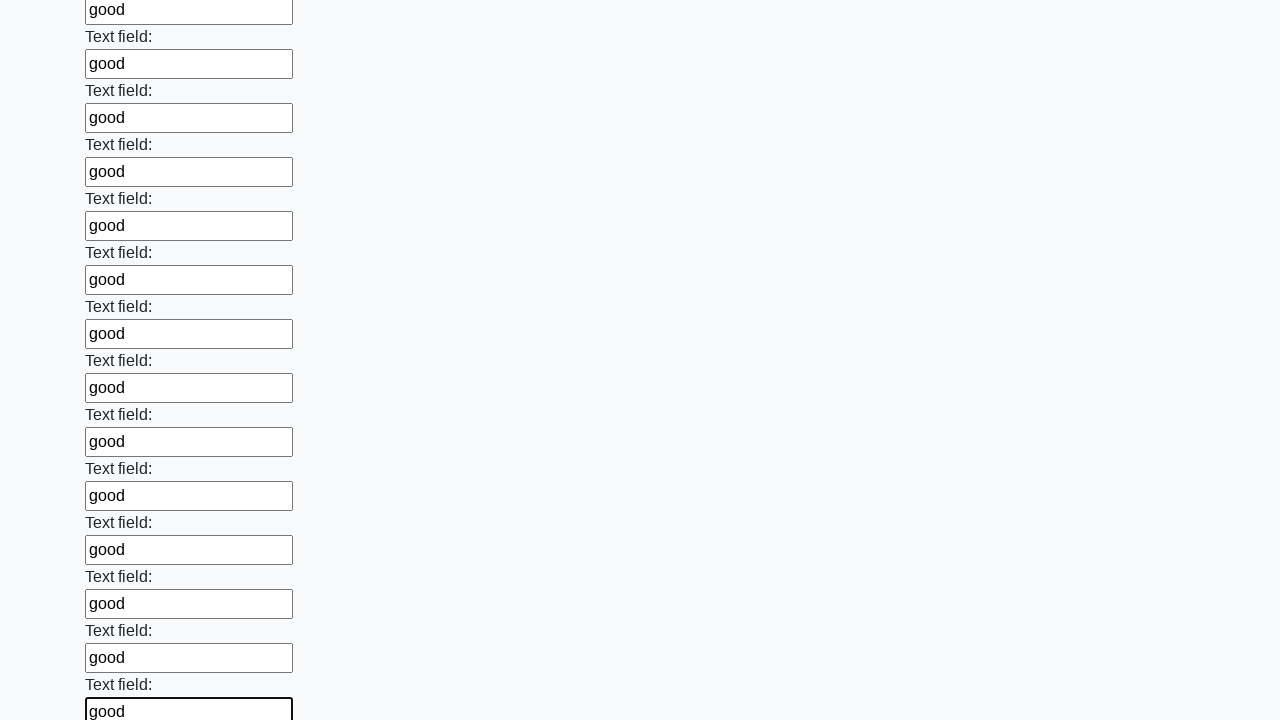

Filled text input field 78 of 100 with 'good' on input[type="text"] >> nth=77
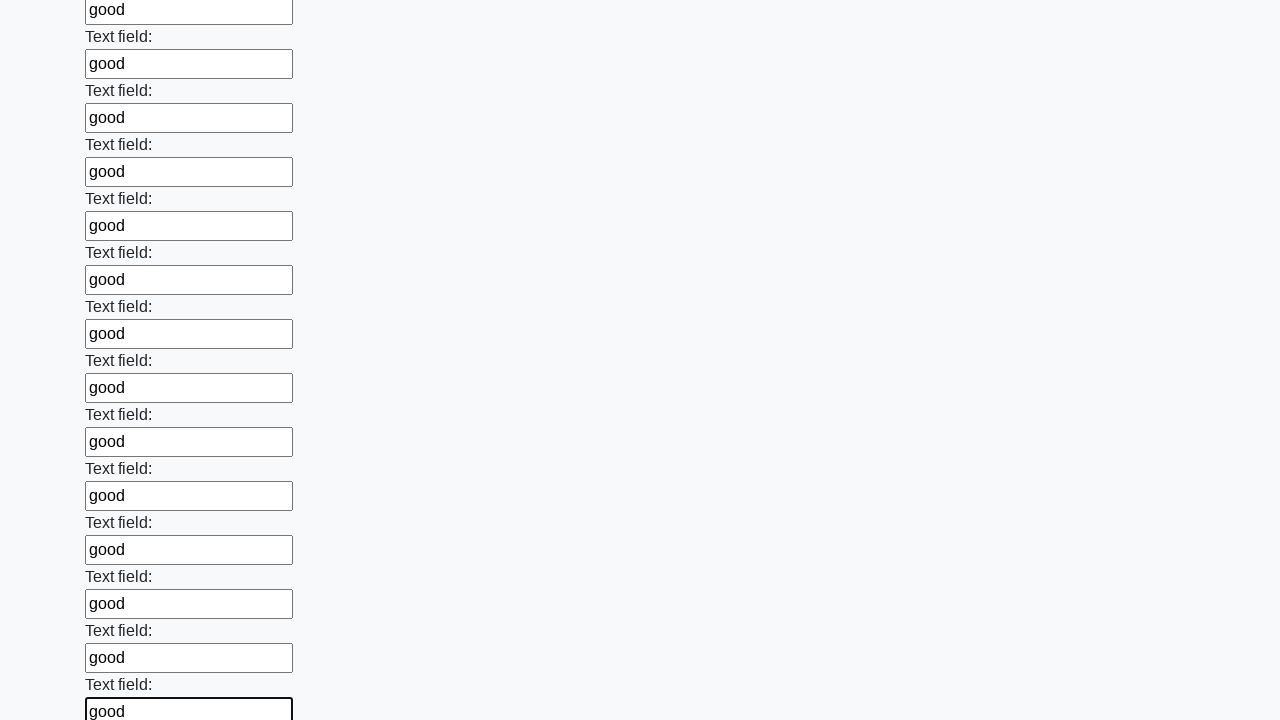

Filled text input field 79 of 100 with 'good' on input[type="text"] >> nth=78
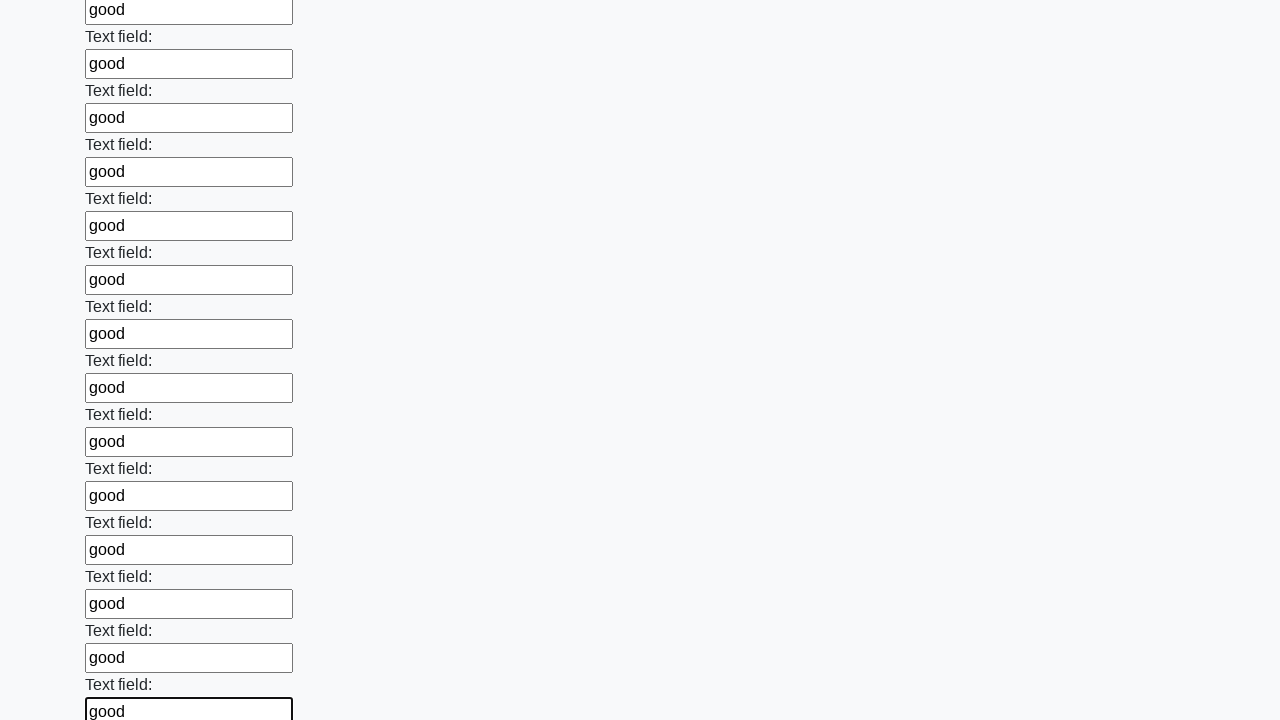

Filled text input field 80 of 100 with 'good' on input[type="text"] >> nth=79
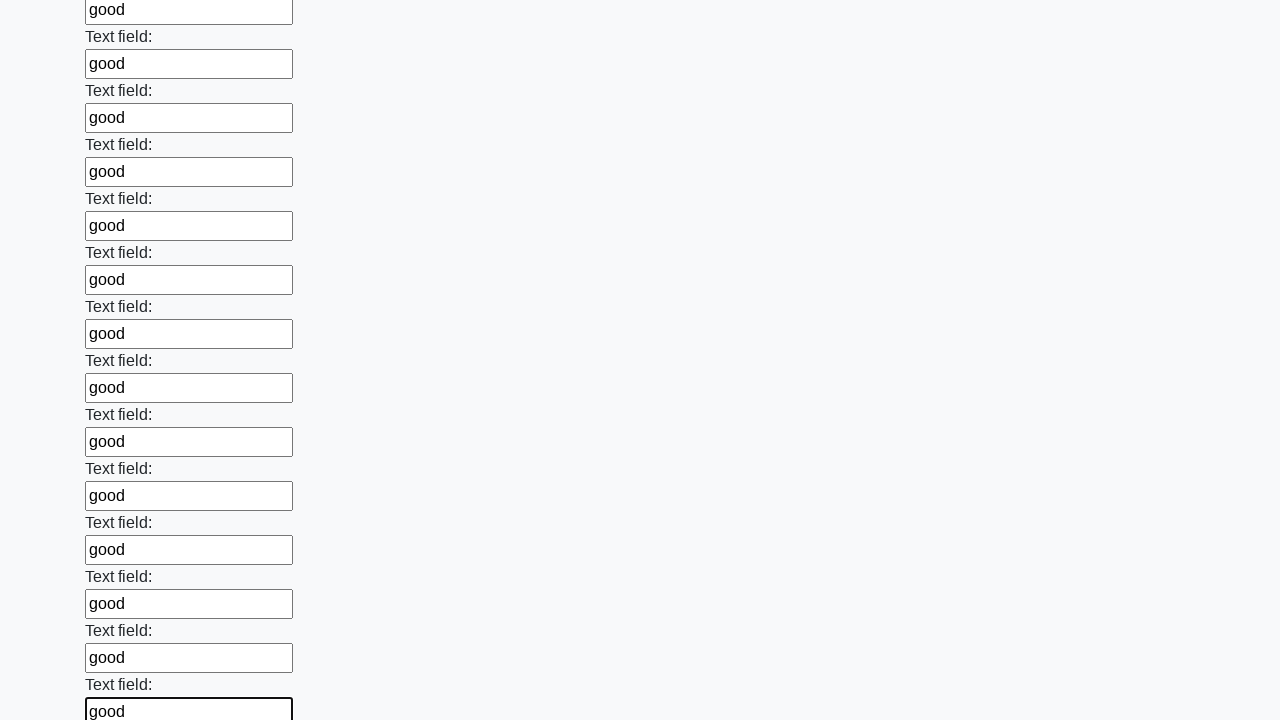

Filled text input field 81 of 100 with 'good' on input[type="text"] >> nth=80
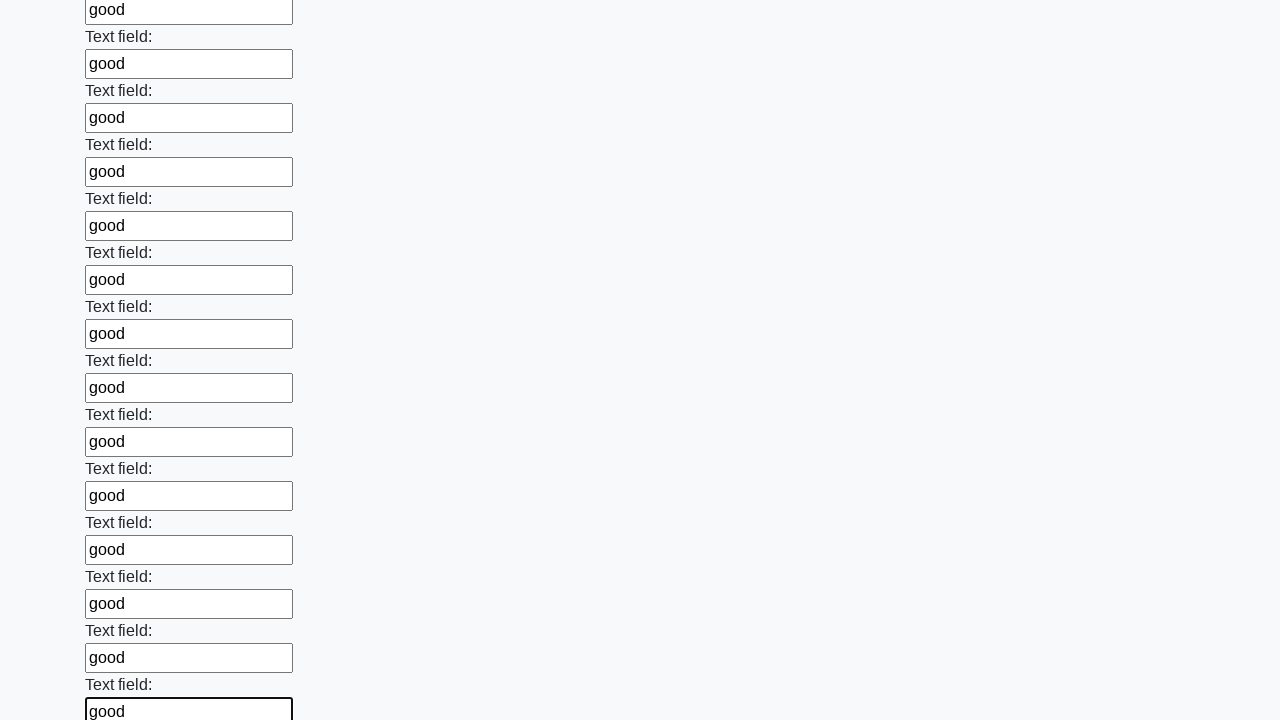

Filled text input field 82 of 100 with 'good' on input[type="text"] >> nth=81
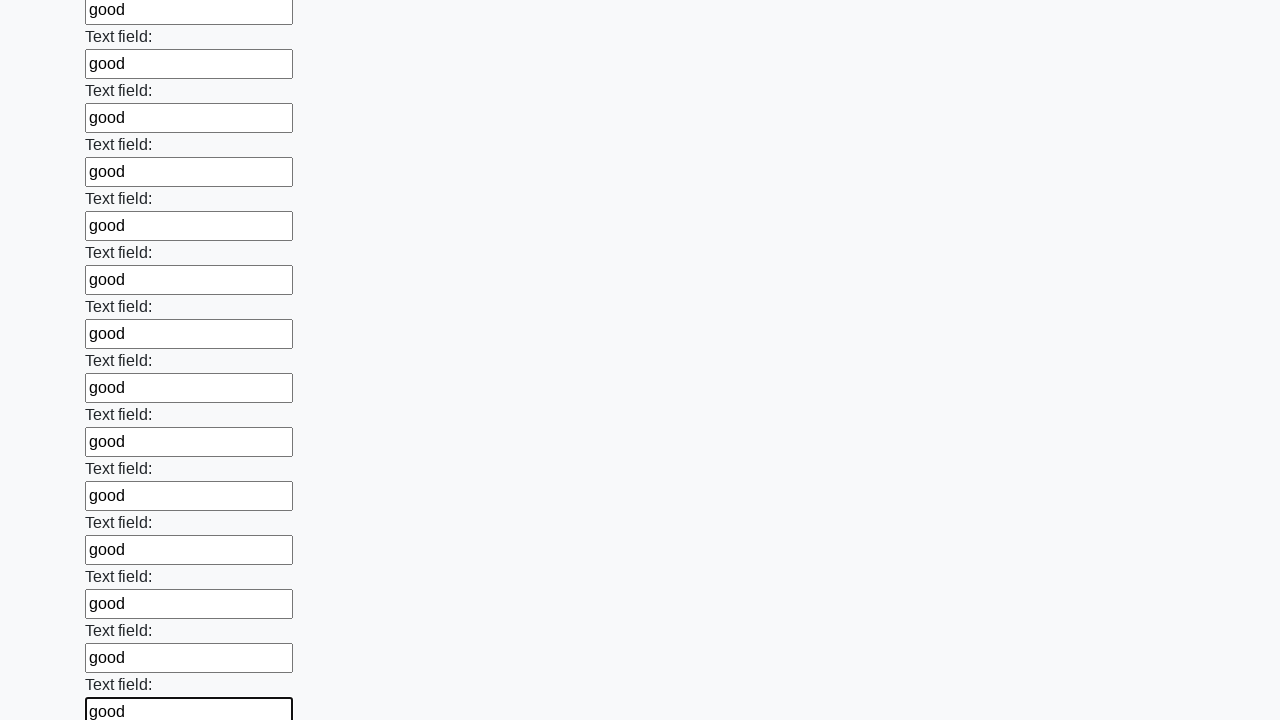

Filled text input field 83 of 100 with 'good' on input[type="text"] >> nth=82
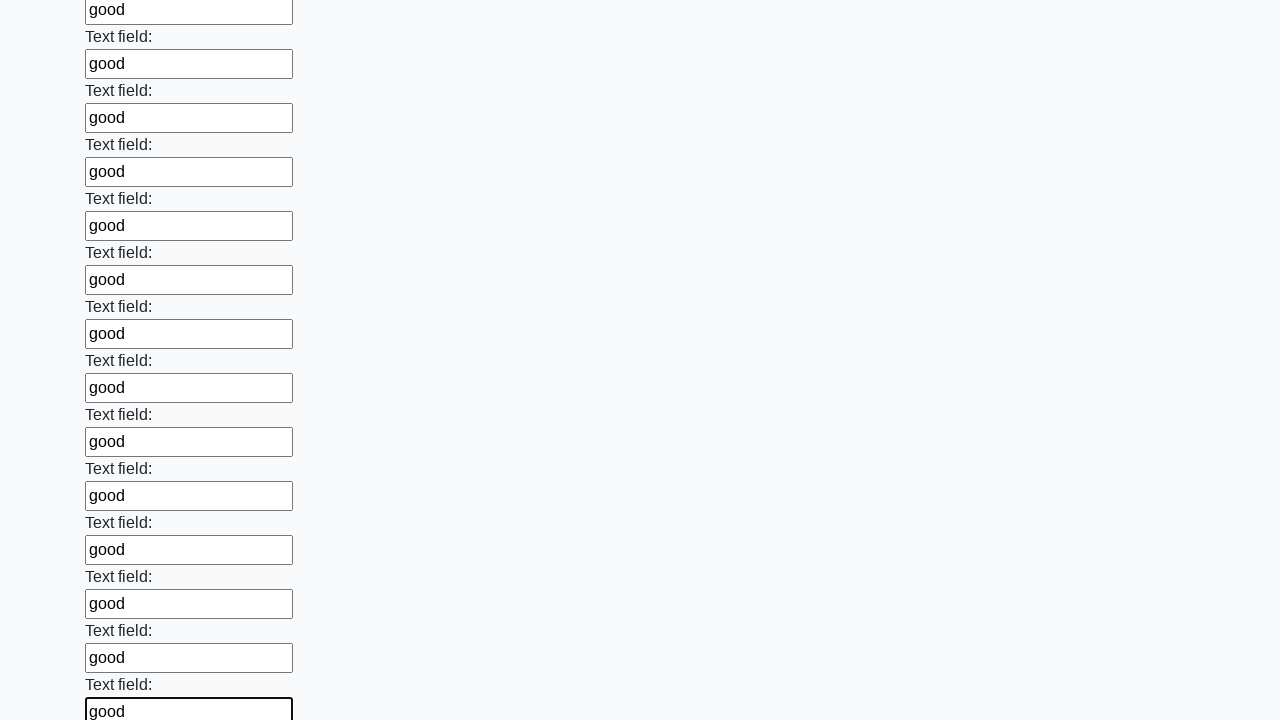

Filled text input field 84 of 100 with 'good' on input[type="text"] >> nth=83
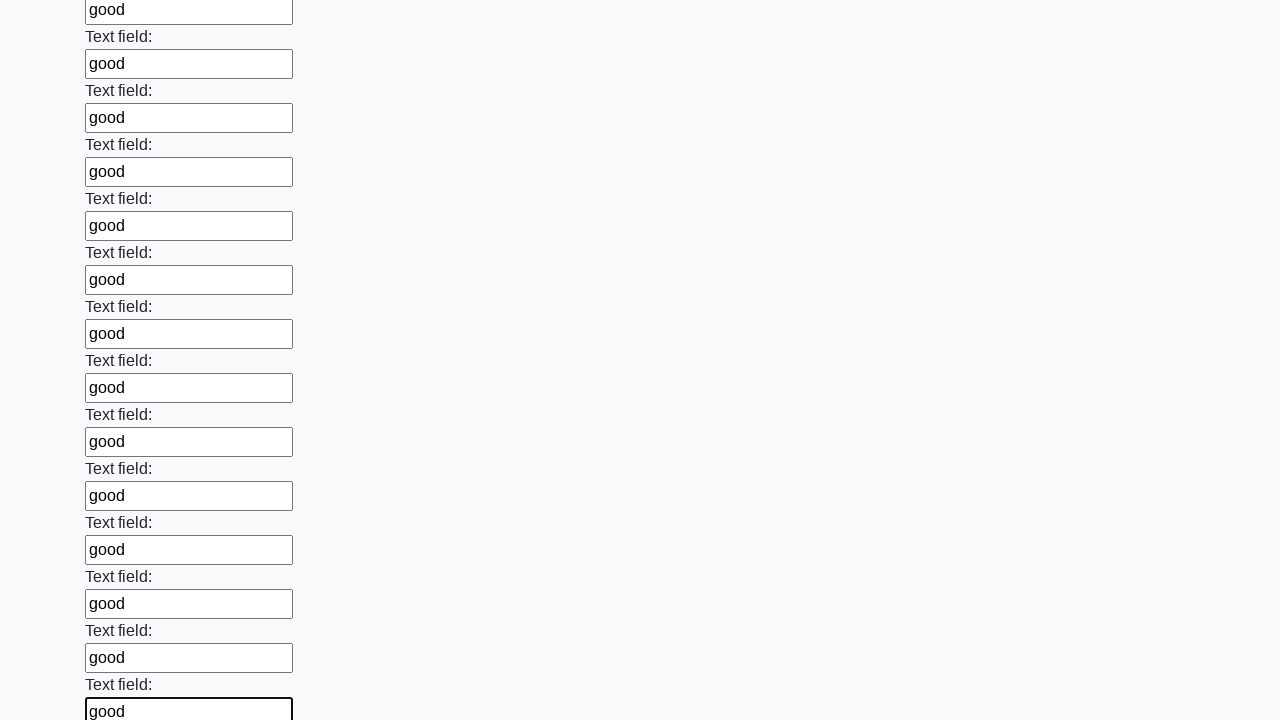

Filled text input field 85 of 100 with 'good' on input[type="text"] >> nth=84
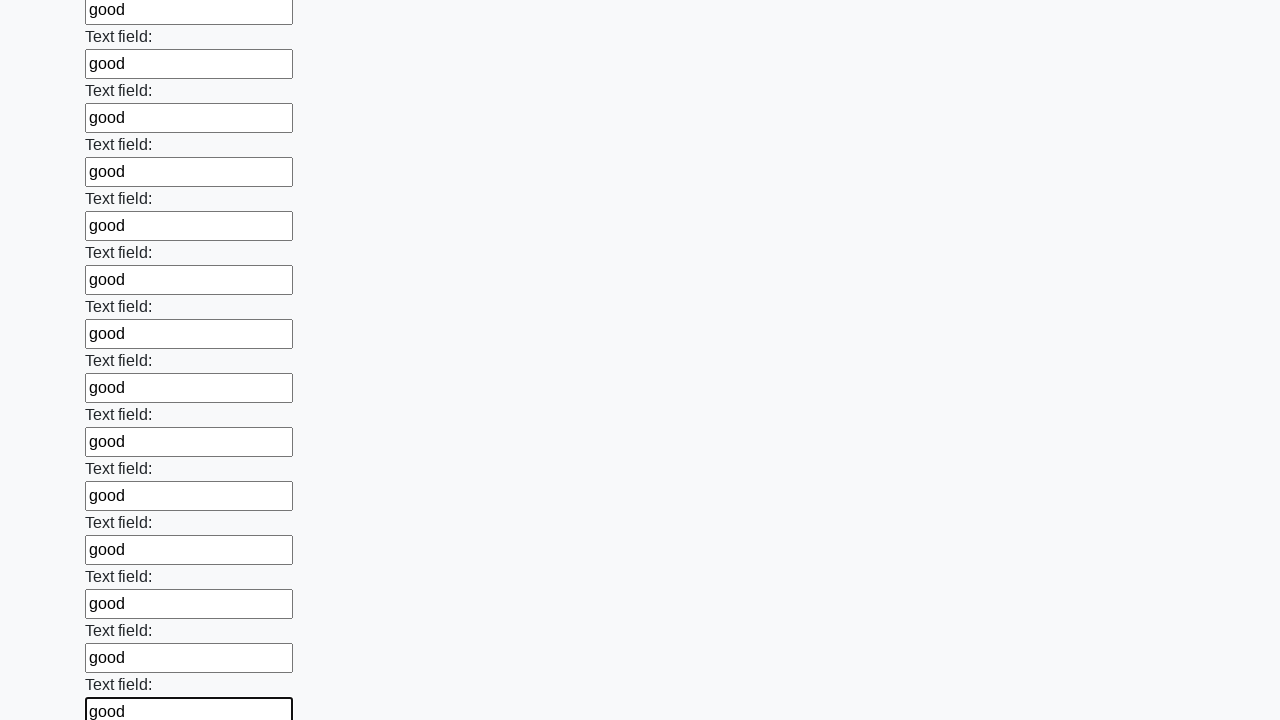

Filled text input field 86 of 100 with 'good' on input[type="text"] >> nth=85
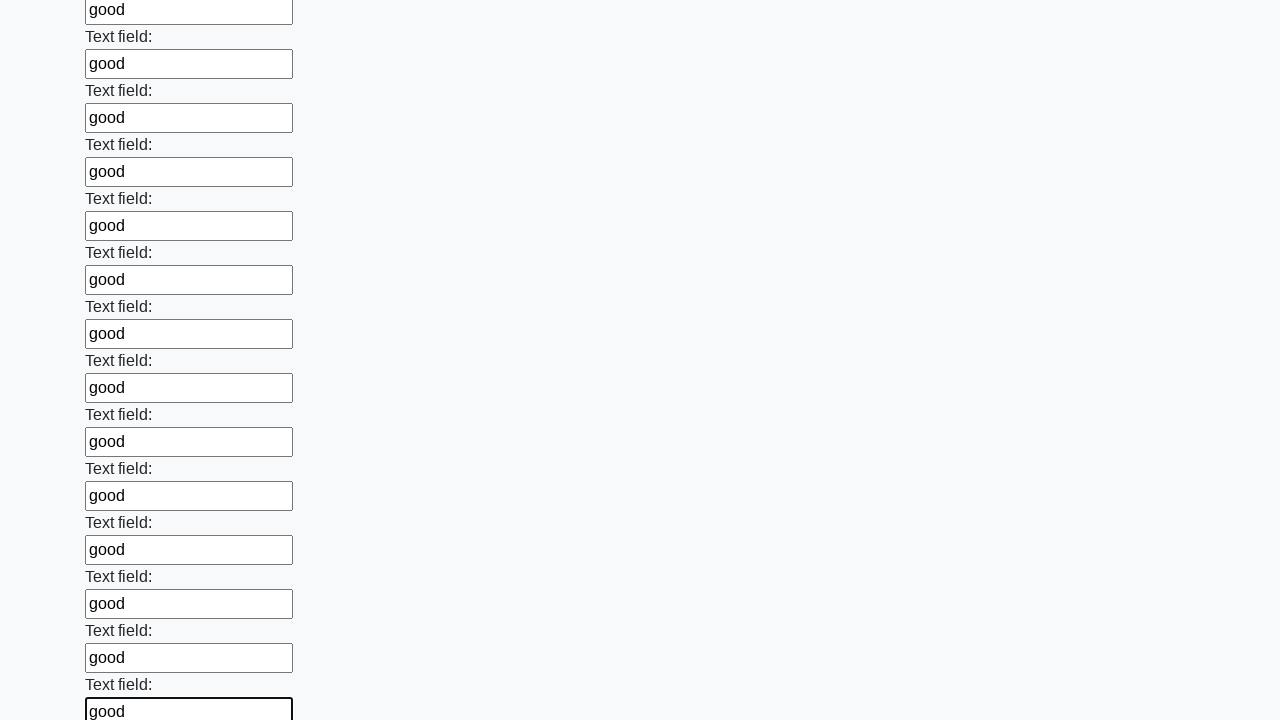

Filled text input field 87 of 100 with 'good' on input[type="text"] >> nth=86
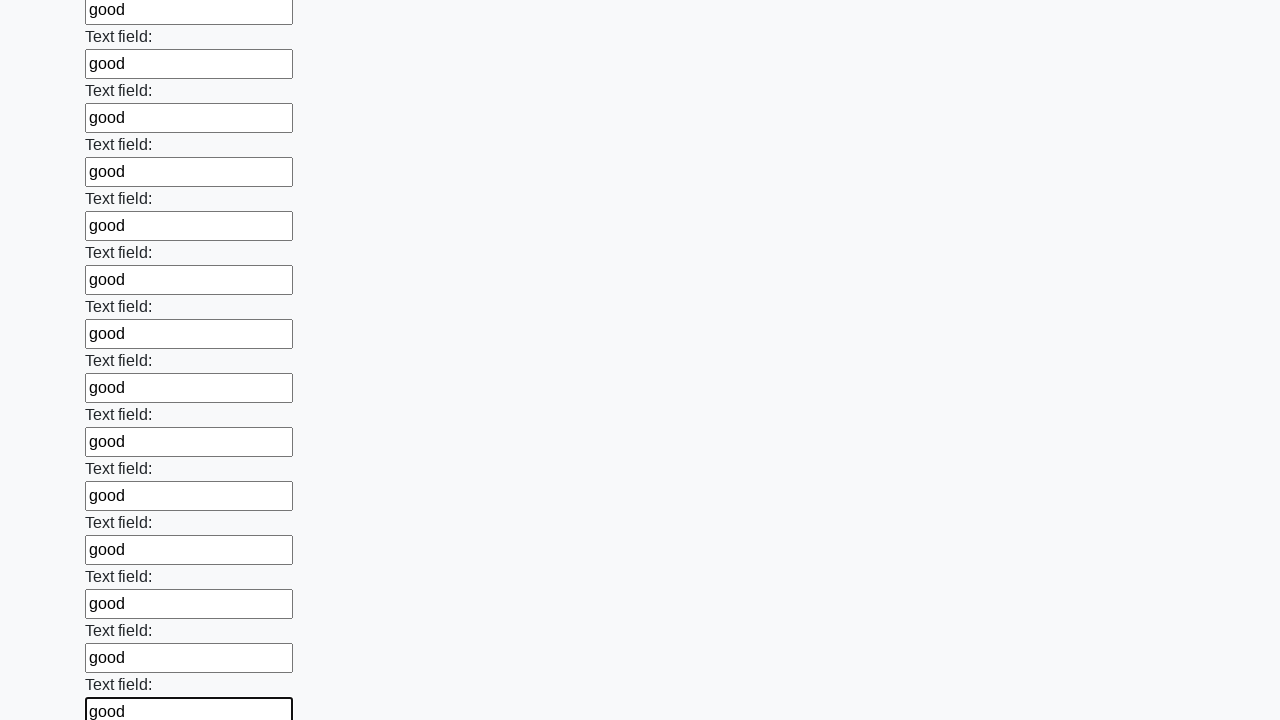

Filled text input field 88 of 100 with 'good' on input[type="text"] >> nth=87
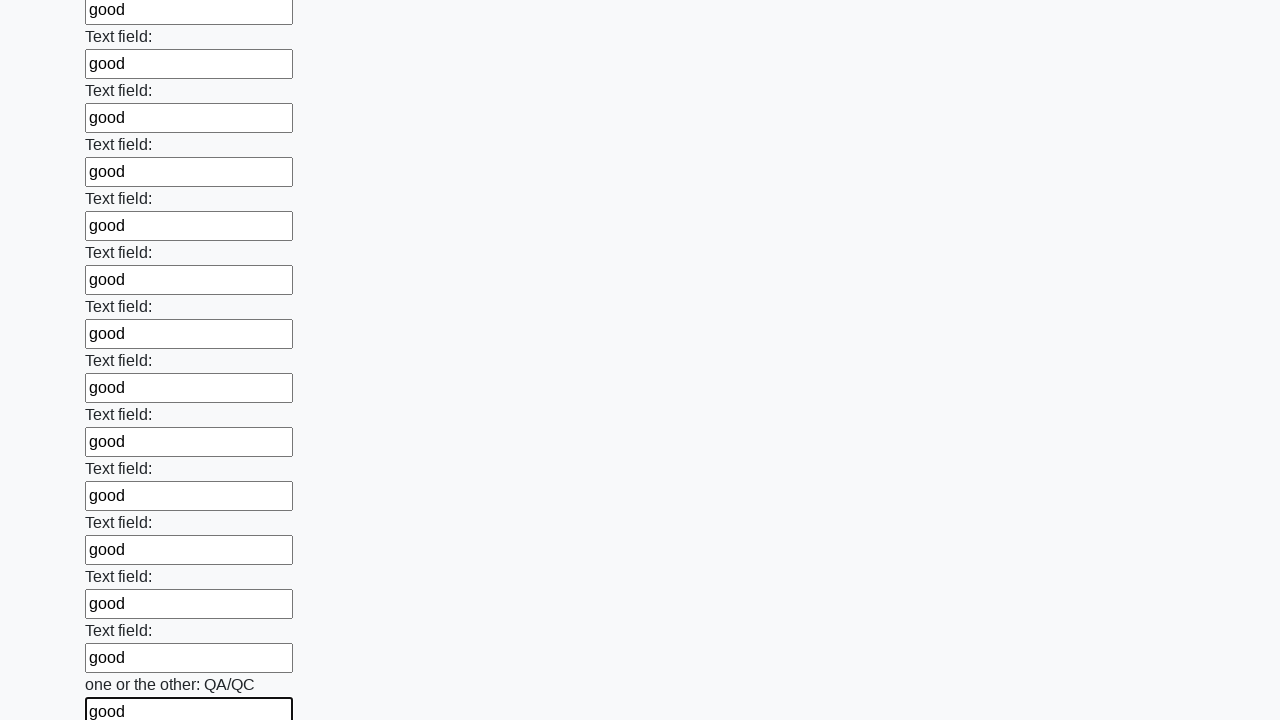

Filled text input field 89 of 100 with 'good' on input[type="text"] >> nth=88
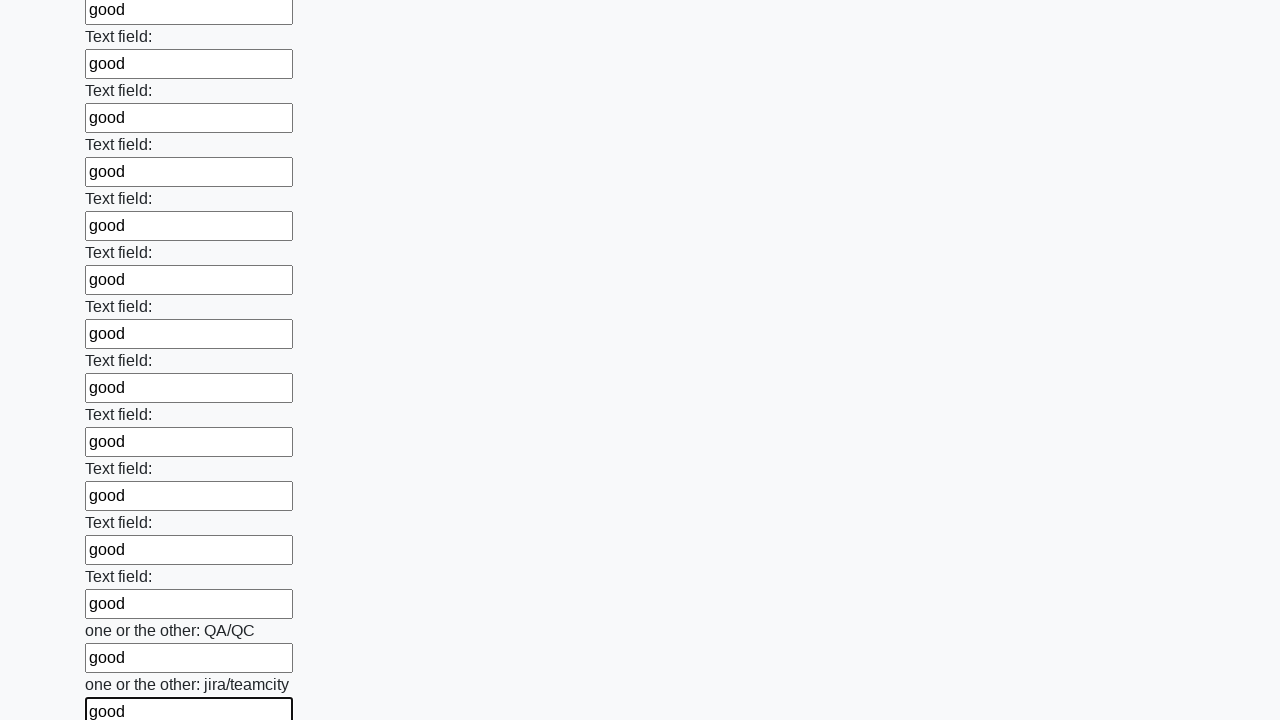

Filled text input field 90 of 100 with 'good' on input[type="text"] >> nth=89
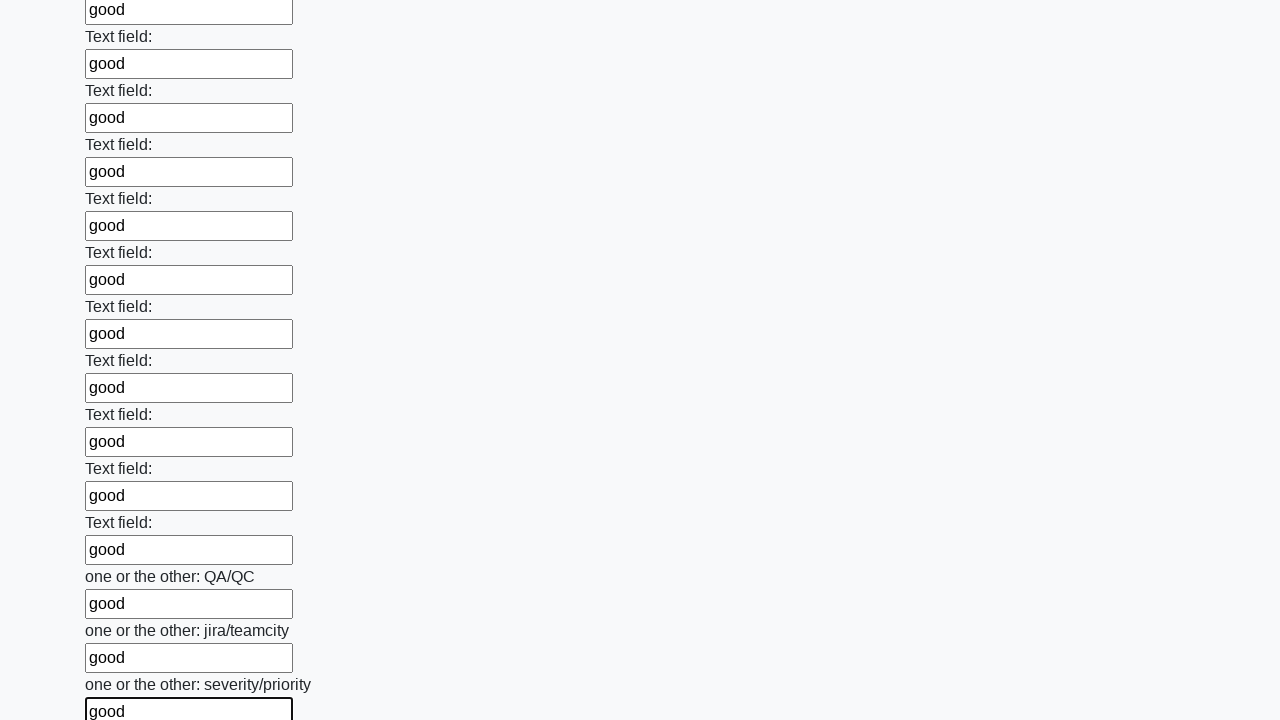

Filled text input field 91 of 100 with 'good' on input[type="text"] >> nth=90
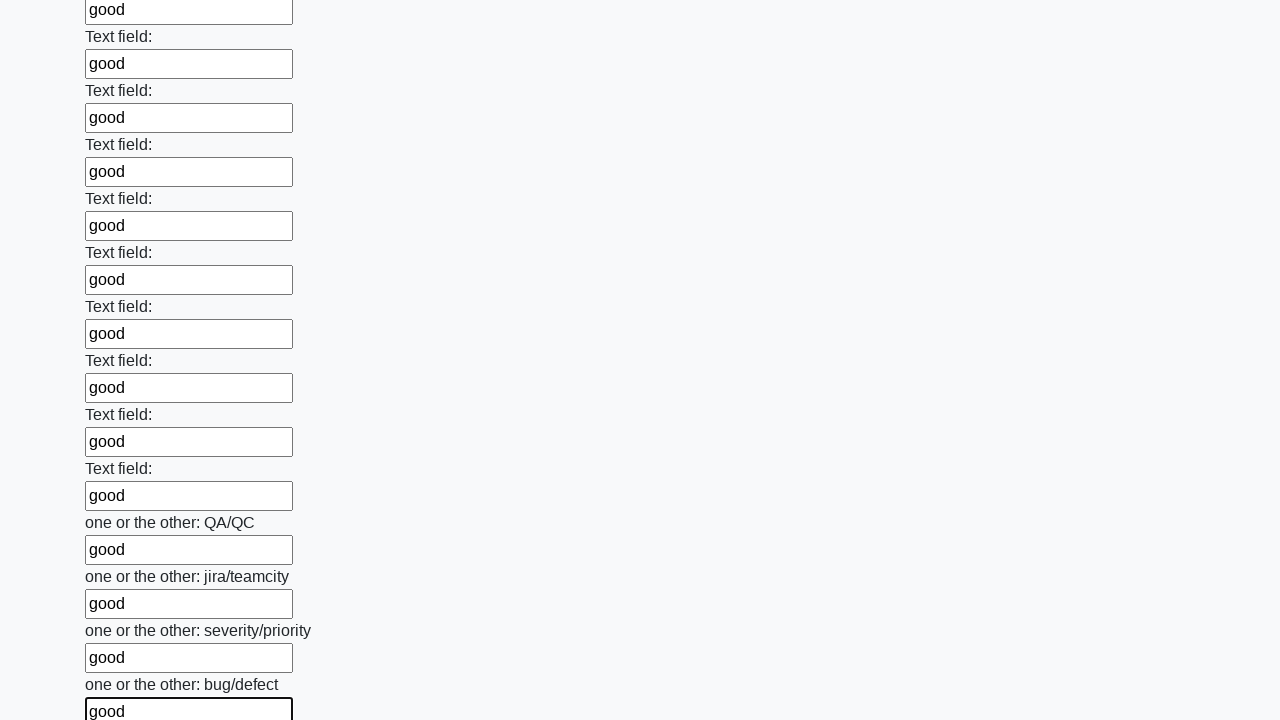

Filled text input field 92 of 100 with 'good' on input[type="text"] >> nth=91
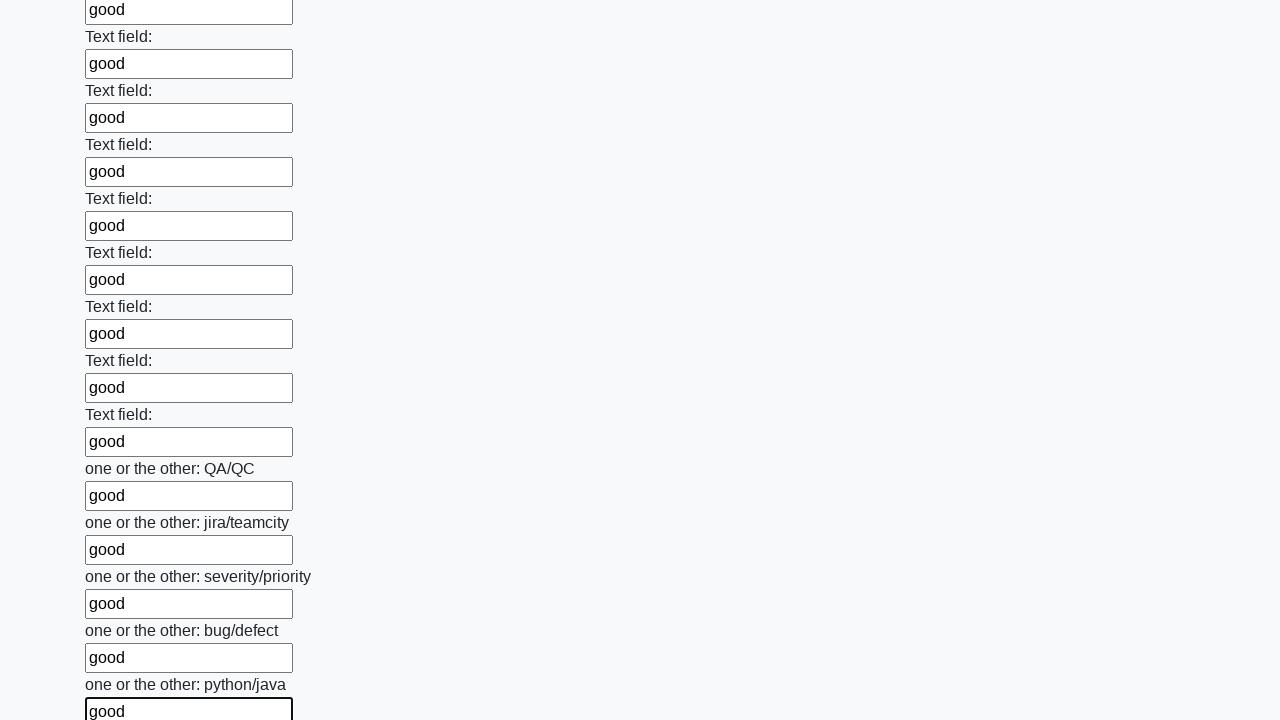

Filled text input field 93 of 100 with 'good' on input[type="text"] >> nth=92
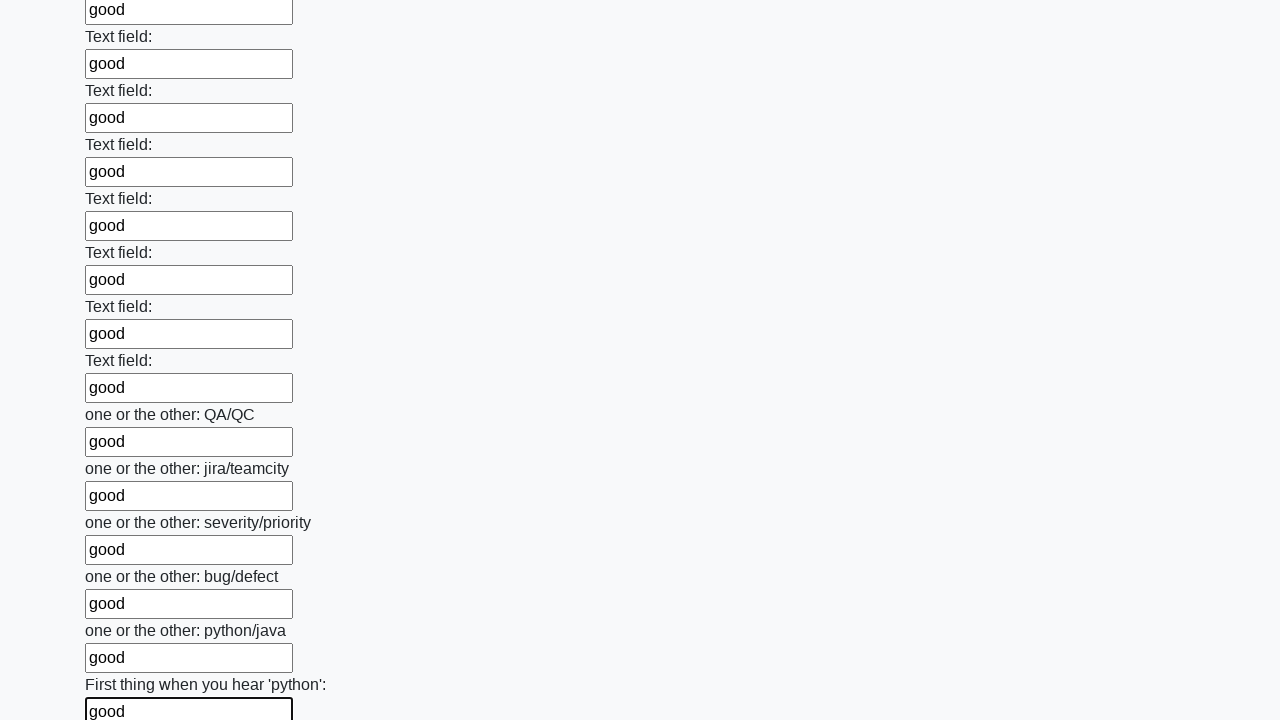

Filled text input field 94 of 100 with 'good' on input[type="text"] >> nth=93
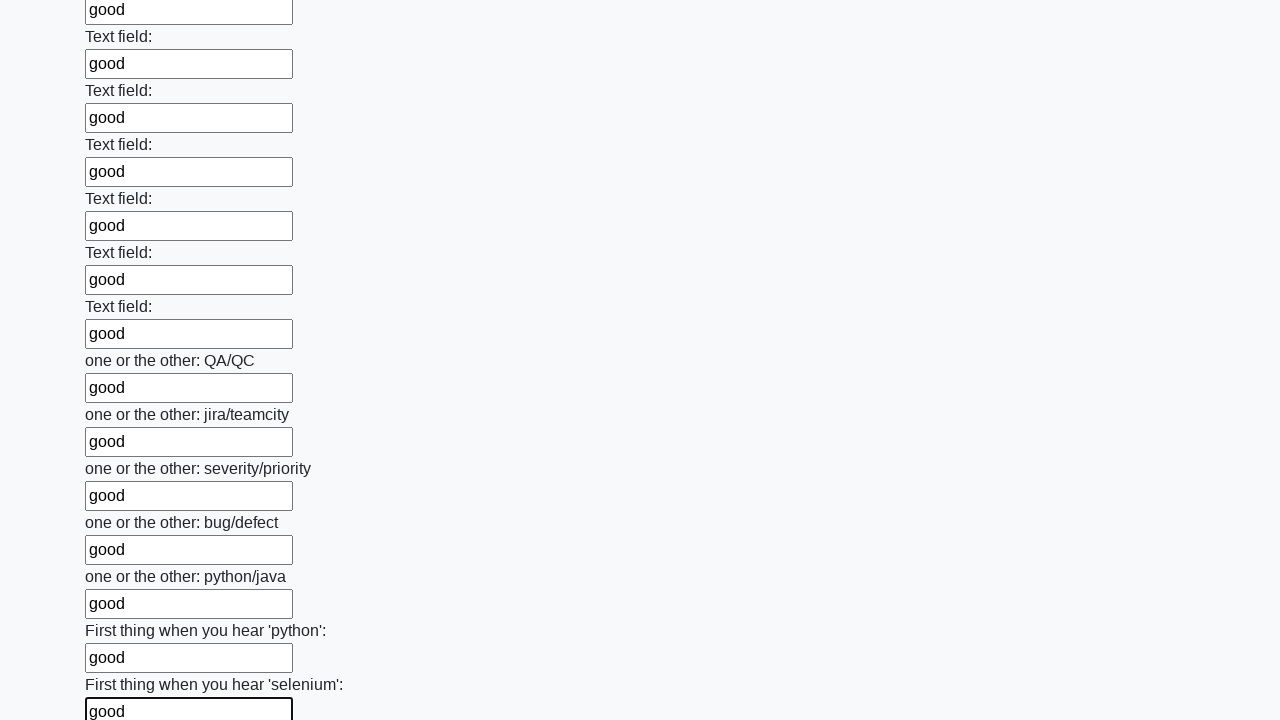

Filled text input field 95 of 100 with 'good' on input[type="text"] >> nth=94
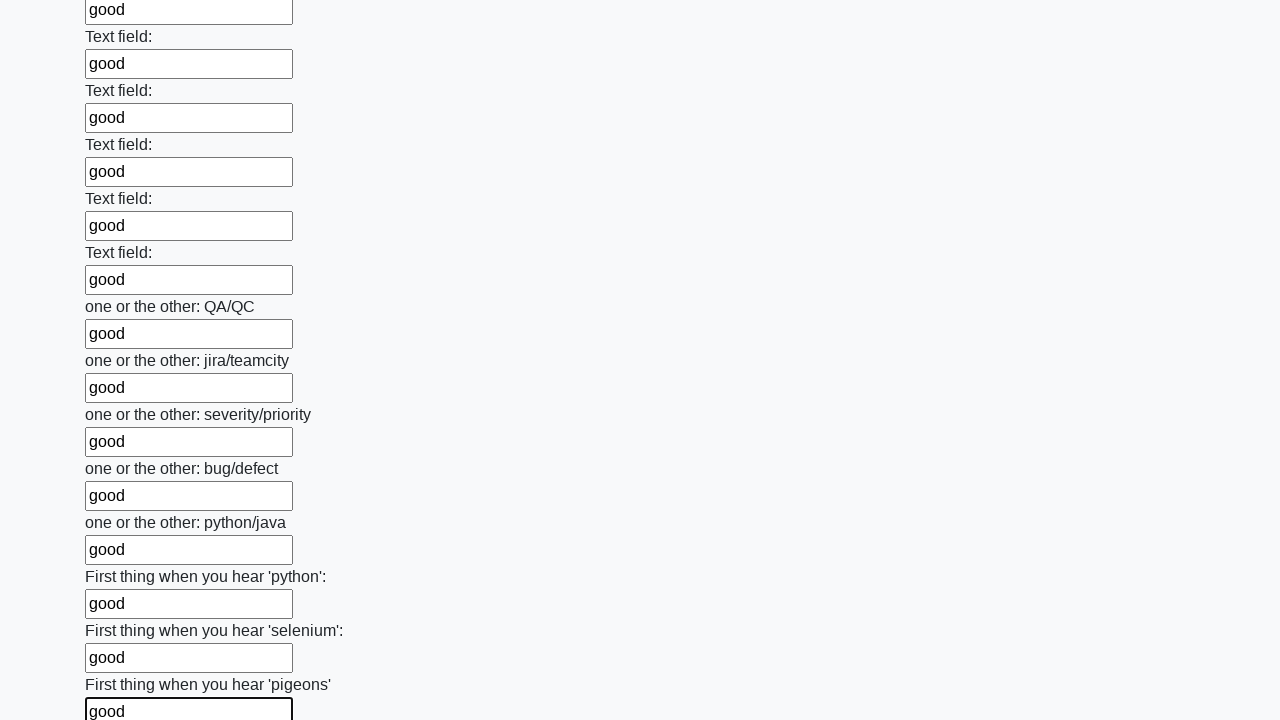

Filled text input field 96 of 100 with 'good' on input[type="text"] >> nth=95
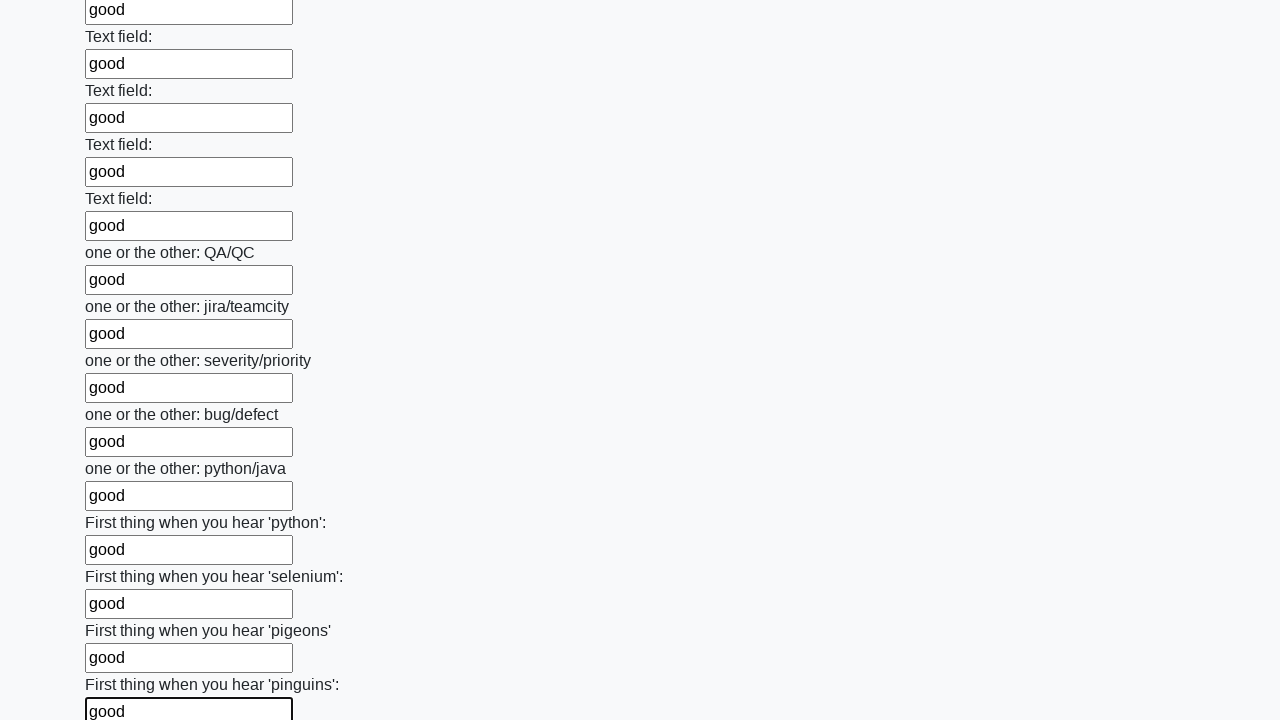

Filled text input field 97 of 100 with 'good' on input[type="text"] >> nth=96
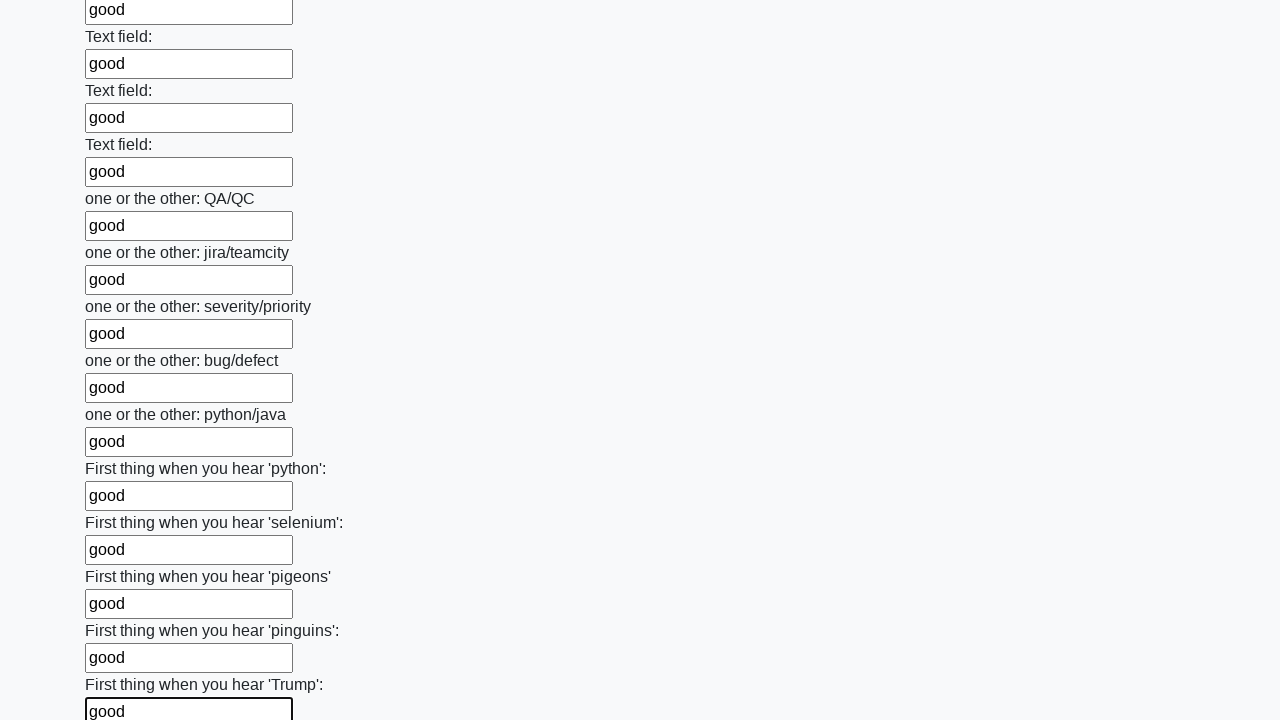

Filled text input field 98 of 100 with 'good' on input[type="text"] >> nth=97
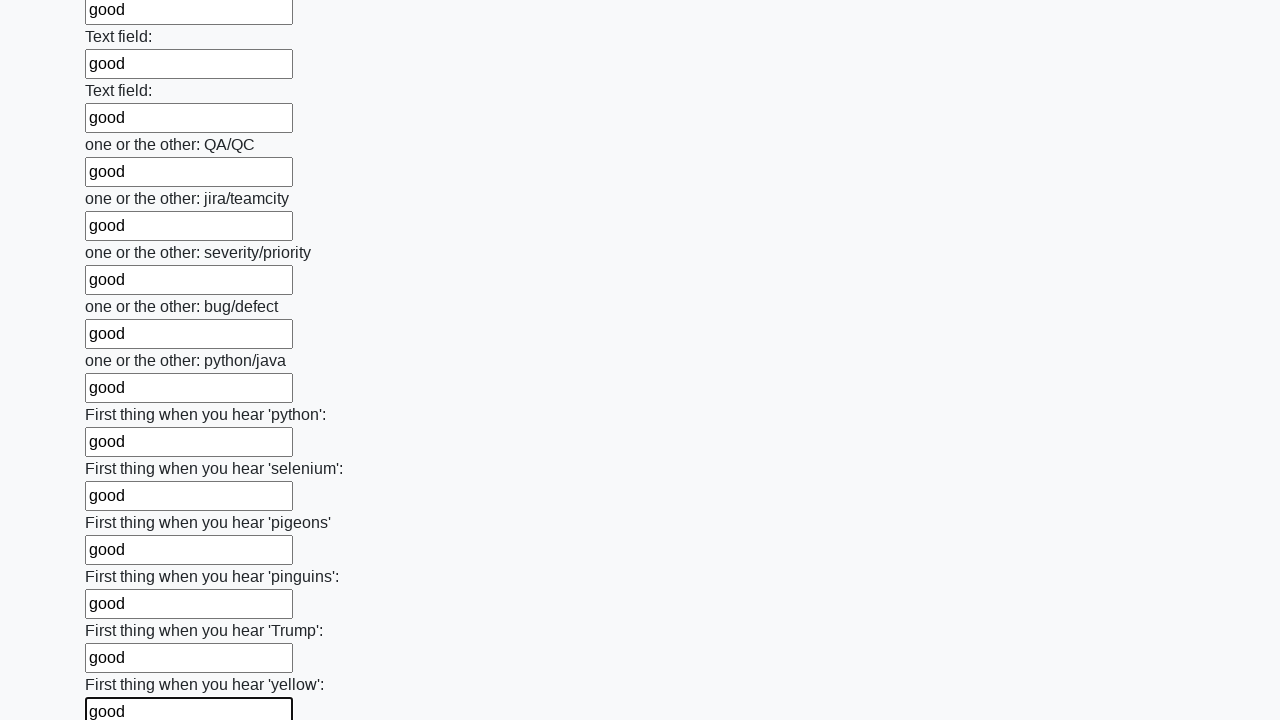

Filled text input field 99 of 100 with 'good' on input[type="text"] >> nth=98
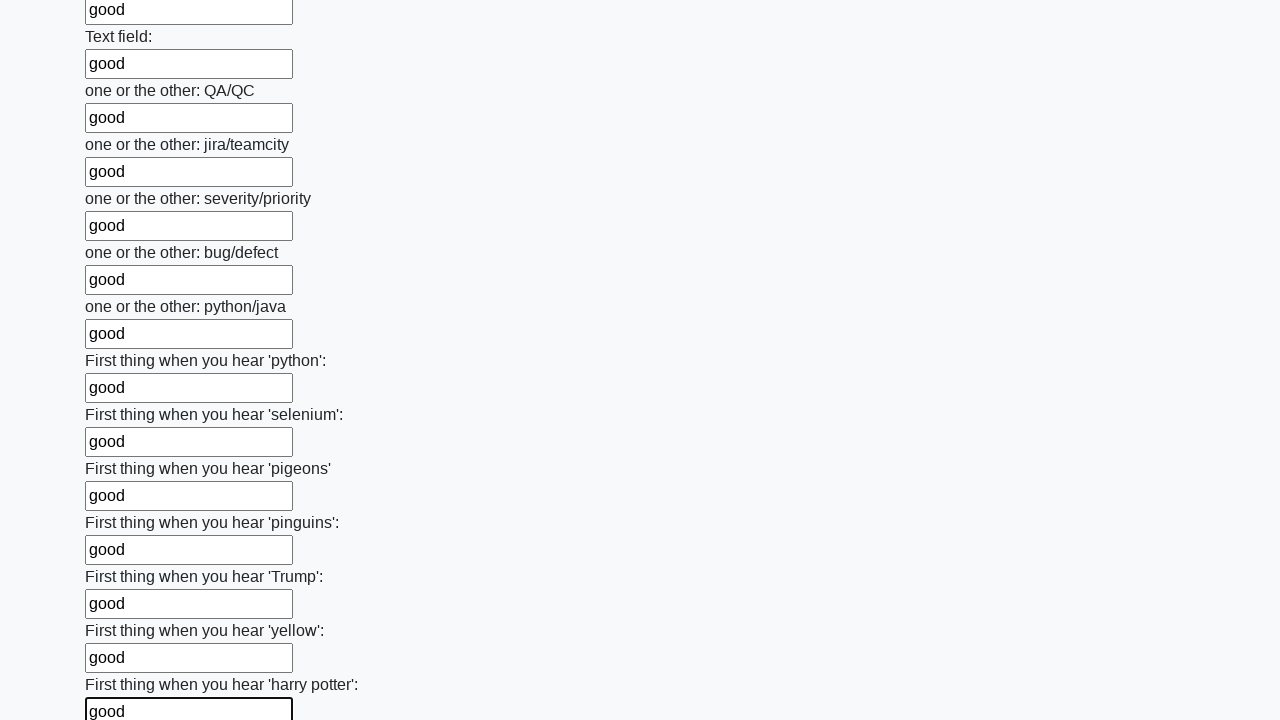

Filled text input field 100 of 100 with 'good' on input[type="text"] >> nth=99
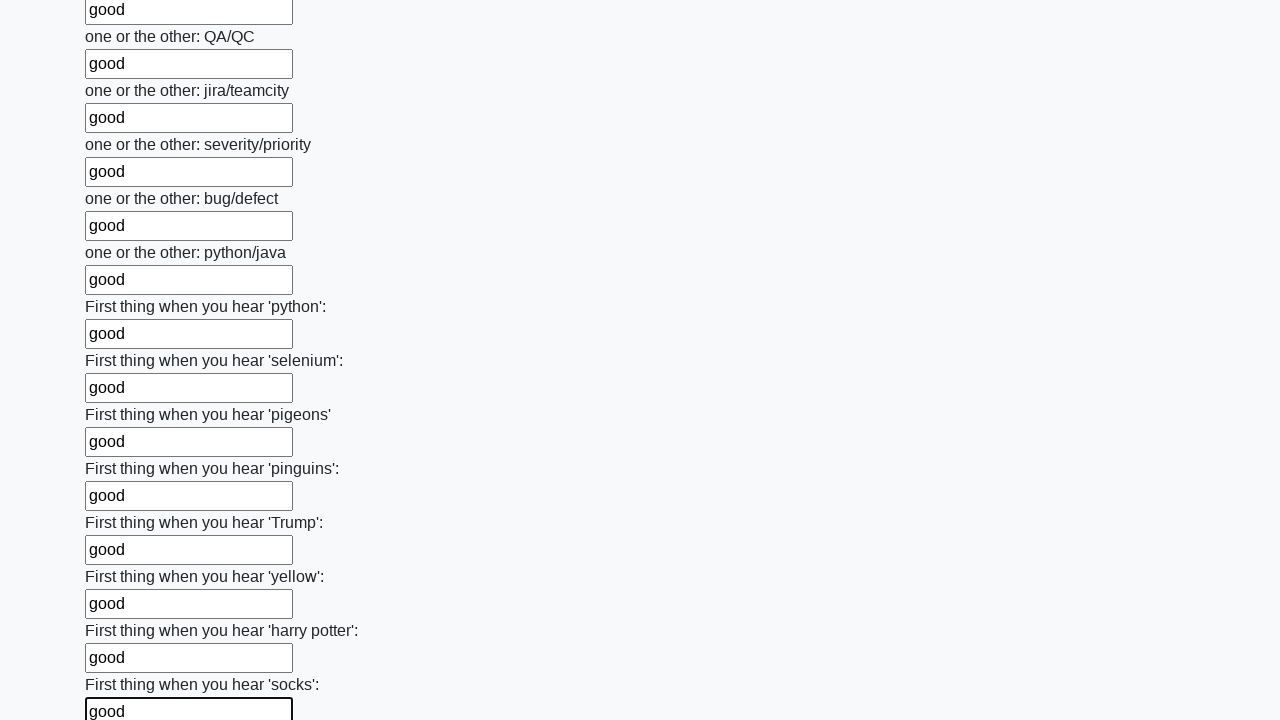

Clicked the submit button to submit the form at (123, 611) on button.btn
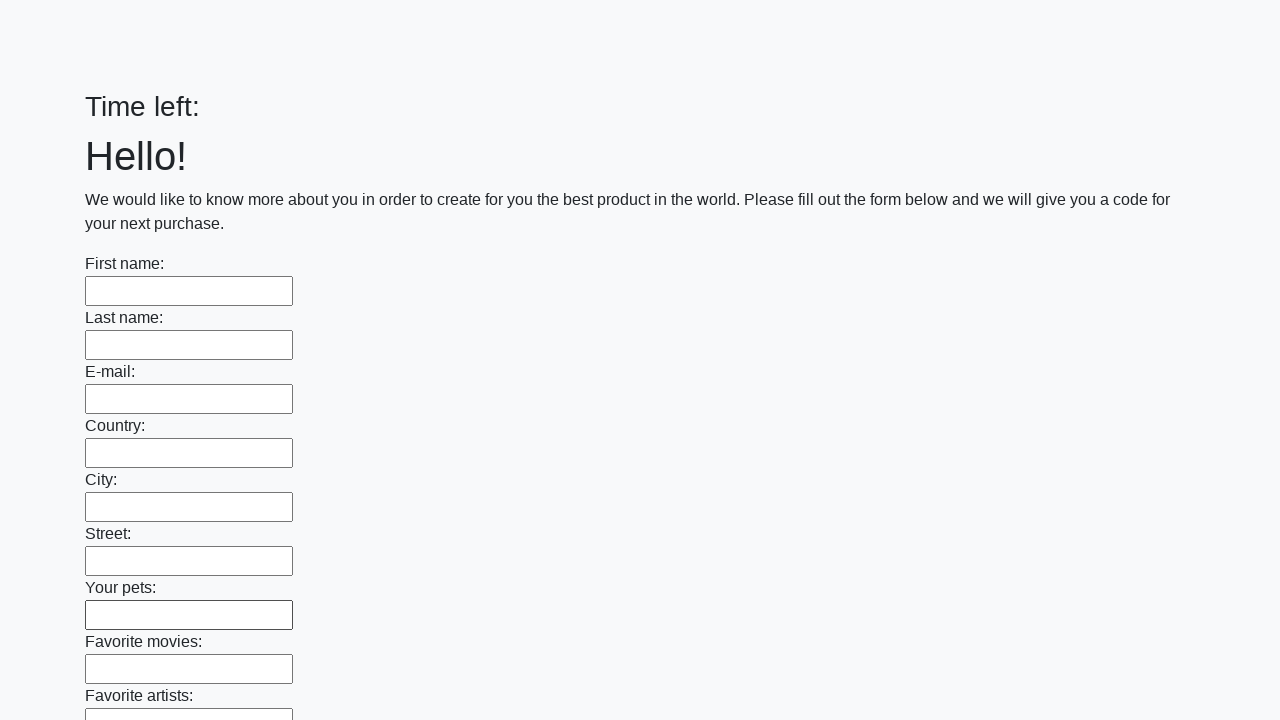

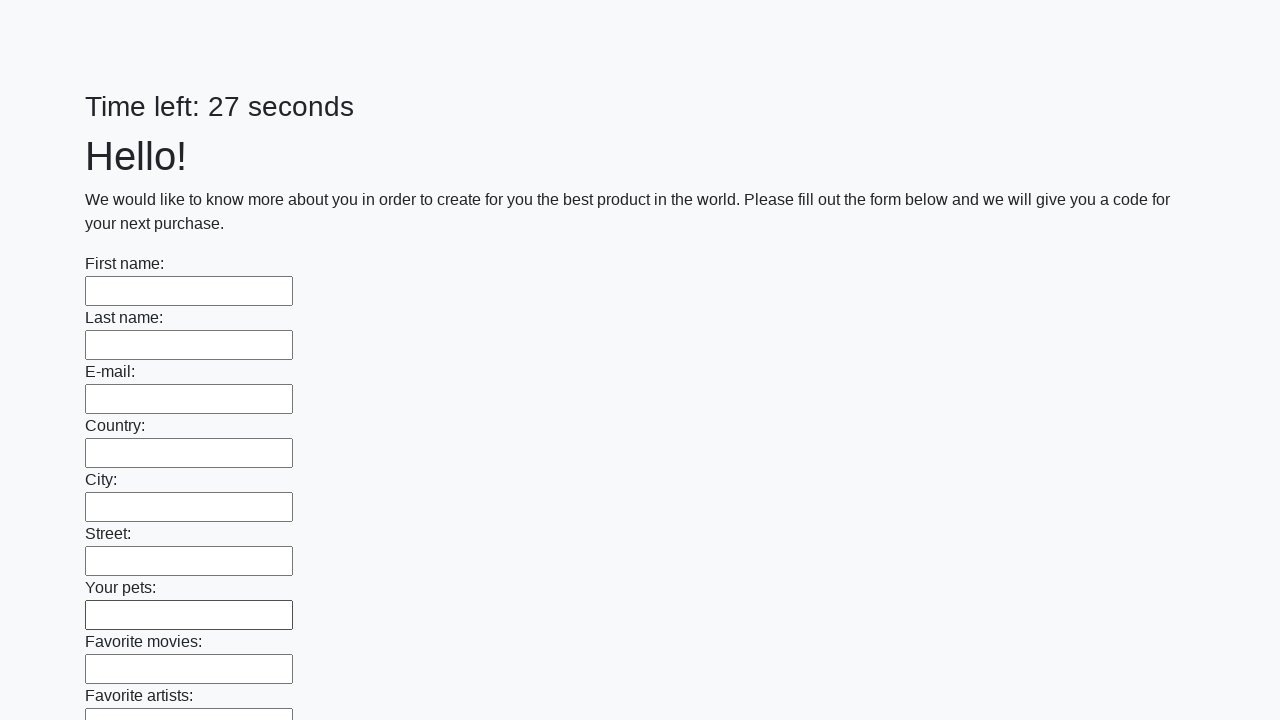